Tests filling out a large form by entering text into all input fields and submitting the form

Starting URL: http://suninjuly.github.io/huge_form.html

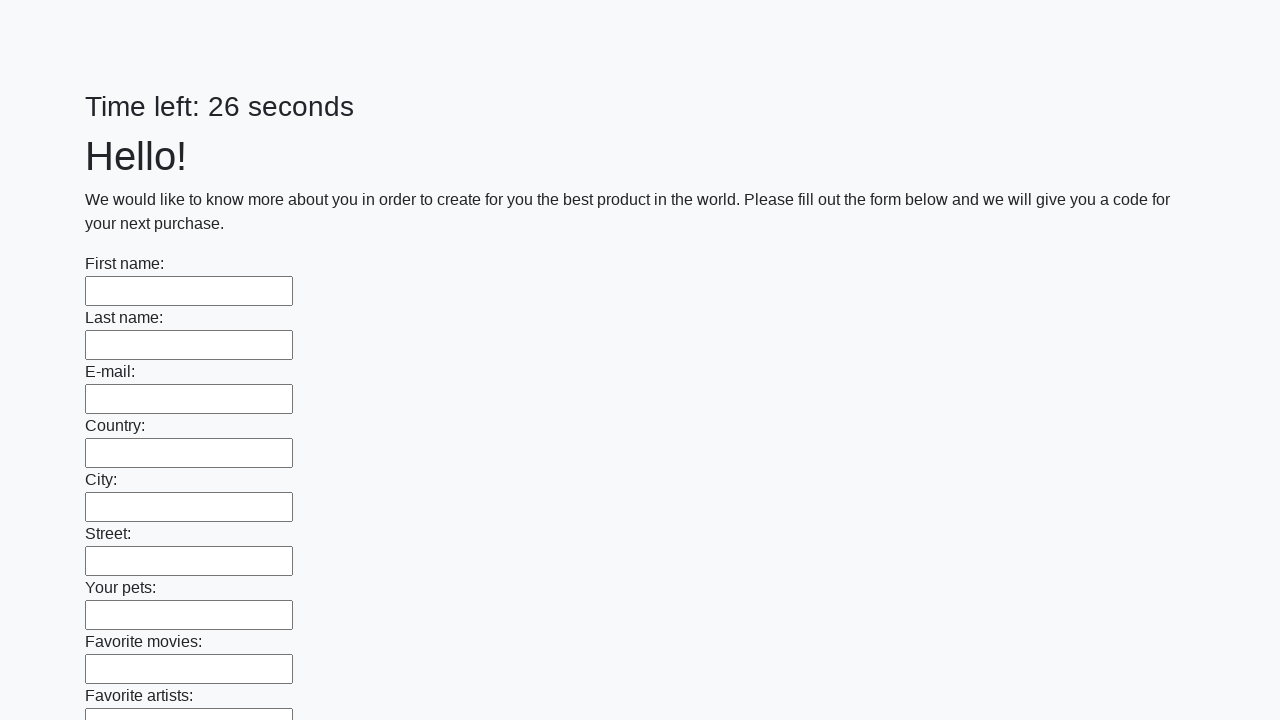

Navigated to huge form page
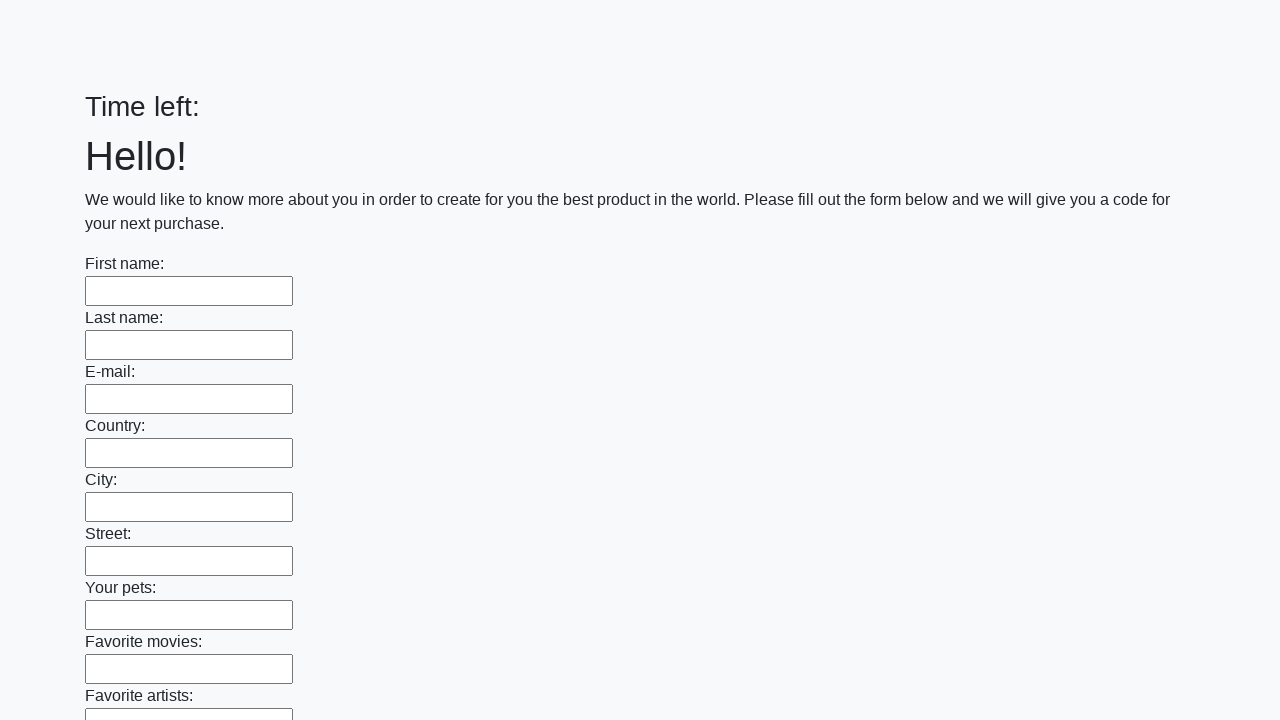

Filled an input field with 'Мой ответ' on input >> nth=0
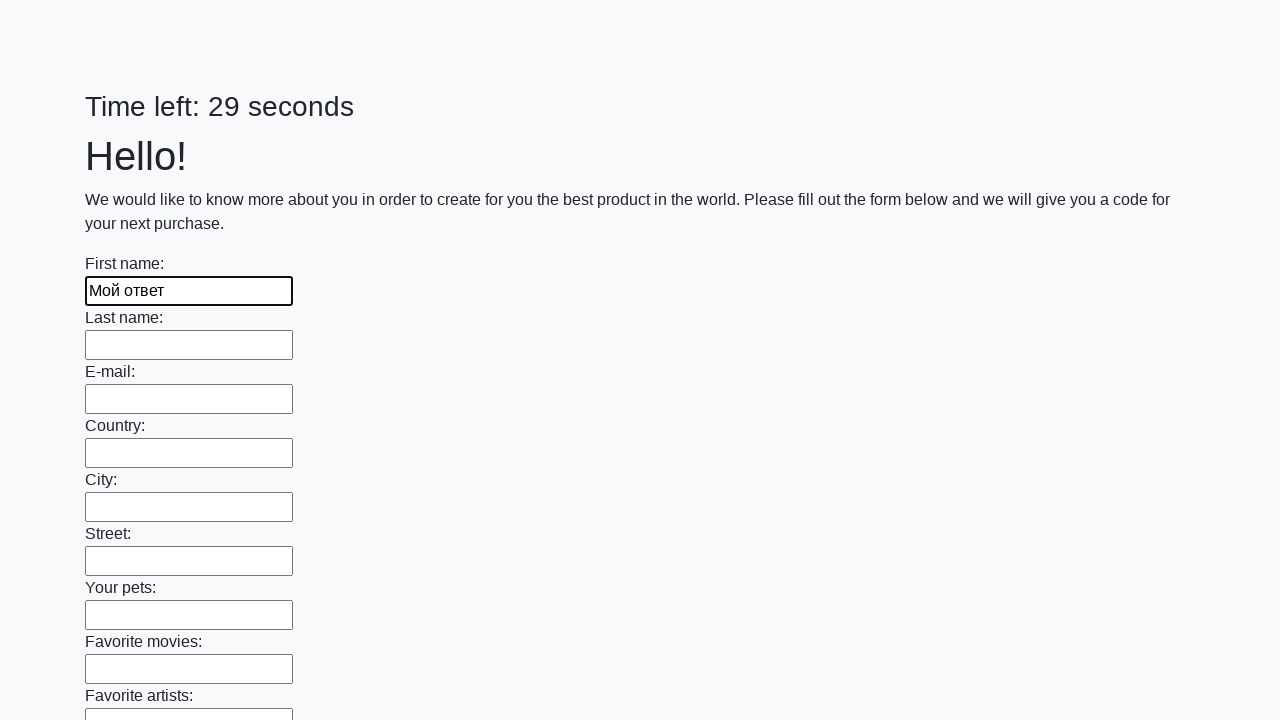

Filled an input field with 'Мой ответ' on input >> nth=1
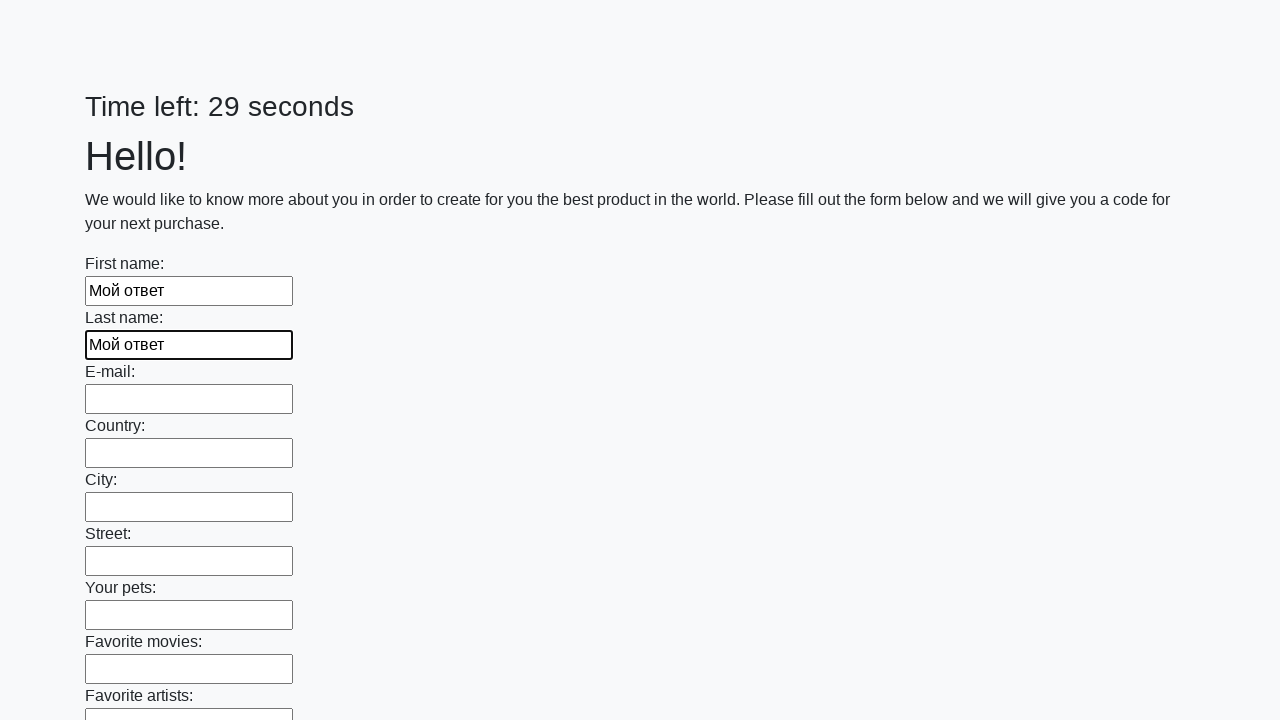

Filled an input field with 'Мой ответ' on input >> nth=2
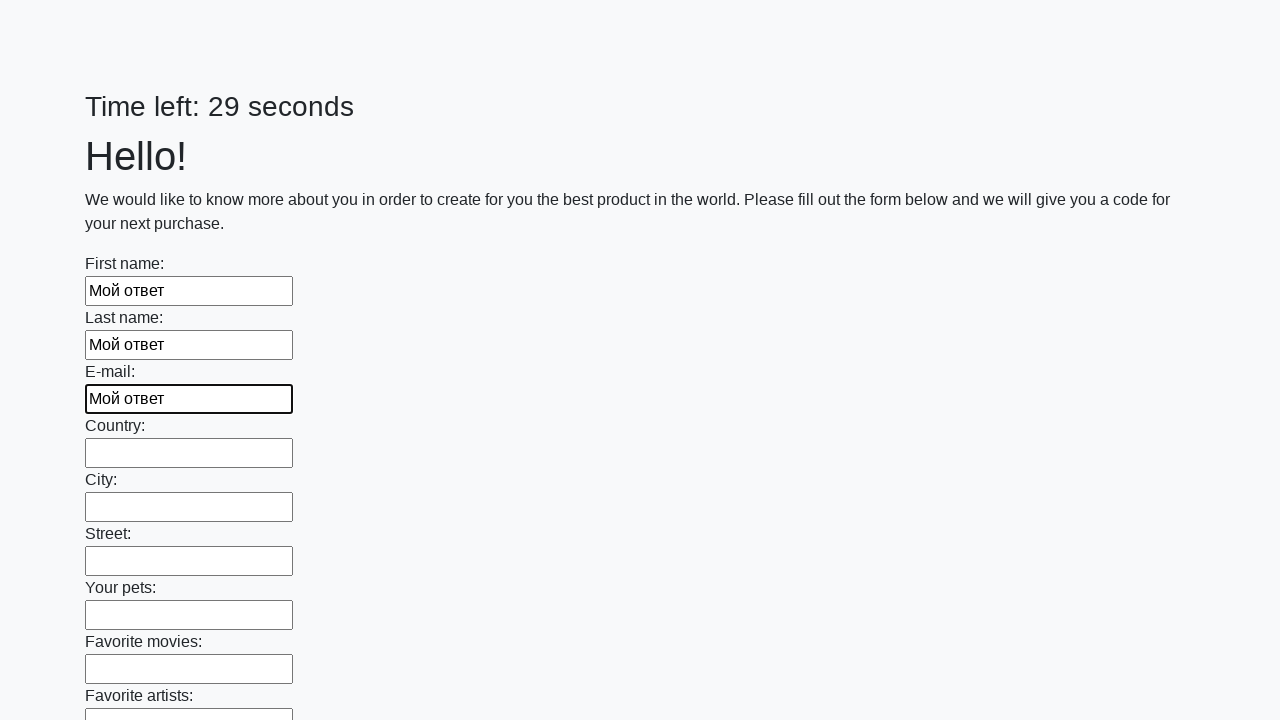

Filled an input field with 'Мой ответ' on input >> nth=3
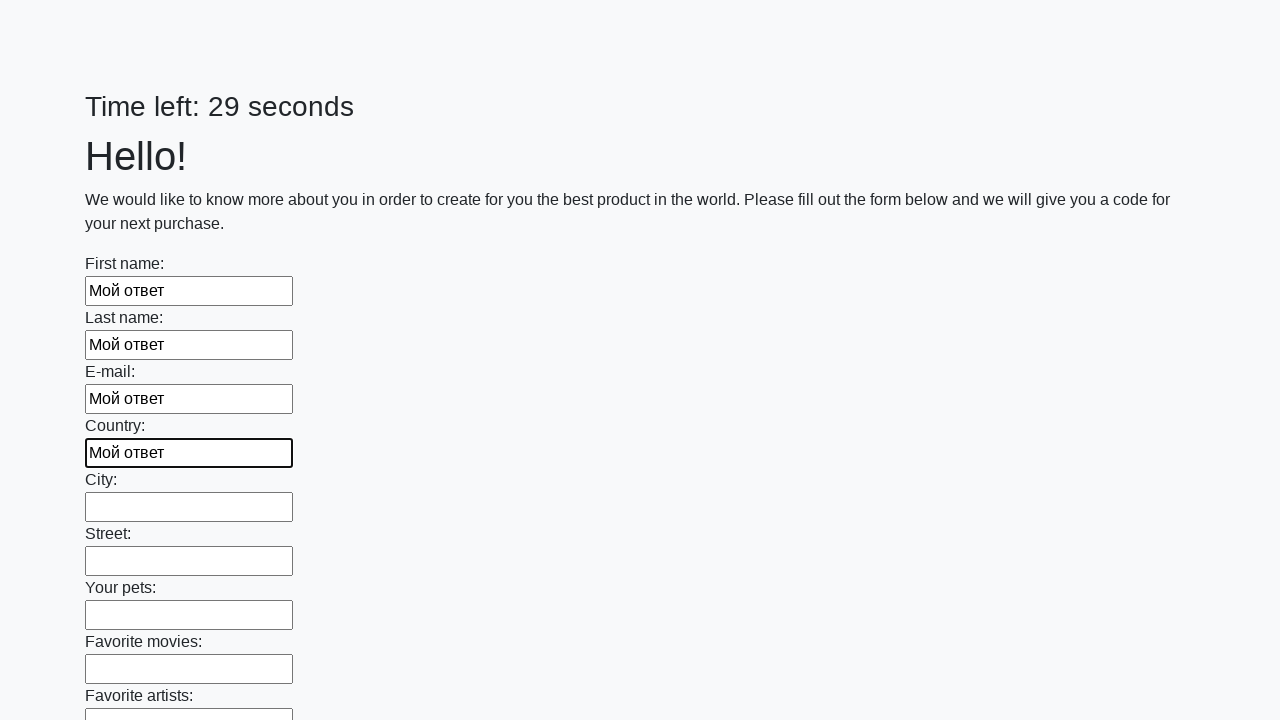

Filled an input field with 'Мой ответ' on input >> nth=4
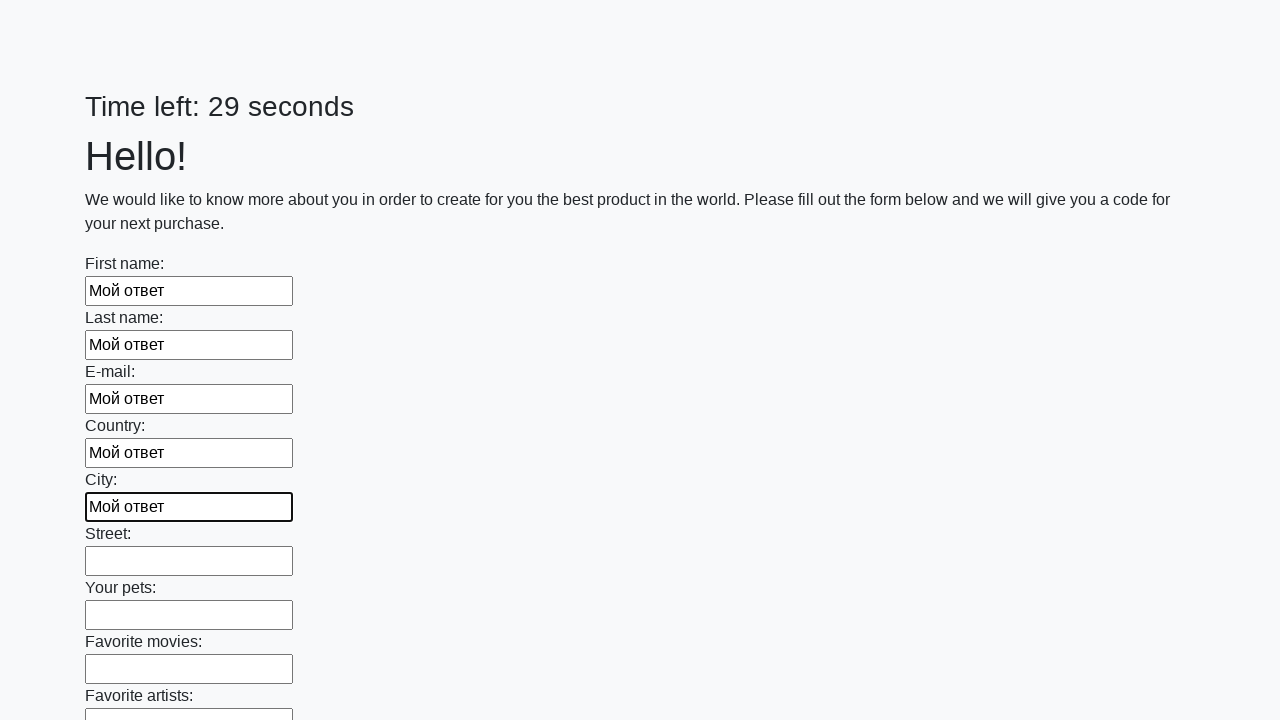

Filled an input field with 'Мой ответ' on input >> nth=5
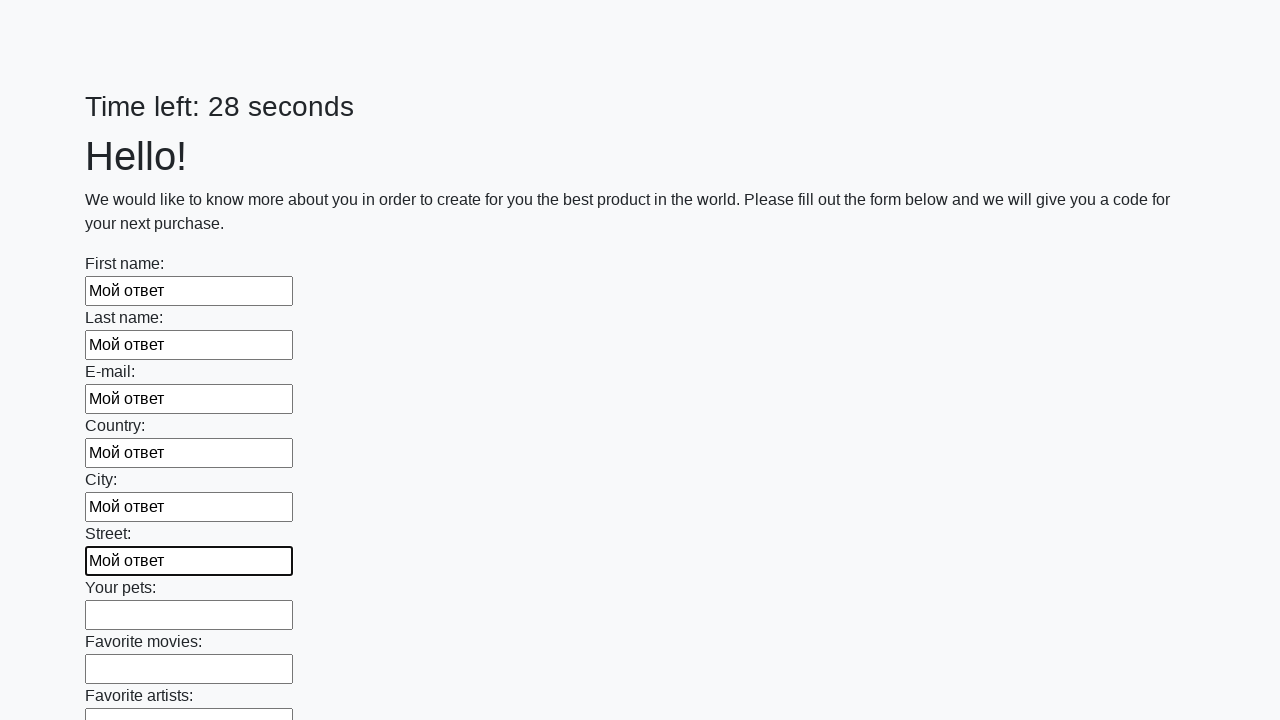

Filled an input field with 'Мой ответ' on input >> nth=6
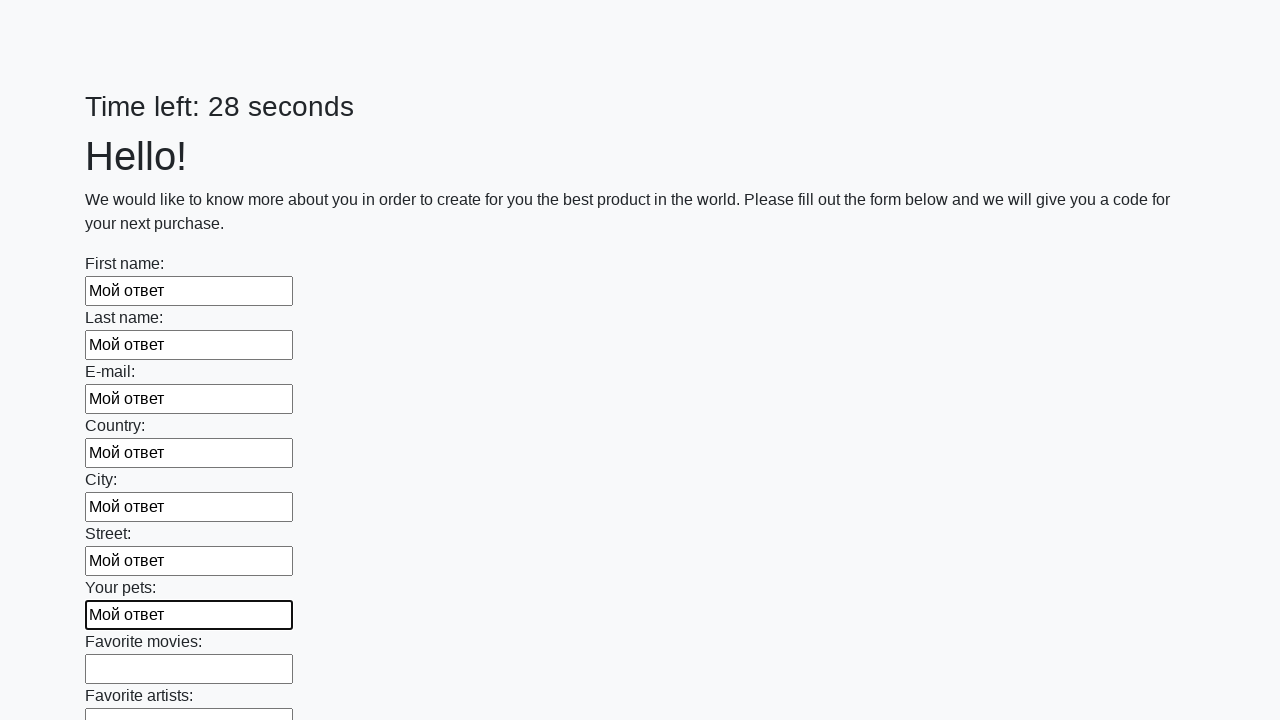

Filled an input field with 'Мой ответ' on input >> nth=7
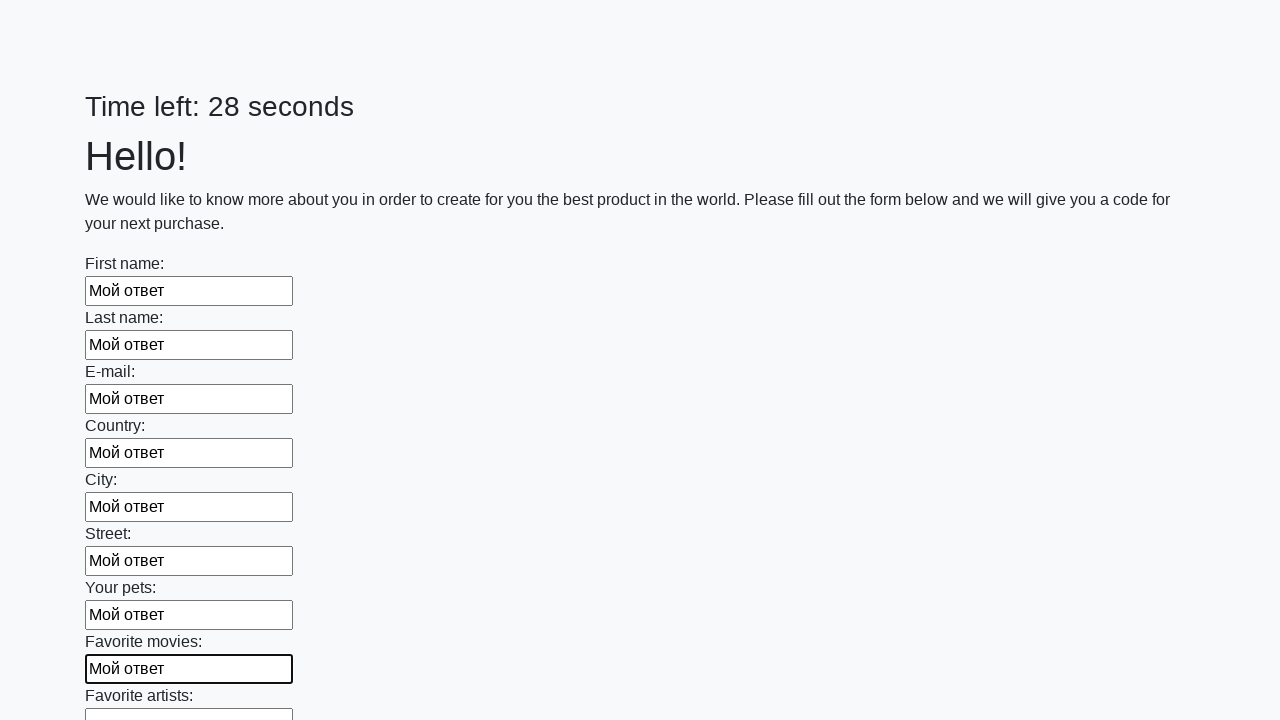

Filled an input field with 'Мой ответ' on input >> nth=8
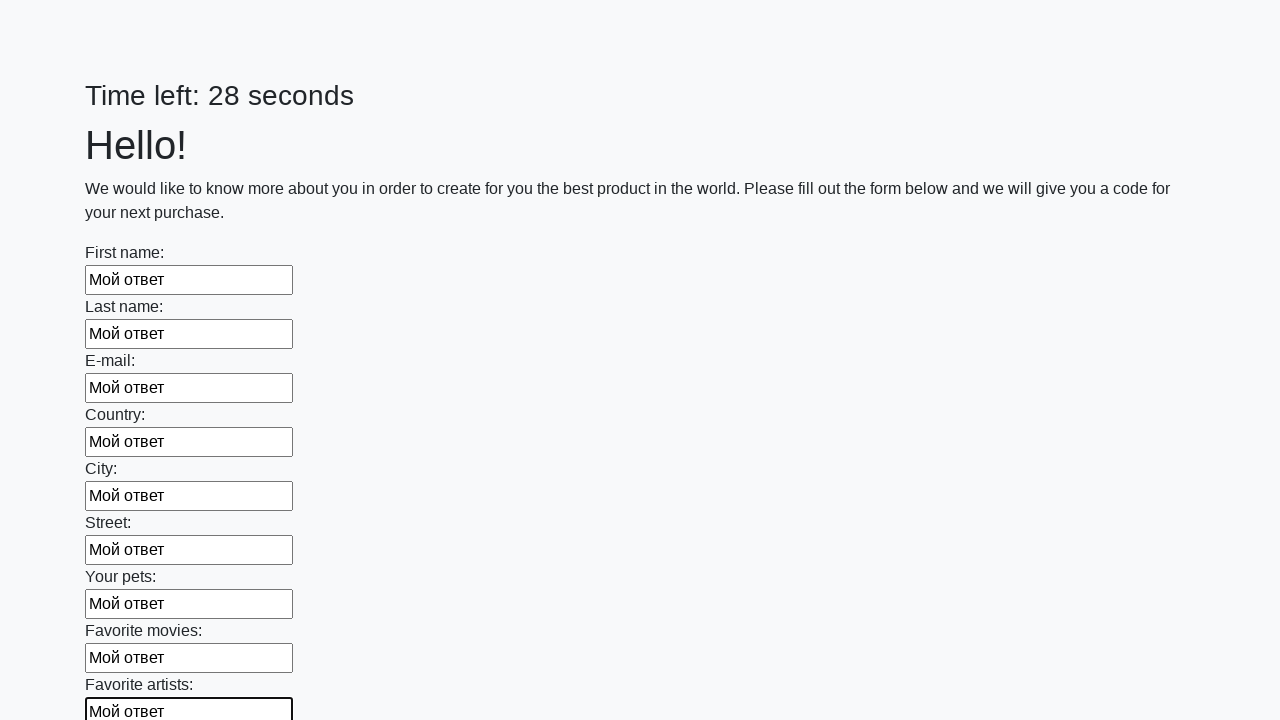

Filled an input field with 'Мой ответ' on input >> nth=9
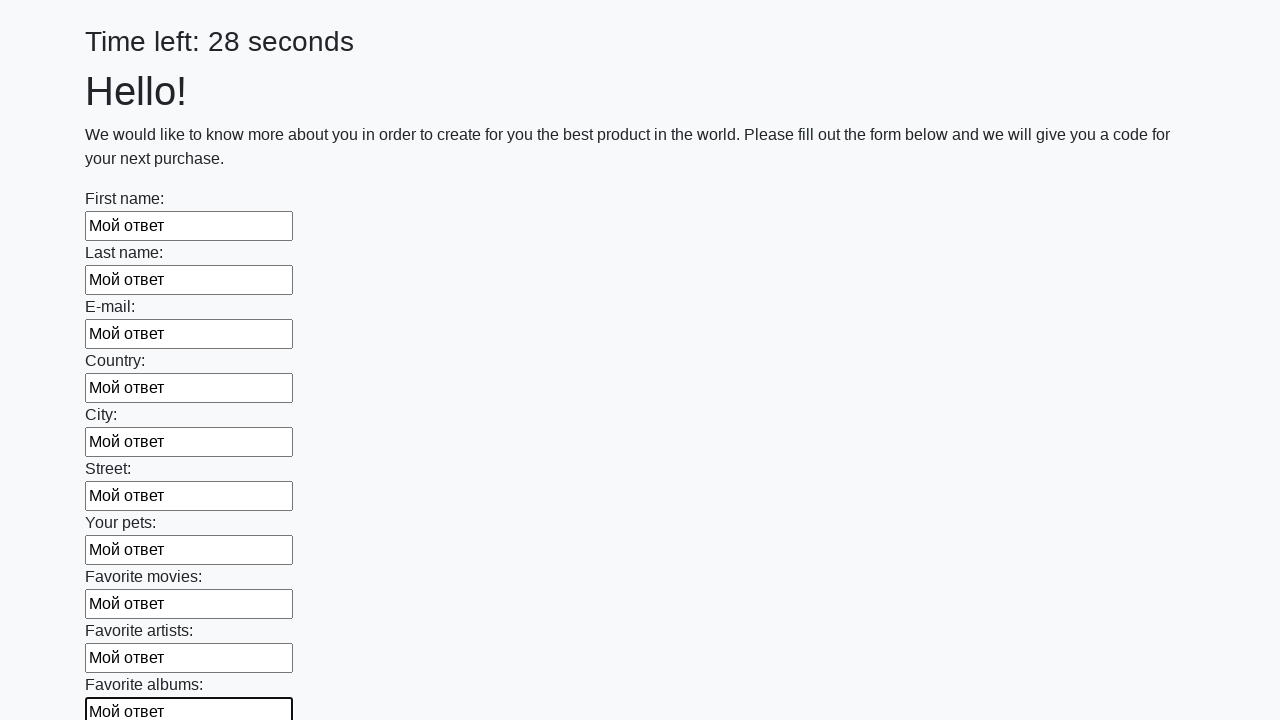

Filled an input field with 'Мой ответ' on input >> nth=10
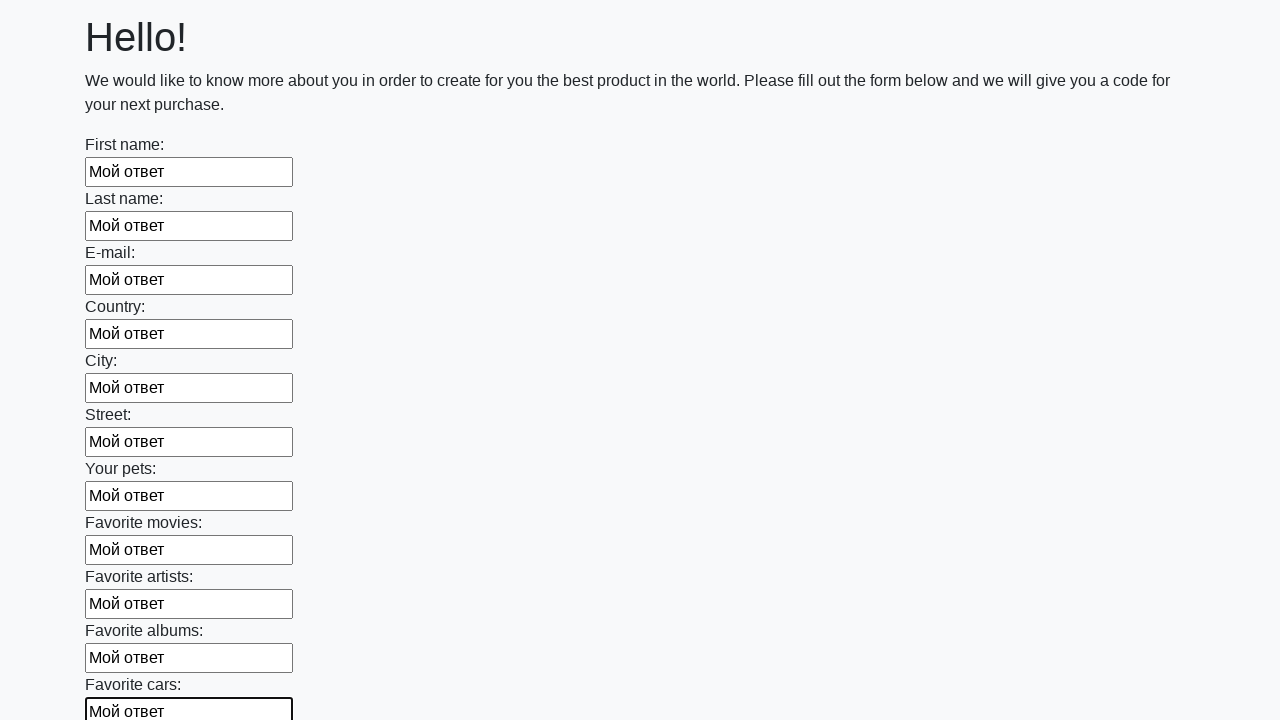

Filled an input field with 'Мой ответ' on input >> nth=11
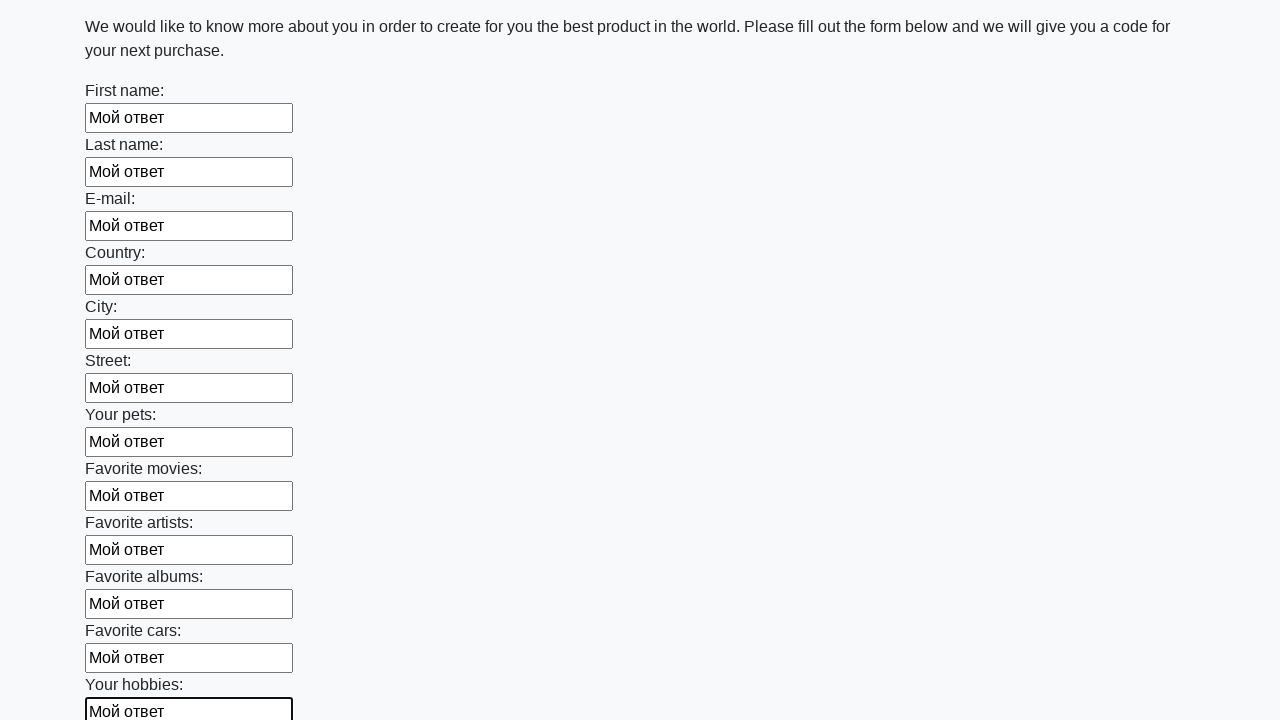

Filled an input field with 'Мой ответ' on input >> nth=12
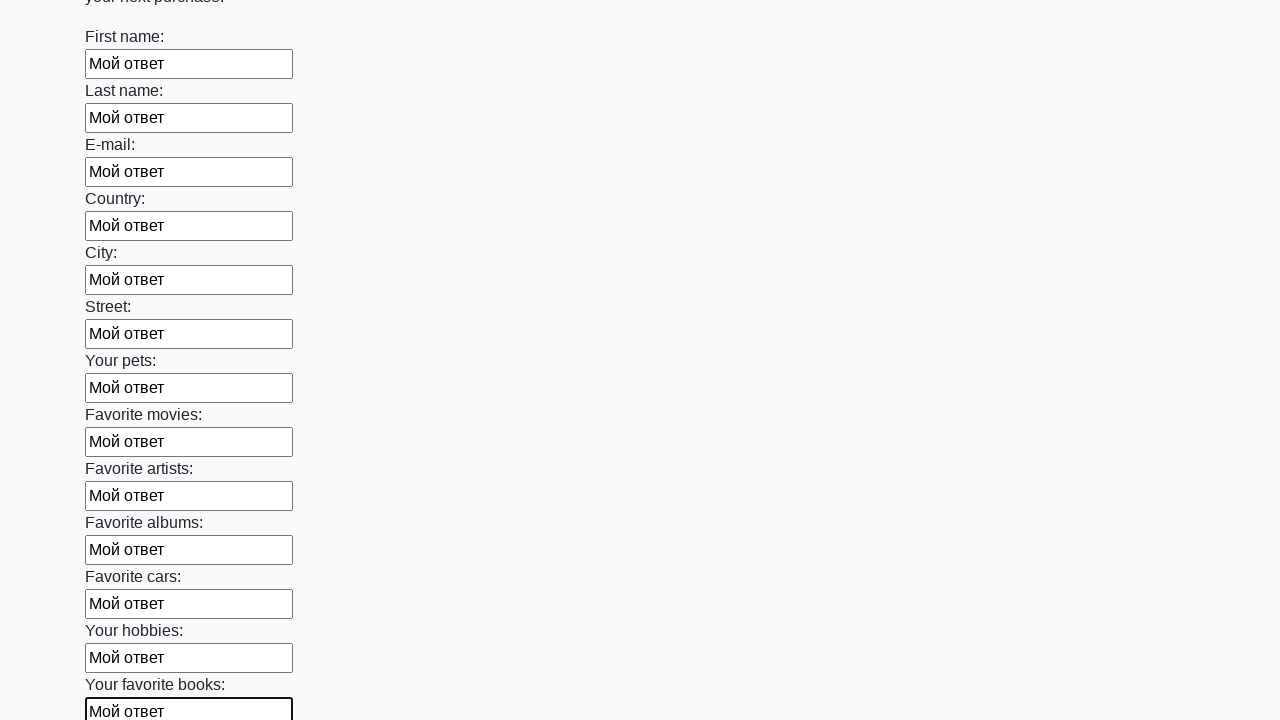

Filled an input field with 'Мой ответ' on input >> nth=13
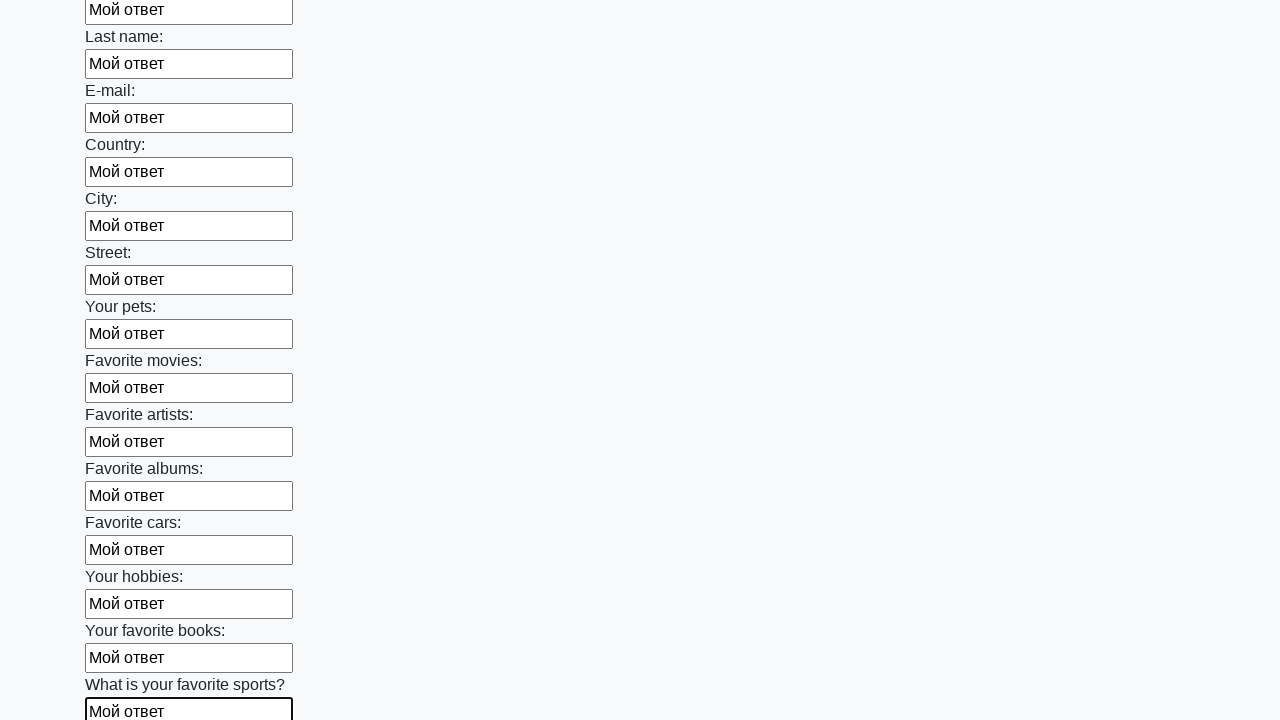

Filled an input field with 'Мой ответ' on input >> nth=14
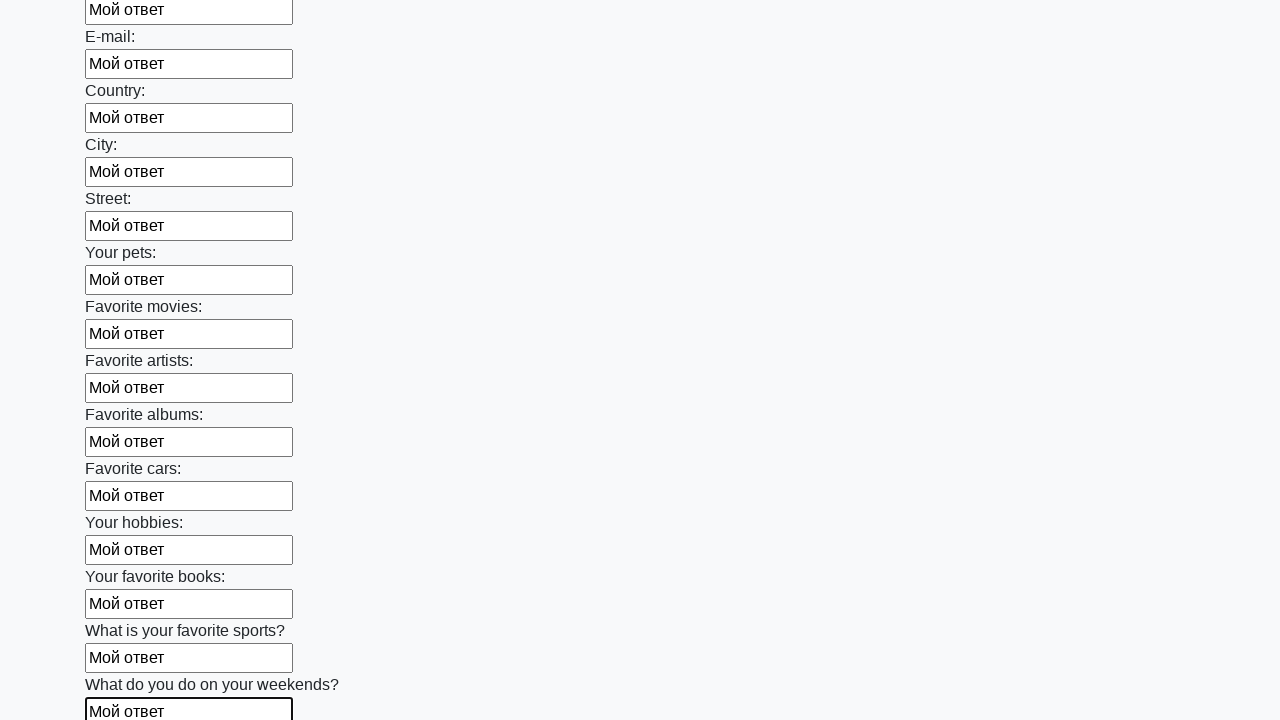

Filled an input field with 'Мой ответ' on input >> nth=15
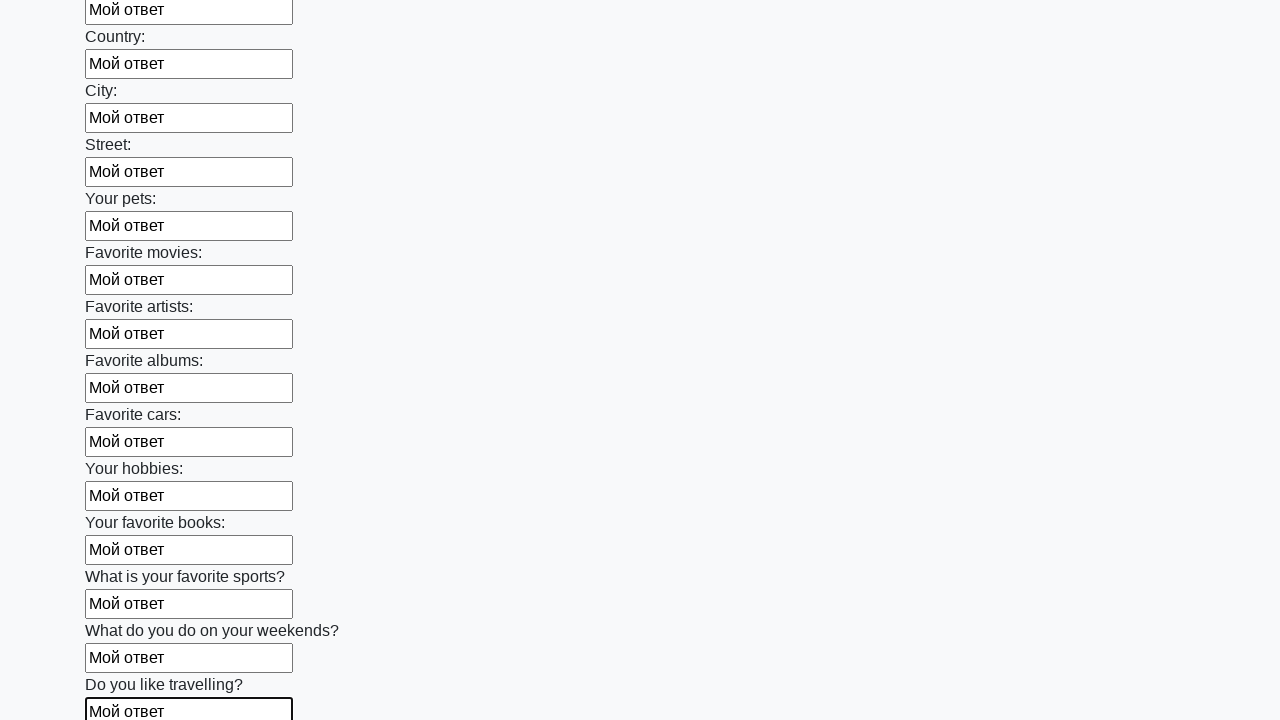

Filled an input field with 'Мой ответ' on input >> nth=16
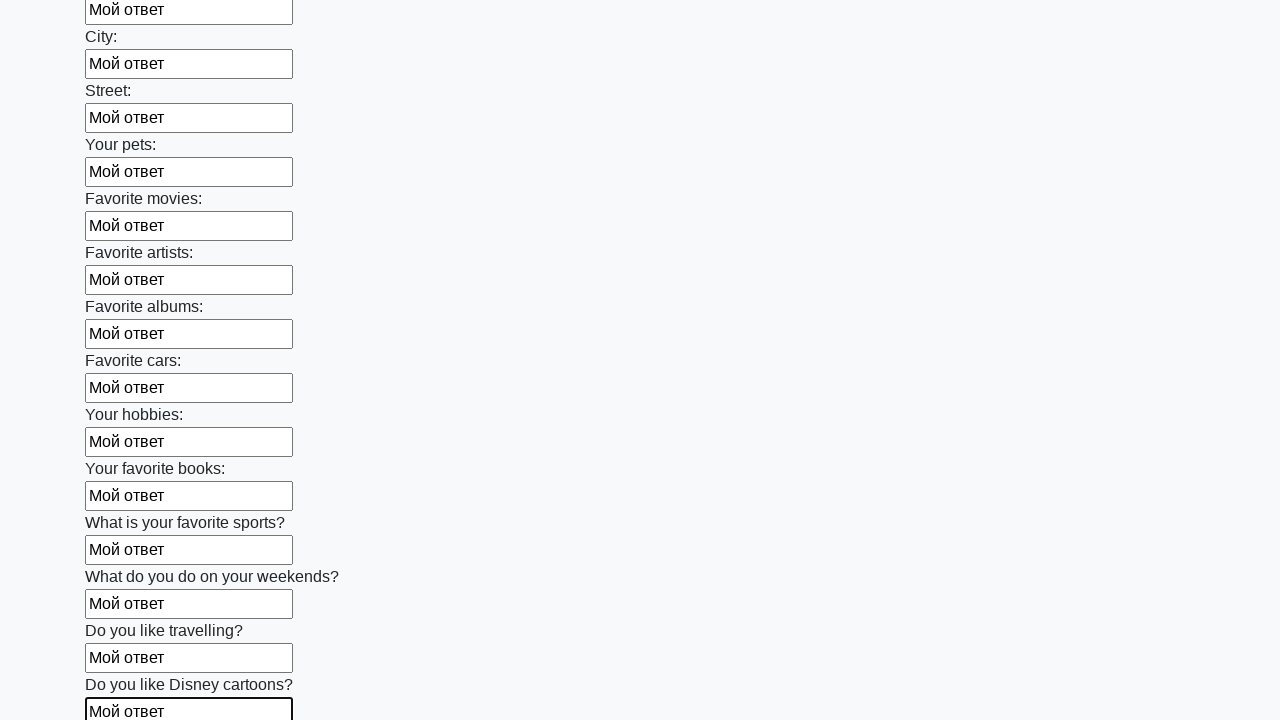

Filled an input field with 'Мой ответ' on input >> nth=17
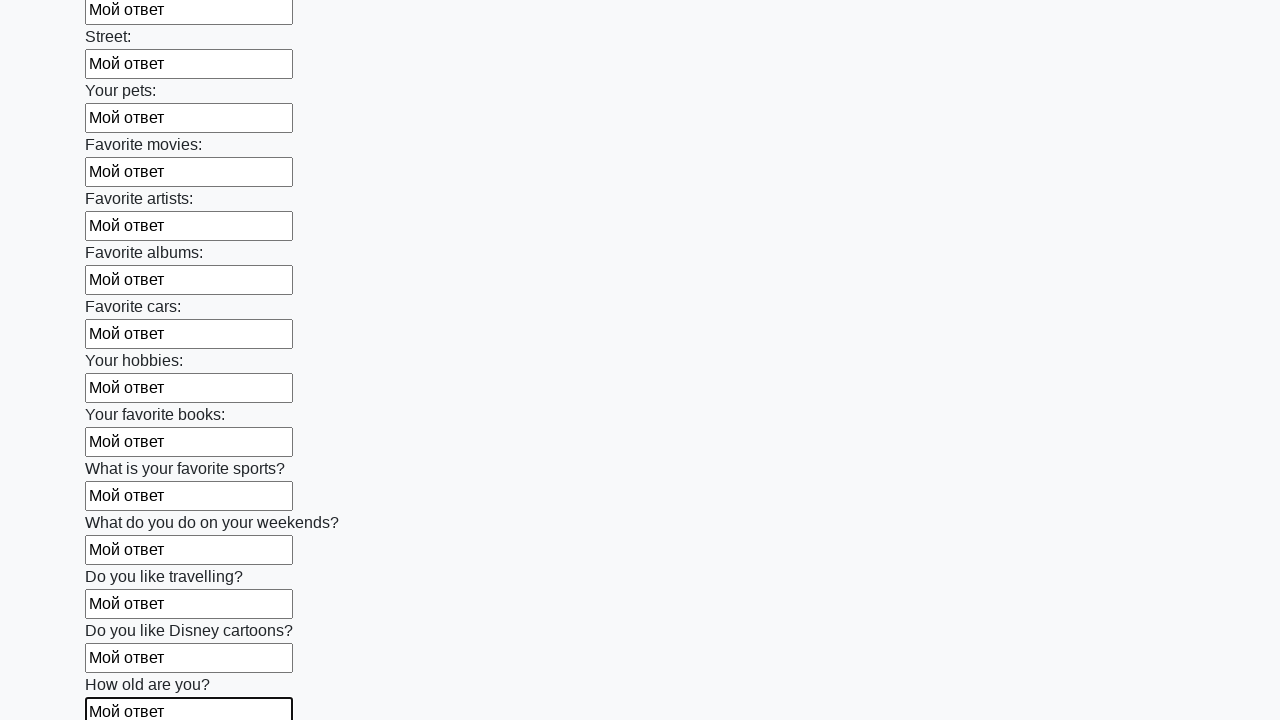

Filled an input field with 'Мой ответ' on input >> nth=18
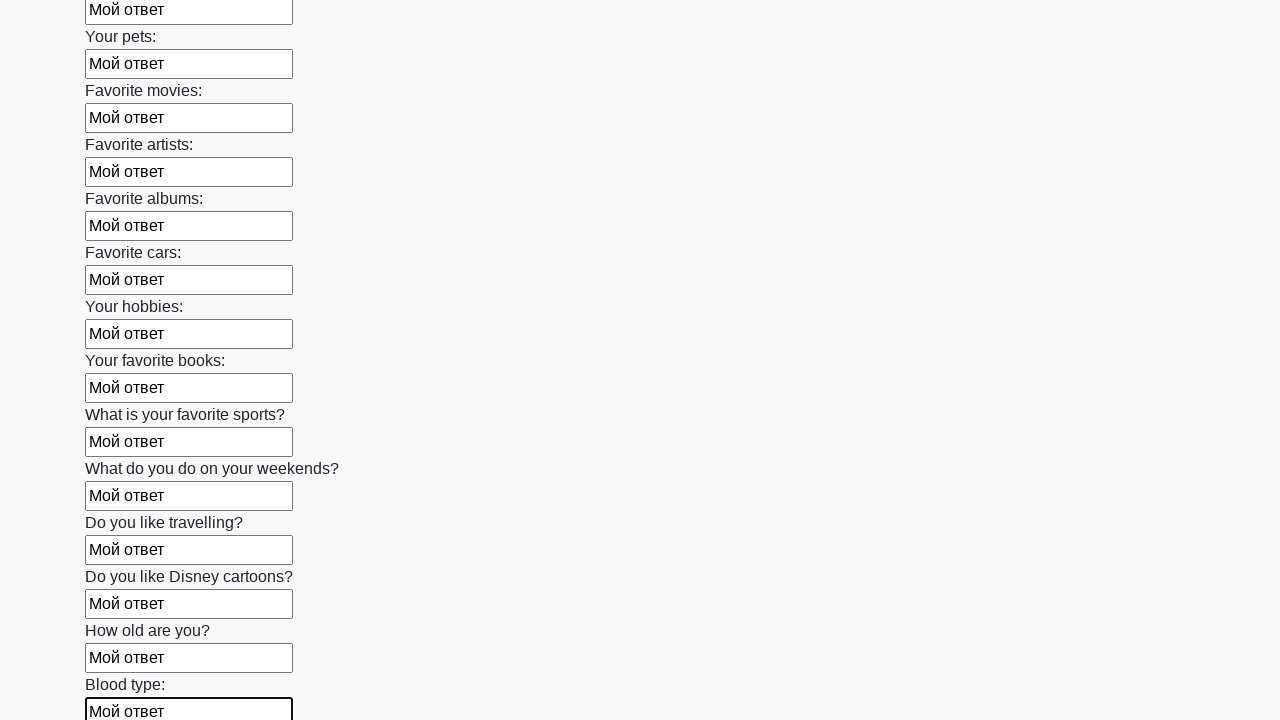

Filled an input field with 'Мой ответ' on input >> nth=19
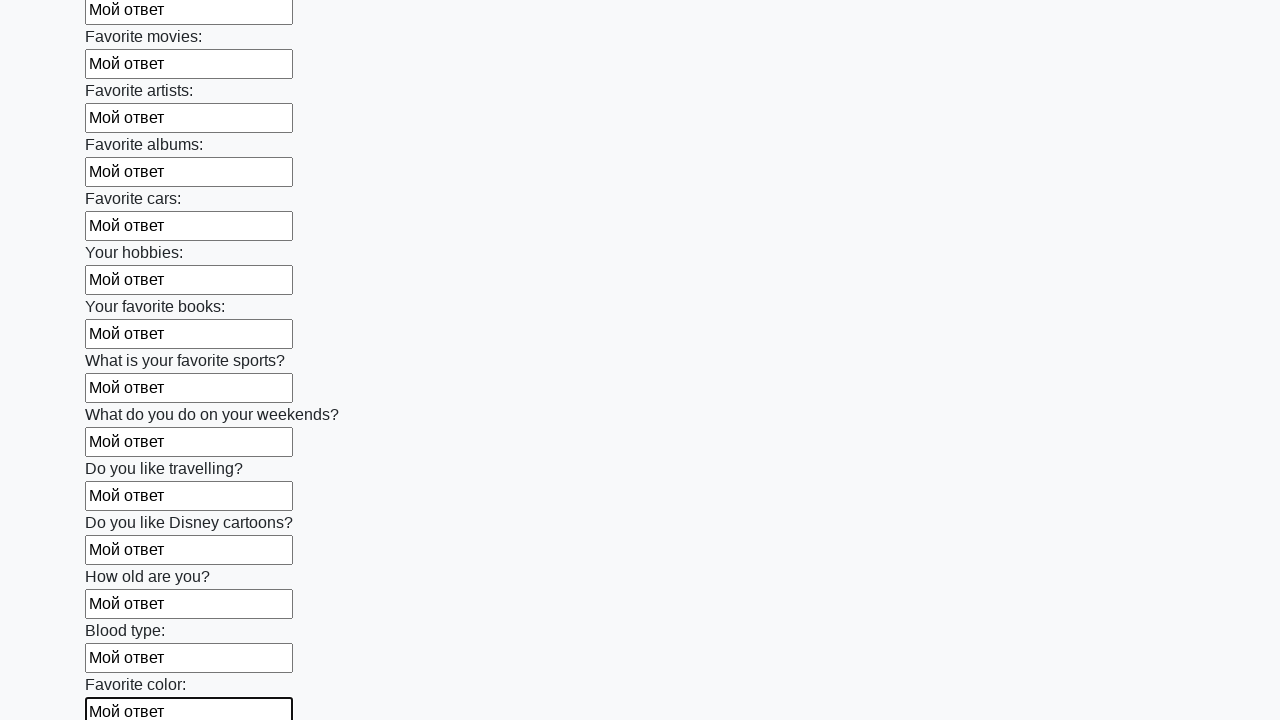

Filled an input field with 'Мой ответ' on input >> nth=20
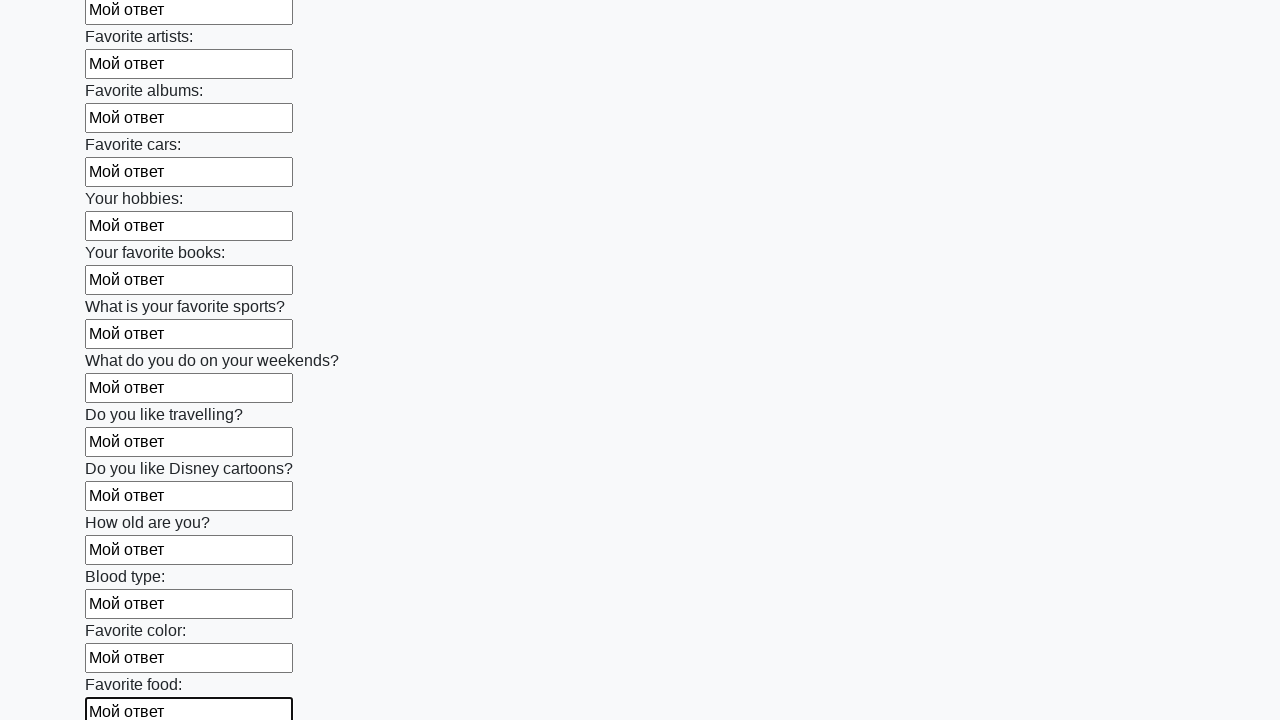

Filled an input field with 'Мой ответ' on input >> nth=21
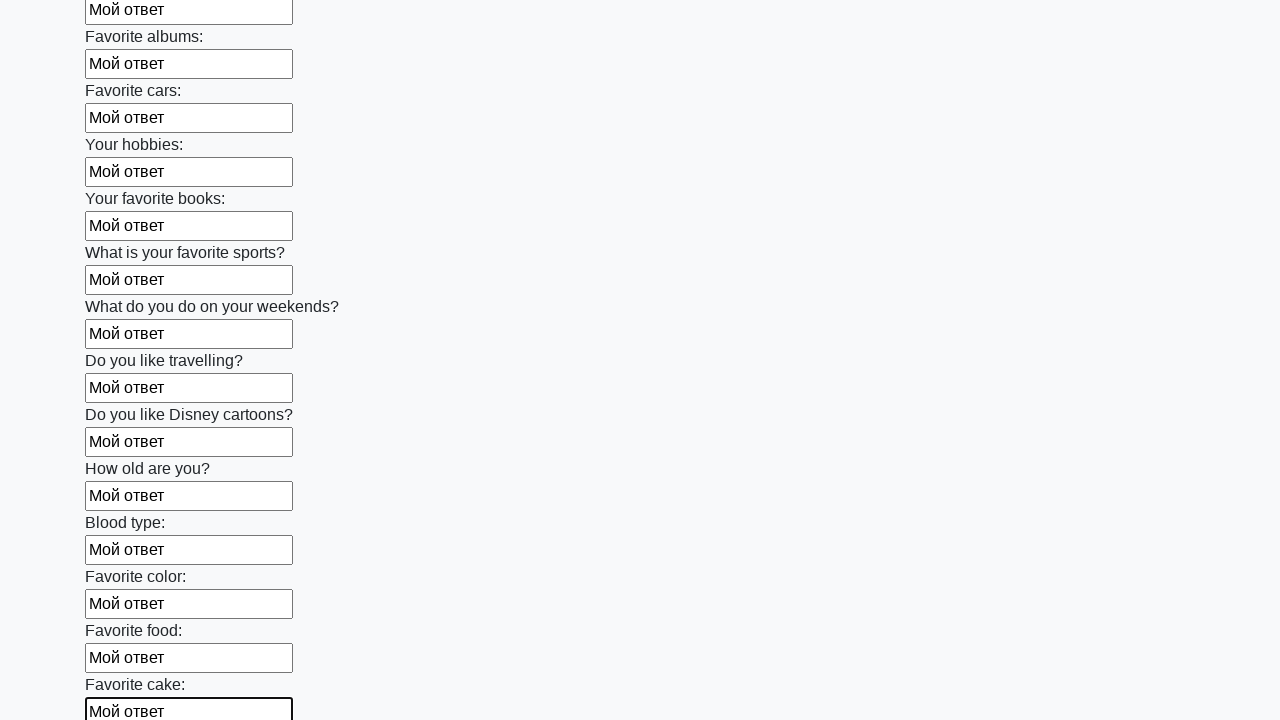

Filled an input field with 'Мой ответ' on input >> nth=22
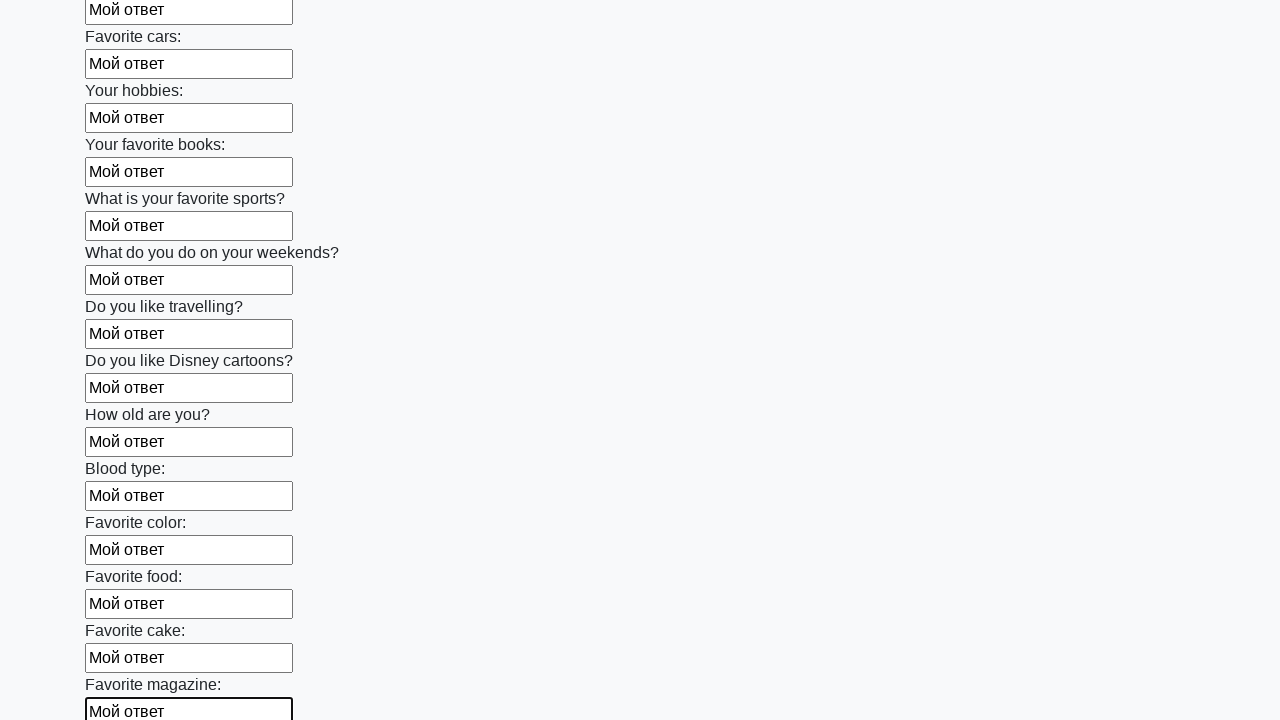

Filled an input field with 'Мой ответ' on input >> nth=23
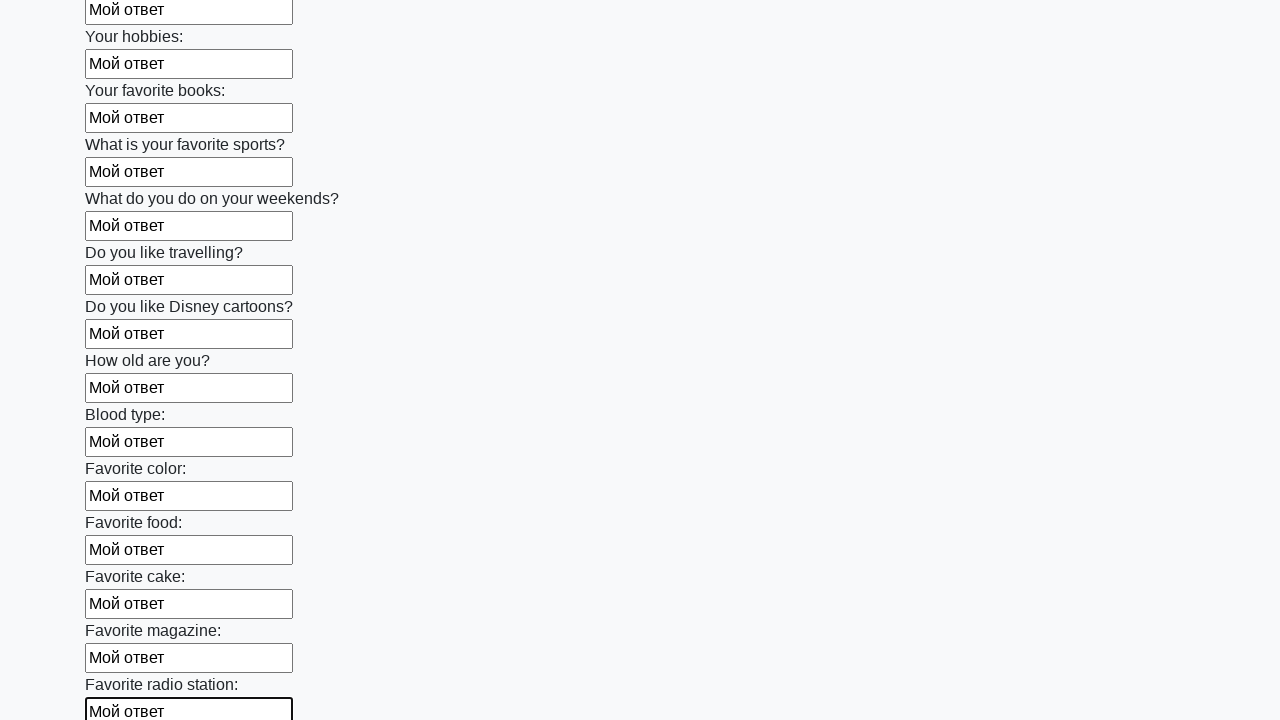

Filled an input field with 'Мой ответ' on input >> nth=24
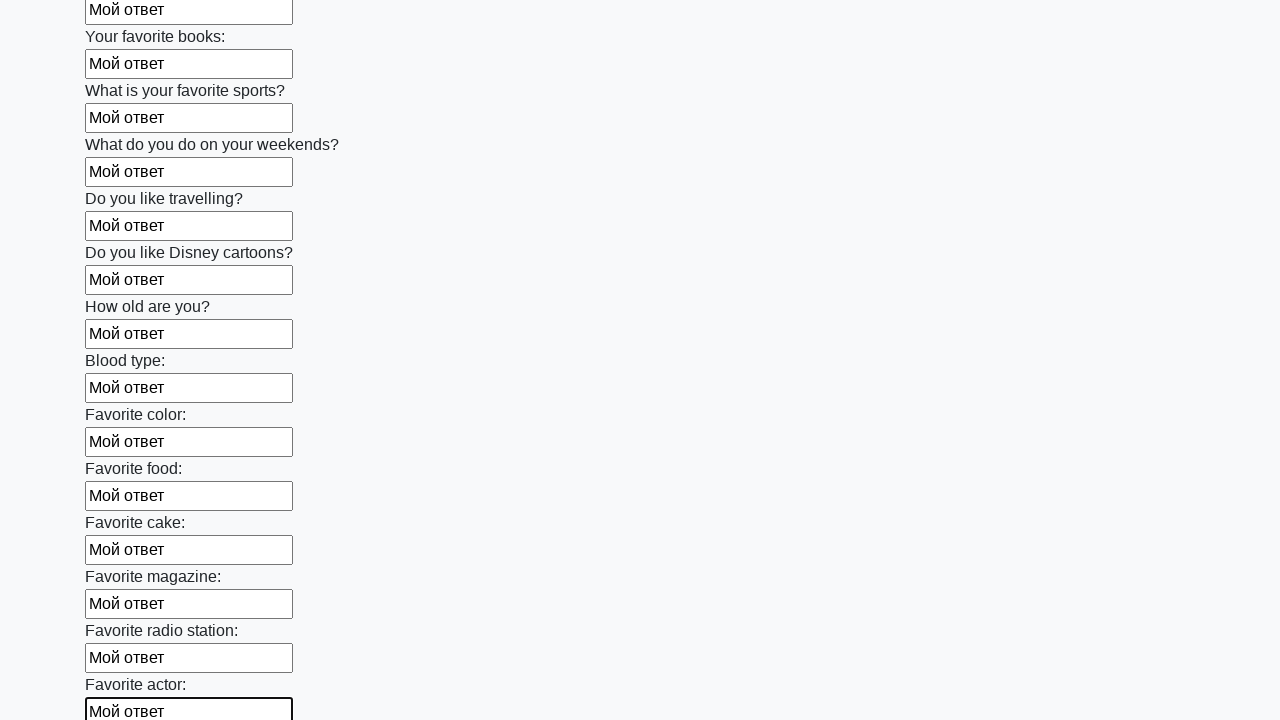

Filled an input field with 'Мой ответ' on input >> nth=25
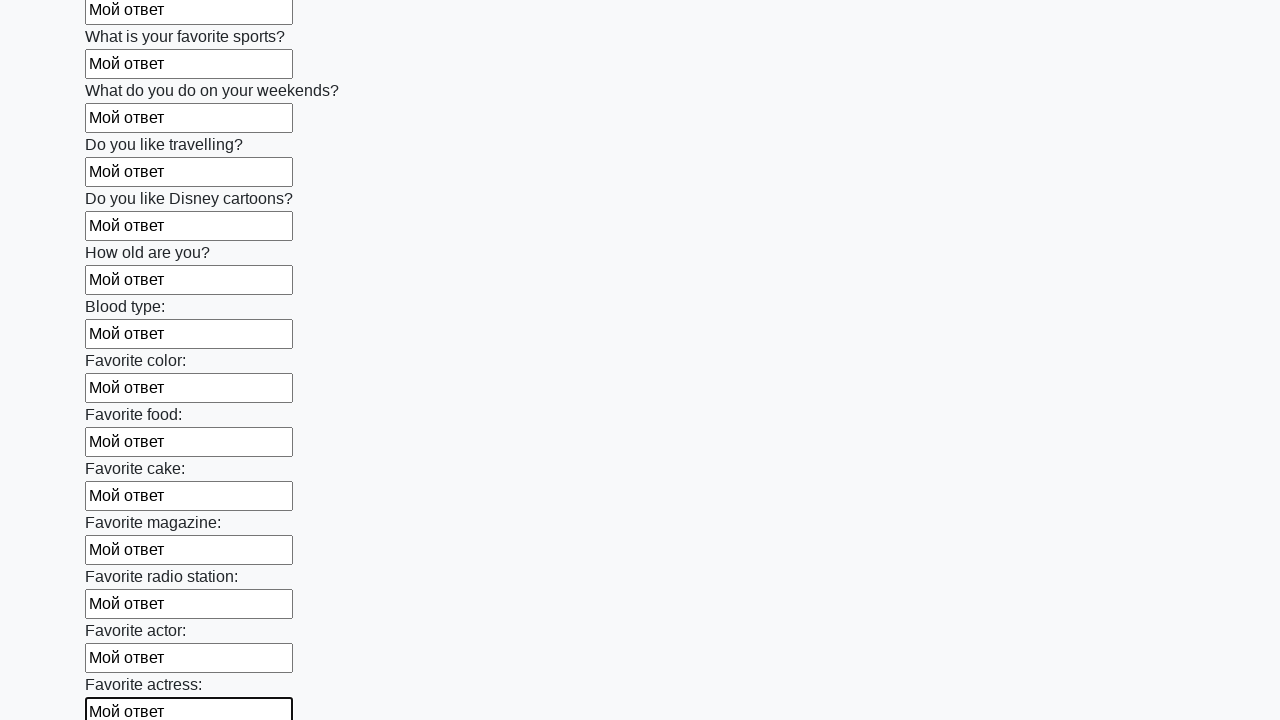

Filled an input field with 'Мой ответ' on input >> nth=26
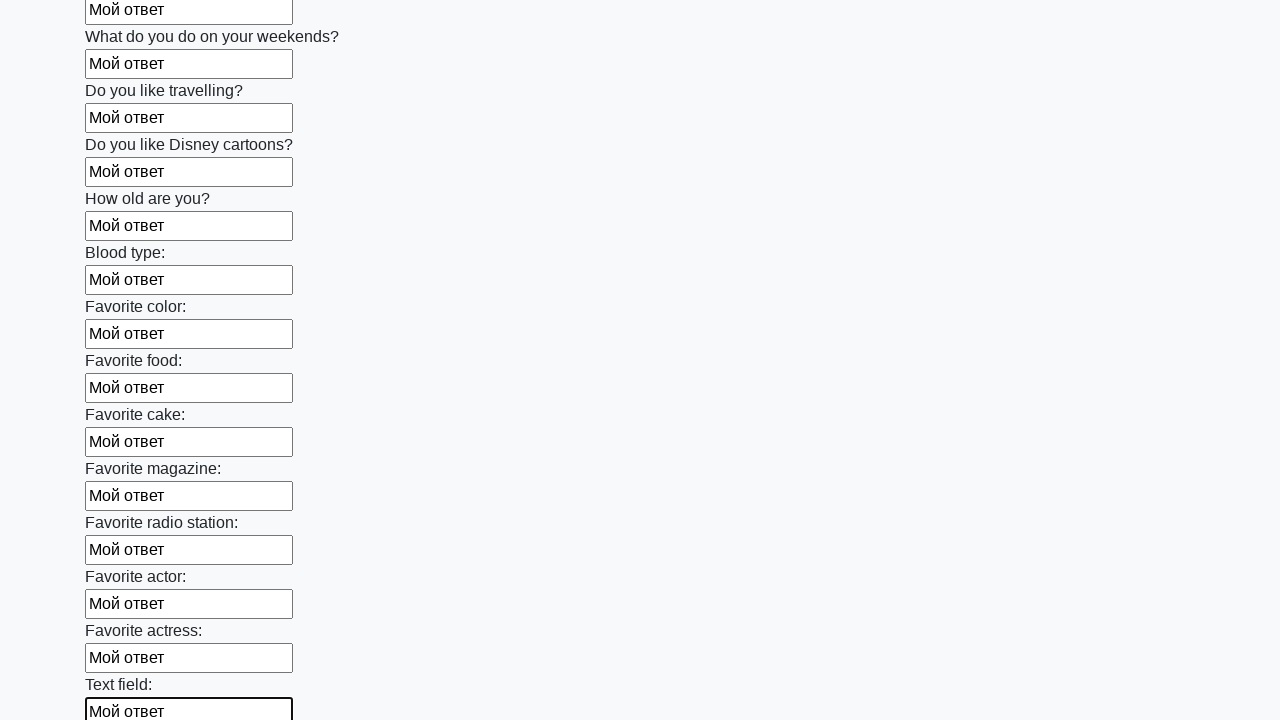

Filled an input field with 'Мой ответ' on input >> nth=27
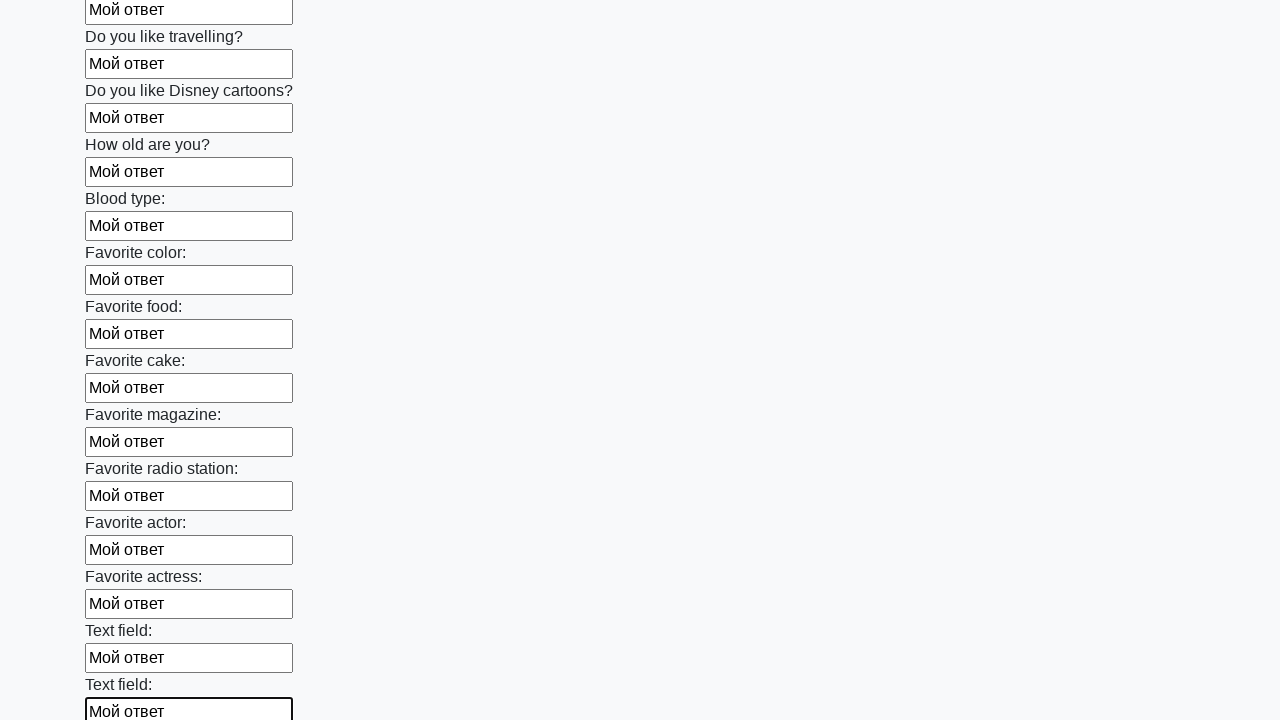

Filled an input field with 'Мой ответ' on input >> nth=28
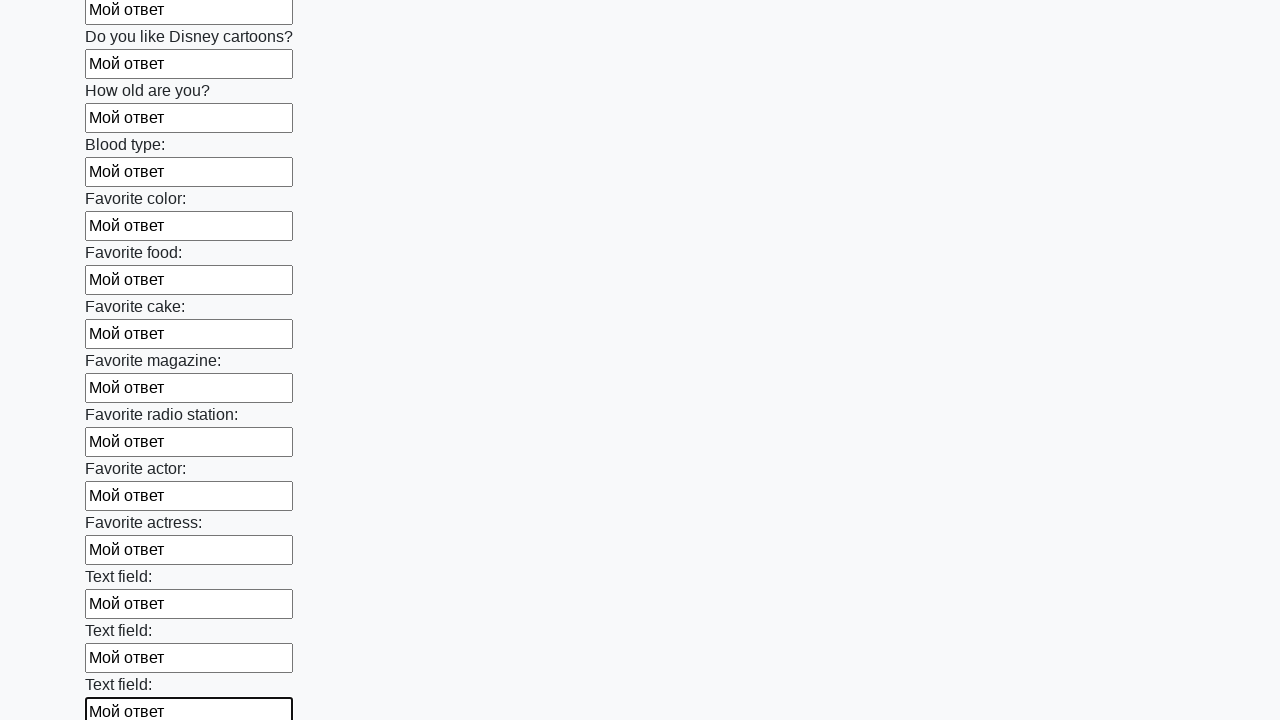

Filled an input field with 'Мой ответ' on input >> nth=29
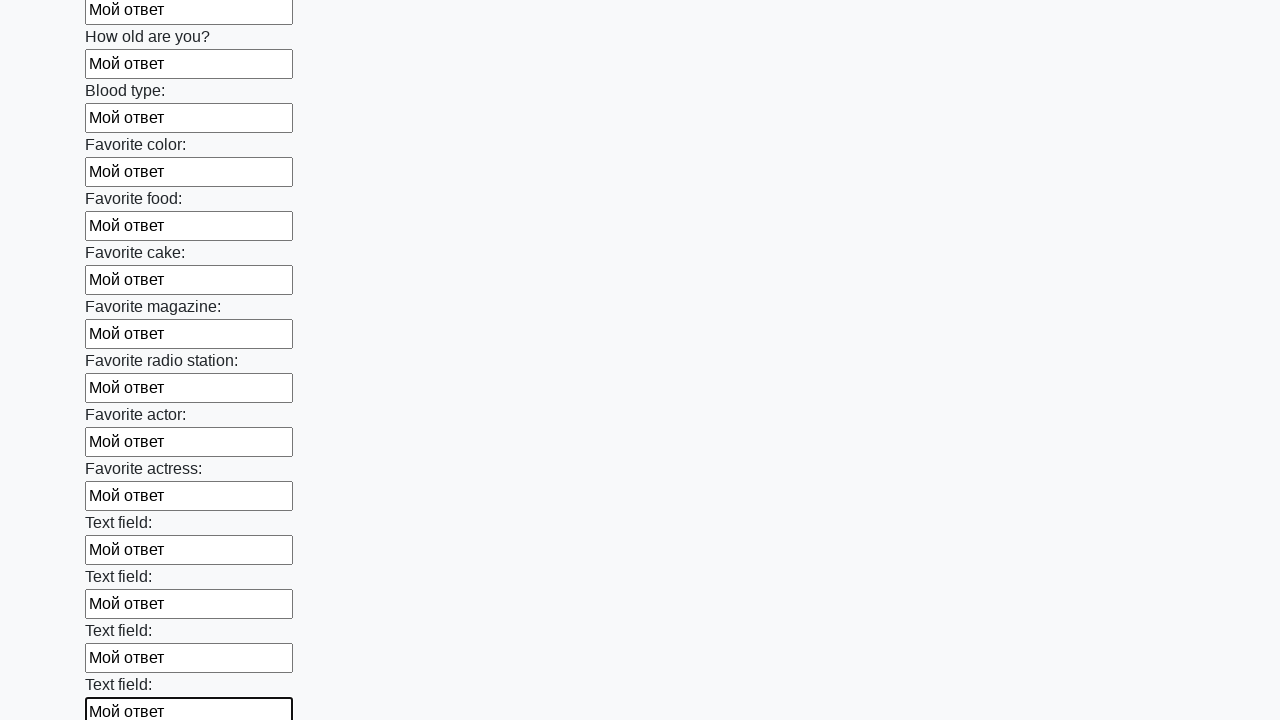

Filled an input field with 'Мой ответ' on input >> nth=30
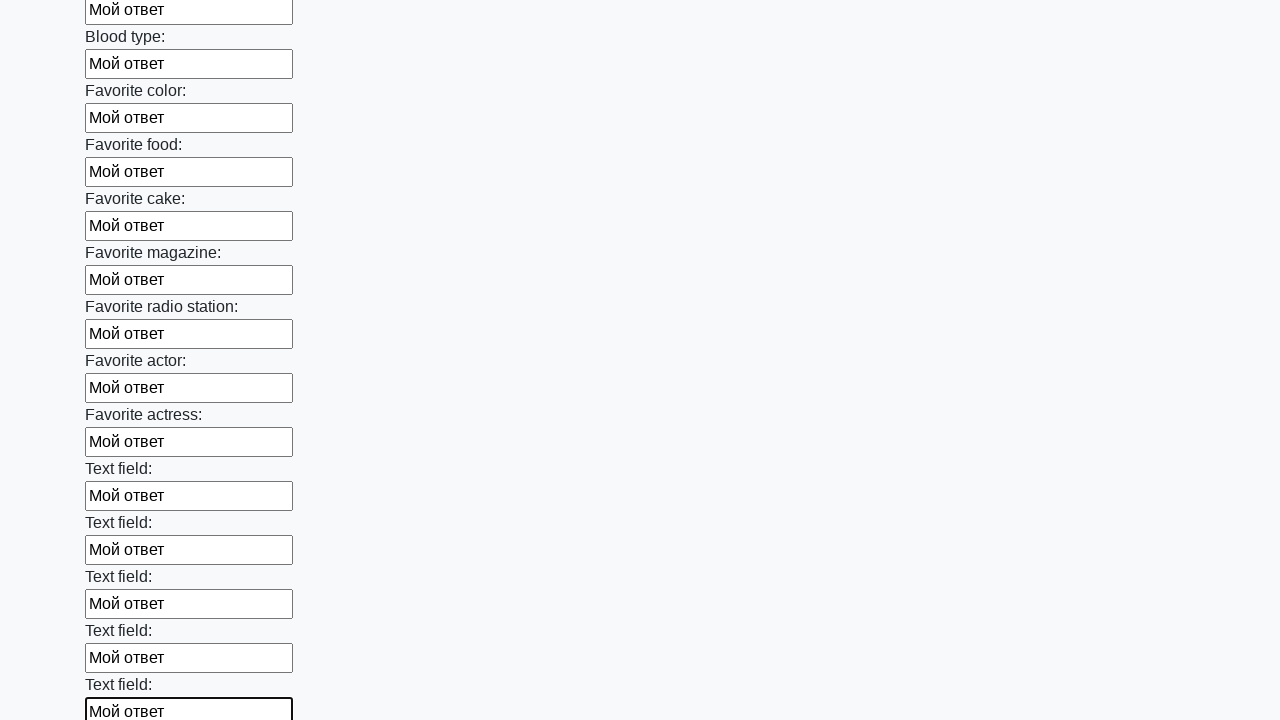

Filled an input field with 'Мой ответ' on input >> nth=31
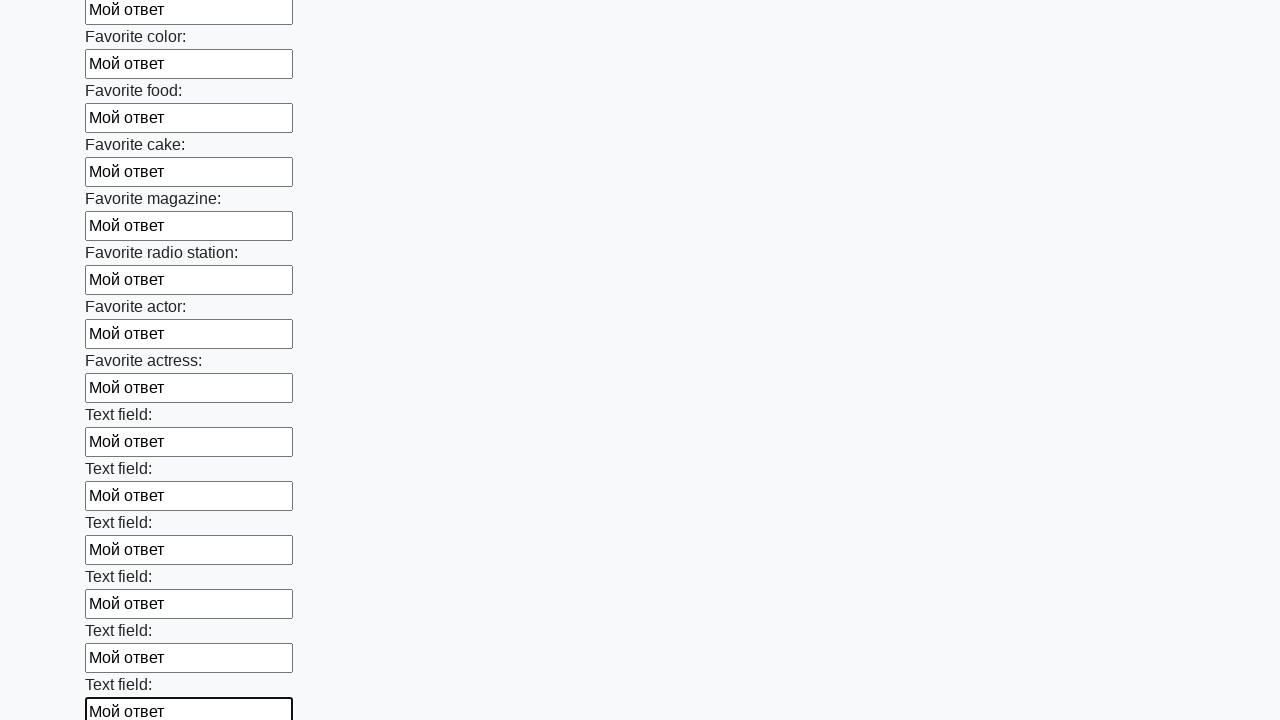

Filled an input field with 'Мой ответ' on input >> nth=32
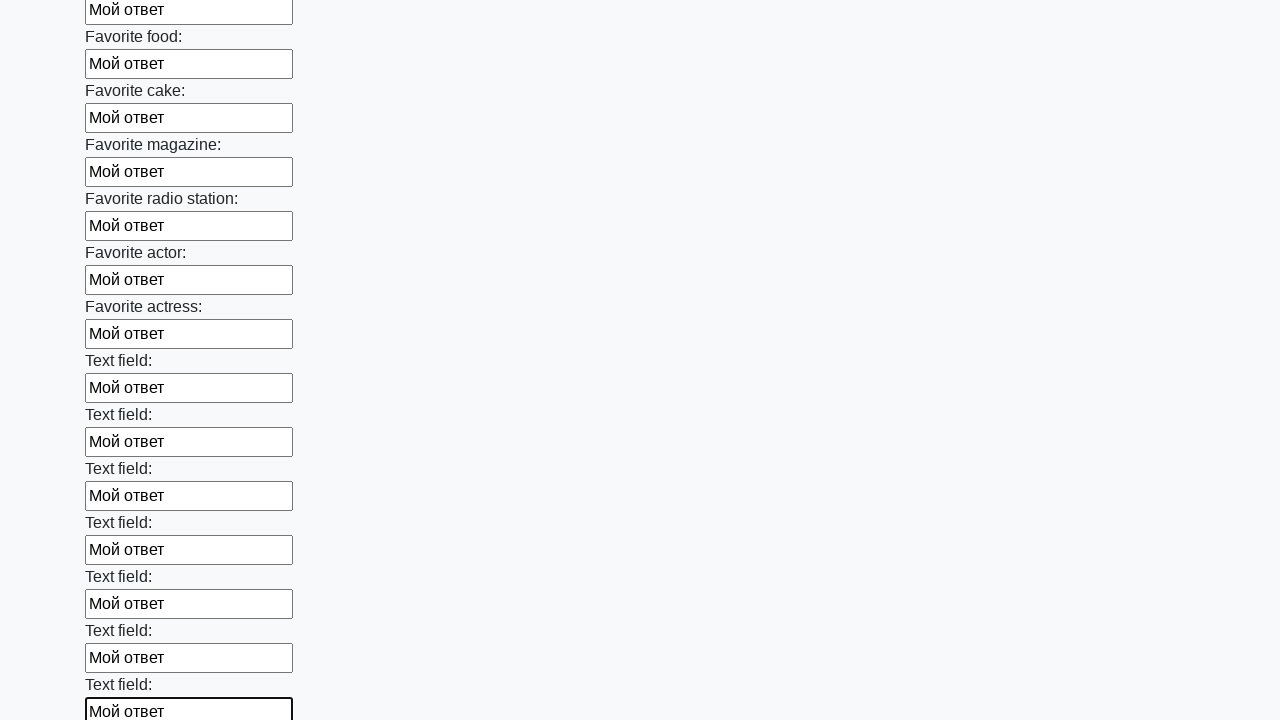

Filled an input field with 'Мой ответ' on input >> nth=33
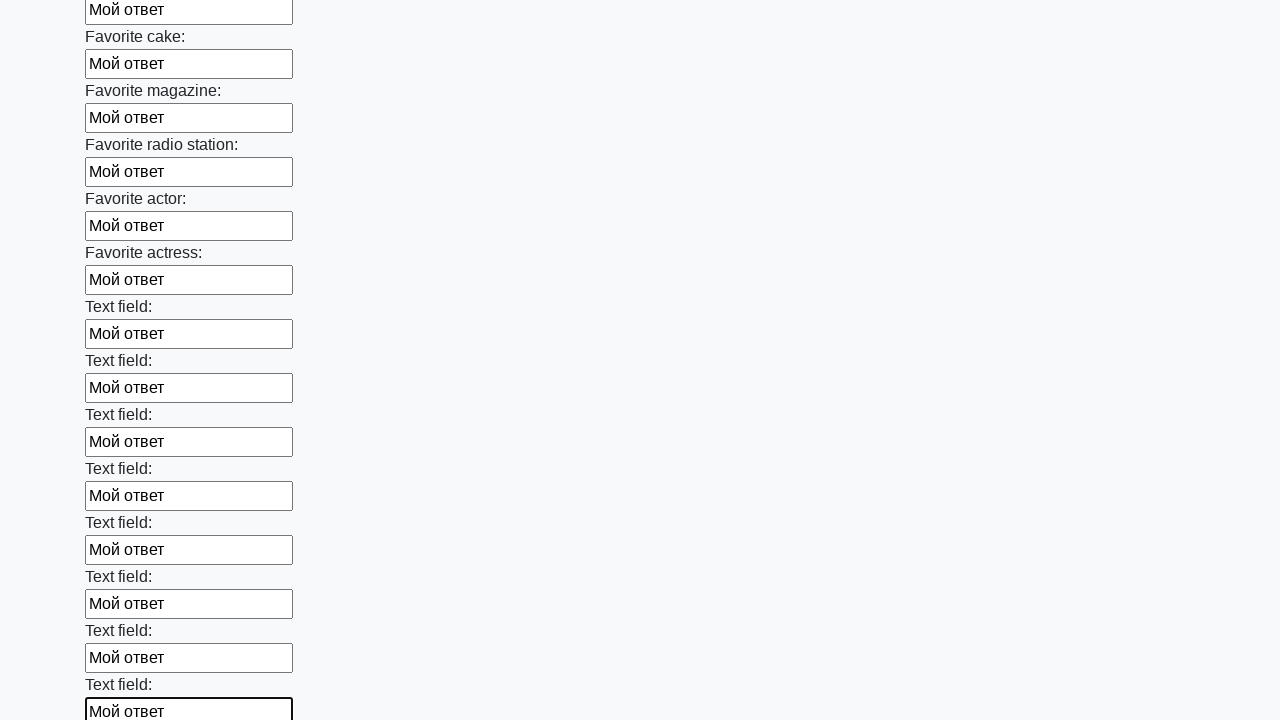

Filled an input field with 'Мой ответ' on input >> nth=34
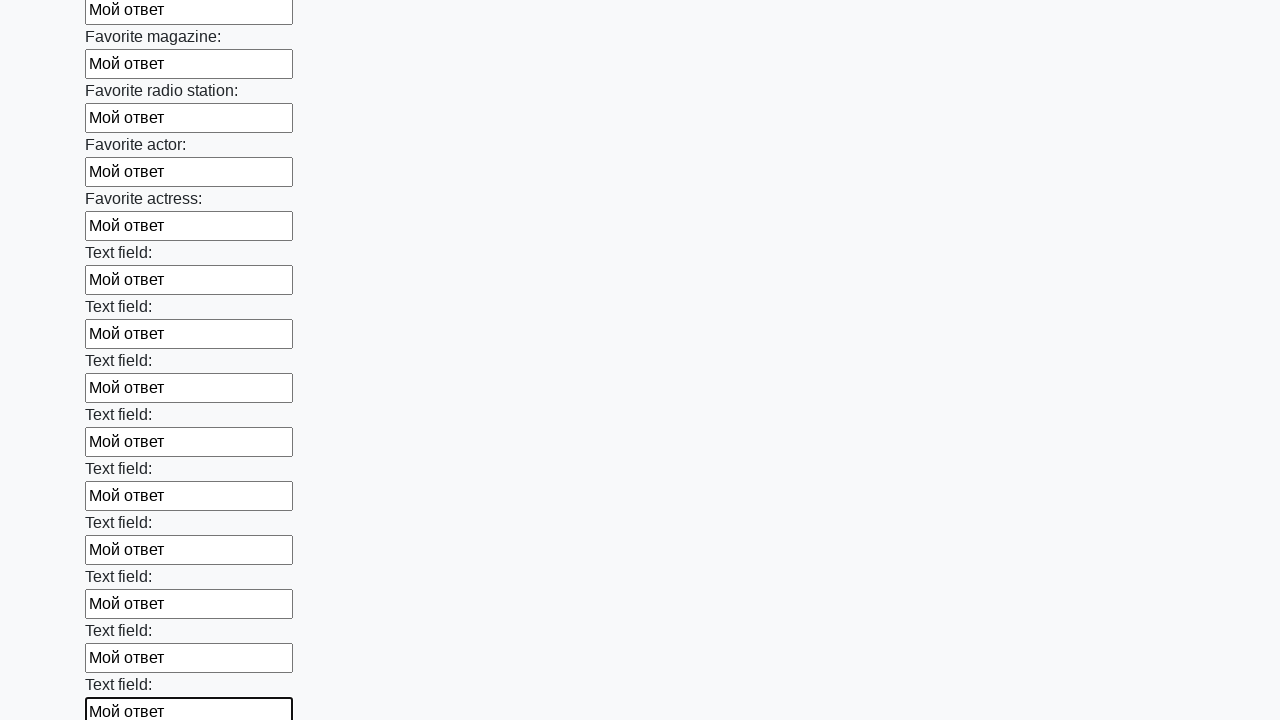

Filled an input field with 'Мой ответ' on input >> nth=35
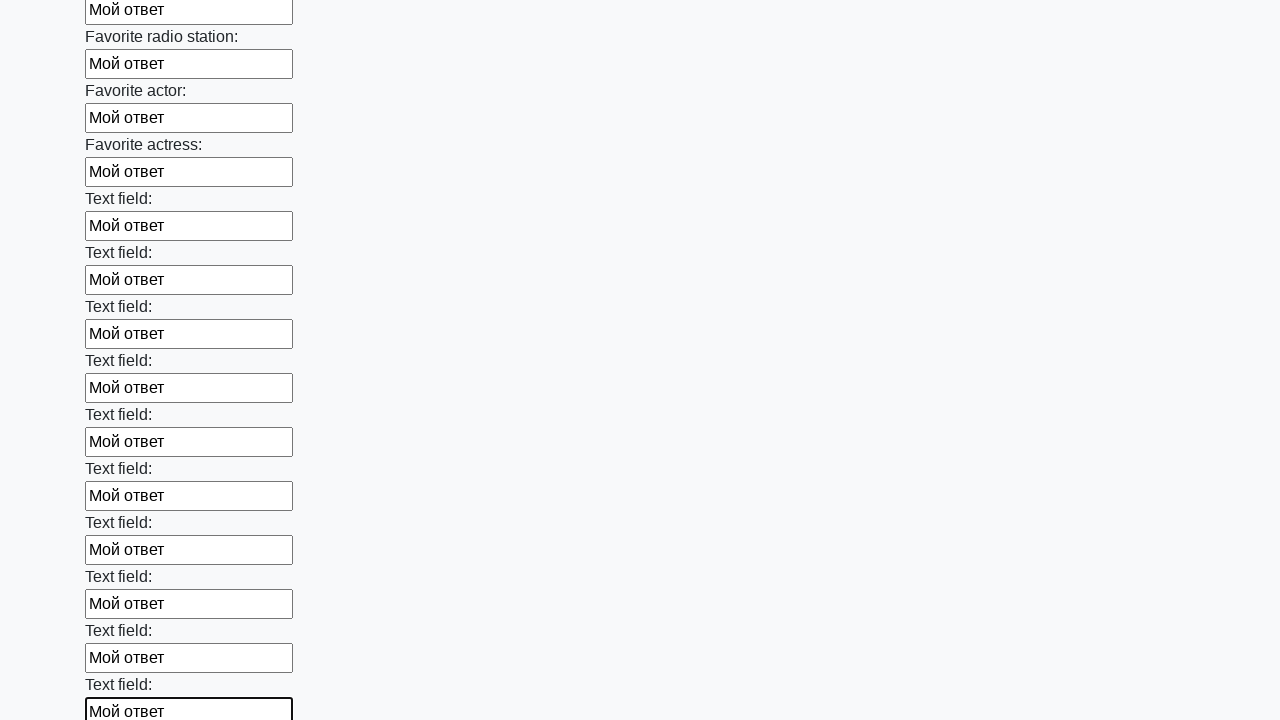

Filled an input field with 'Мой ответ' on input >> nth=36
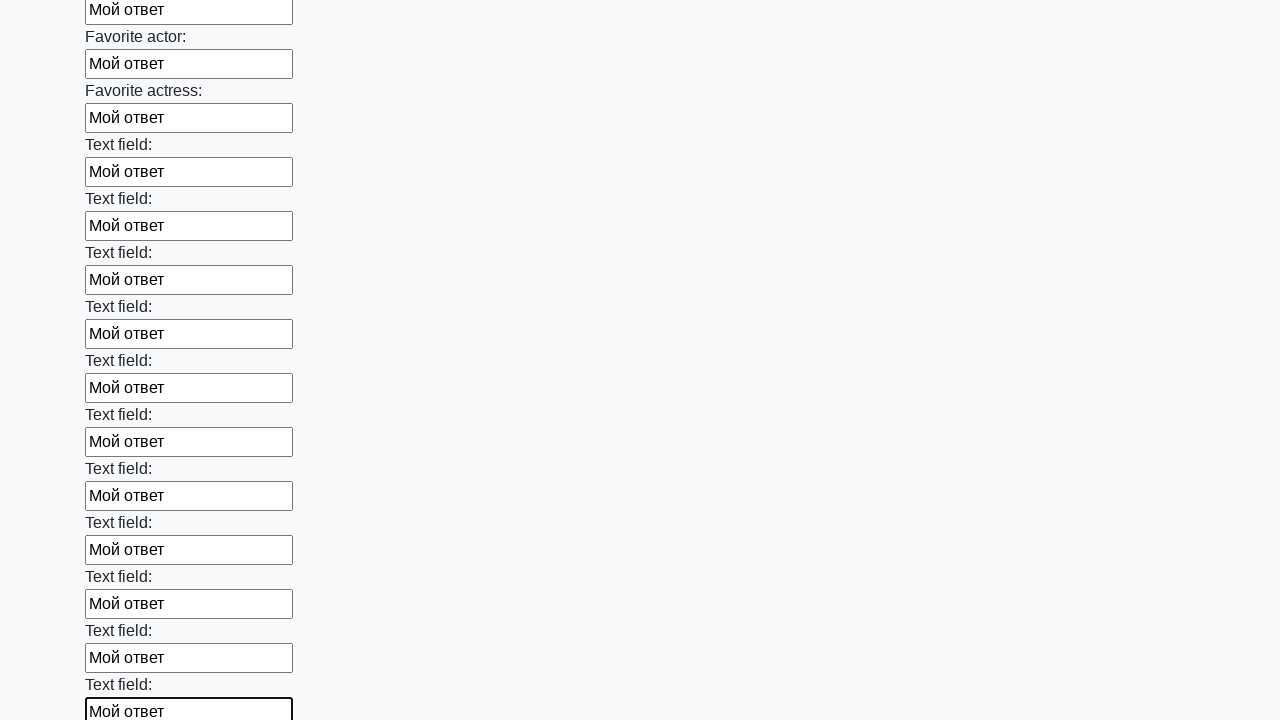

Filled an input field with 'Мой ответ' on input >> nth=37
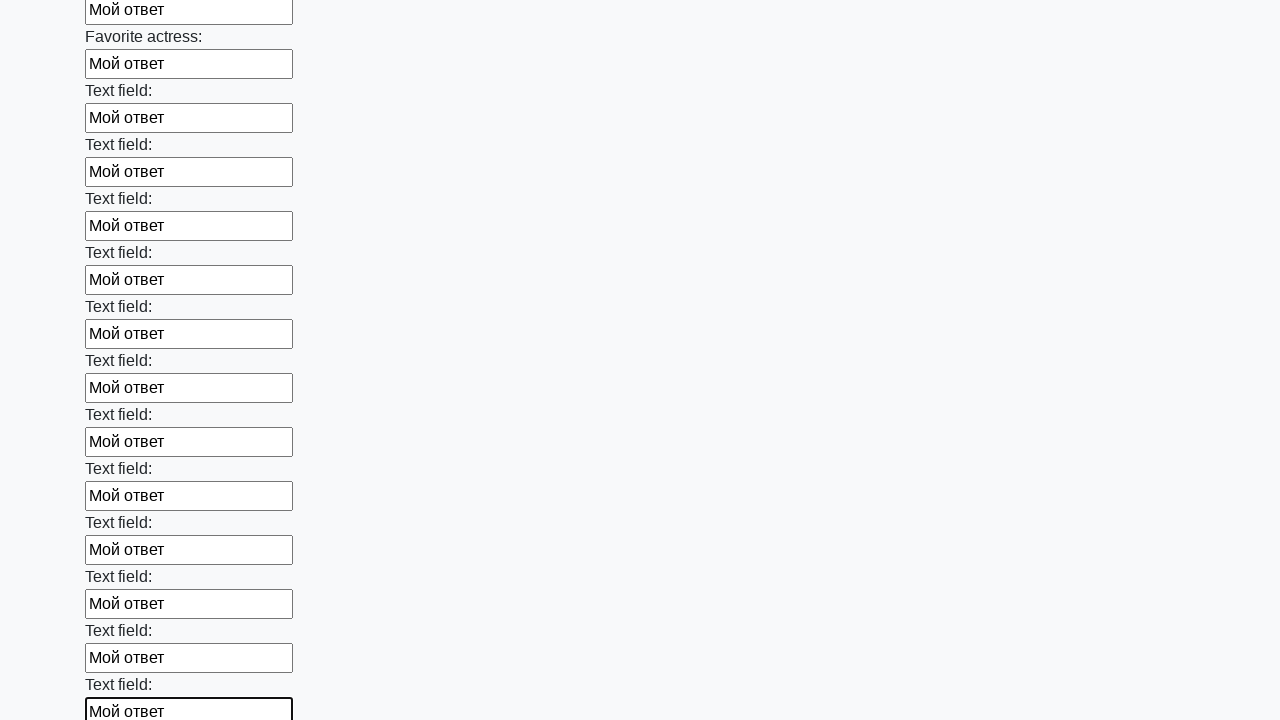

Filled an input field with 'Мой ответ' on input >> nth=38
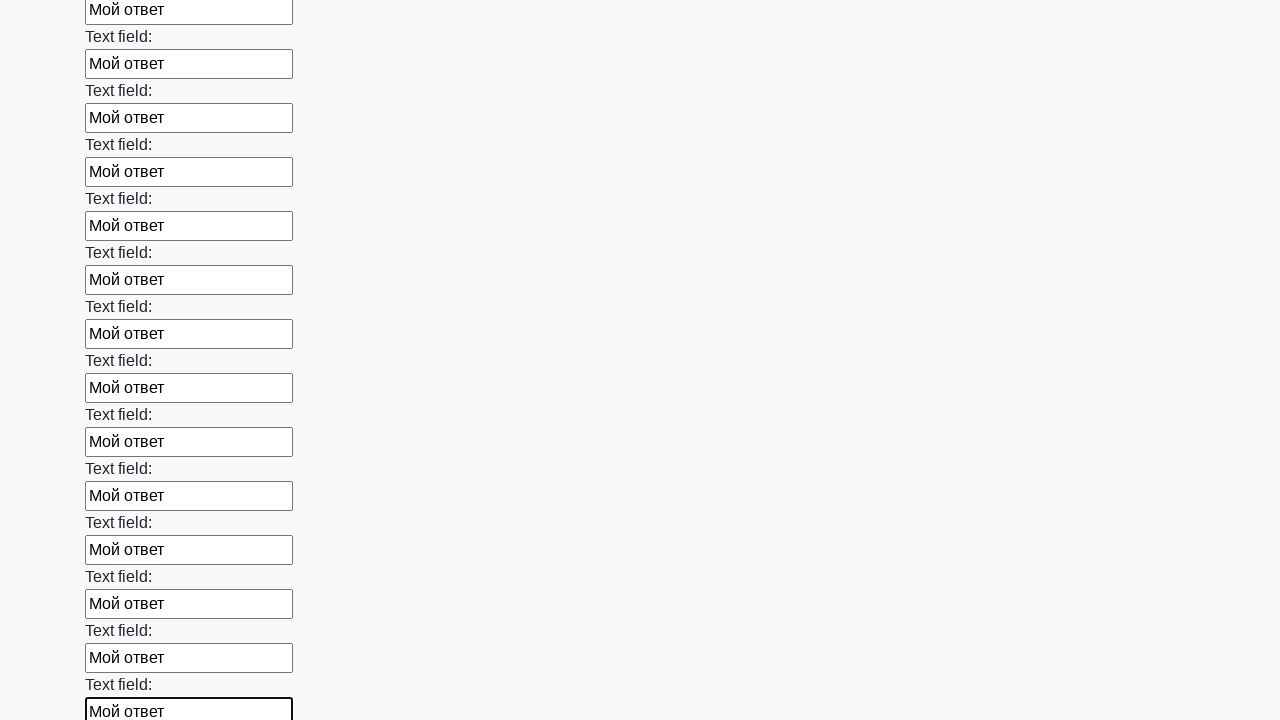

Filled an input field with 'Мой ответ' on input >> nth=39
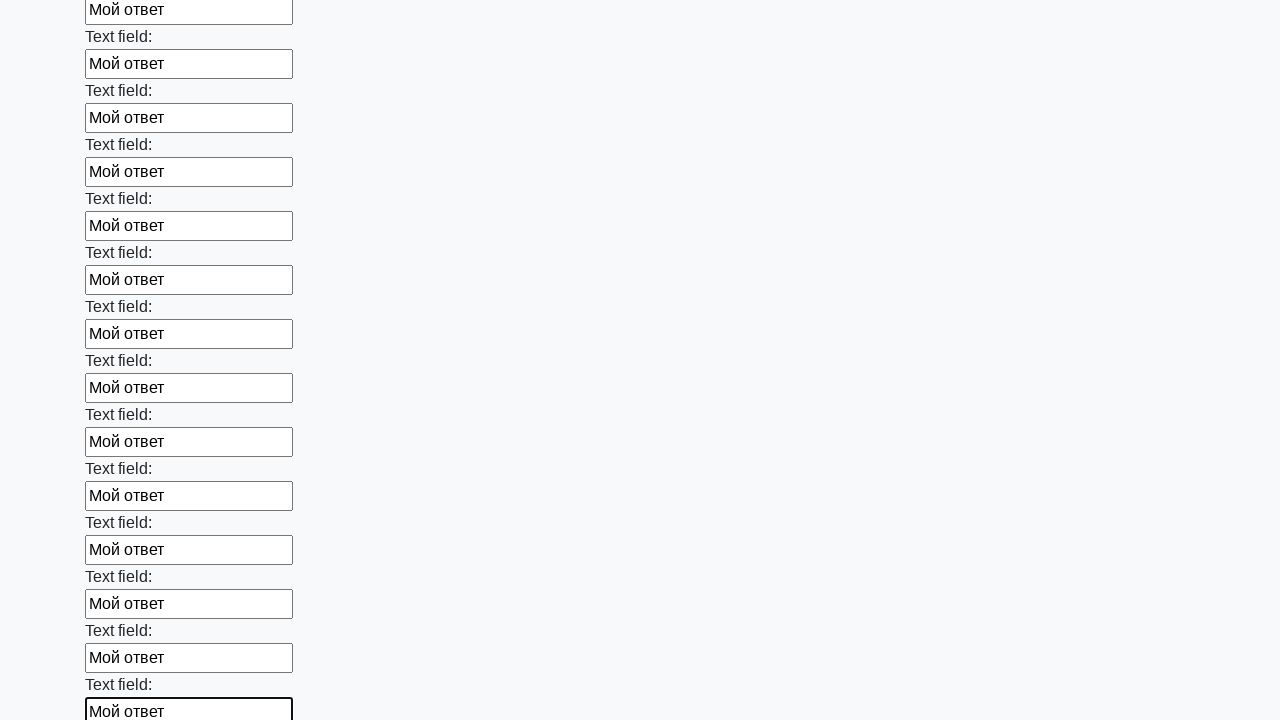

Filled an input field with 'Мой ответ' on input >> nth=40
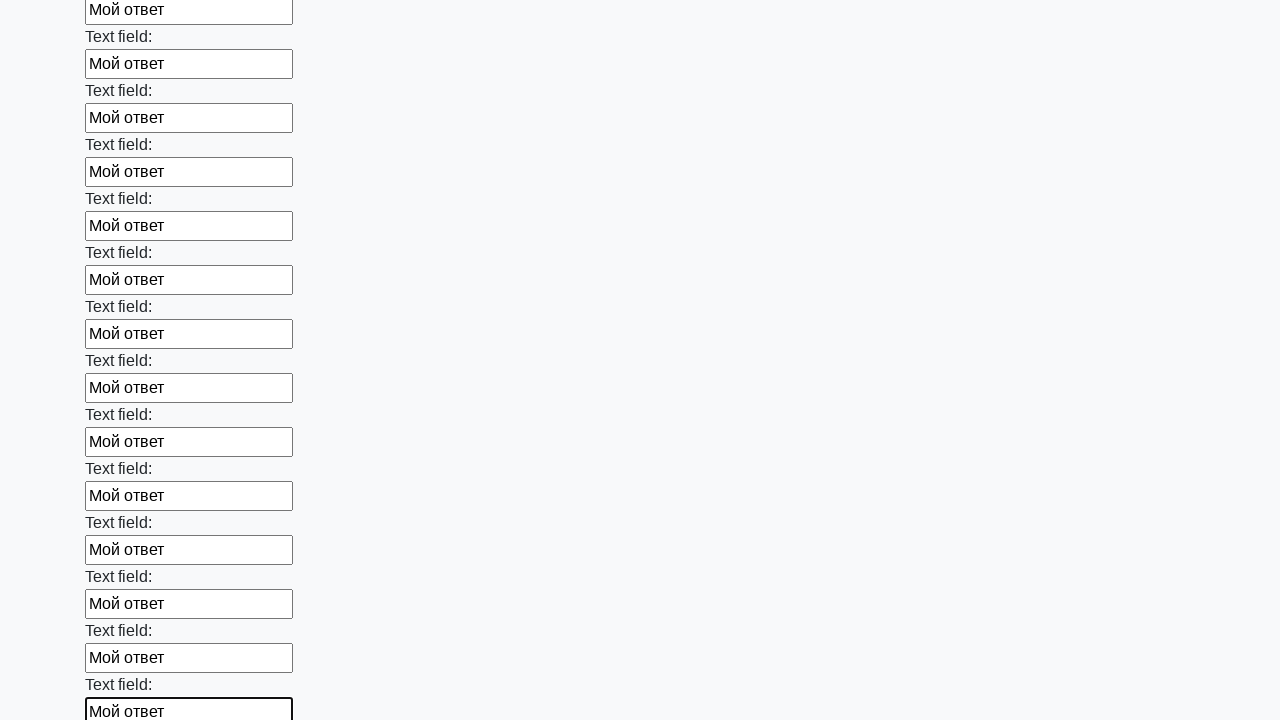

Filled an input field with 'Мой ответ' on input >> nth=41
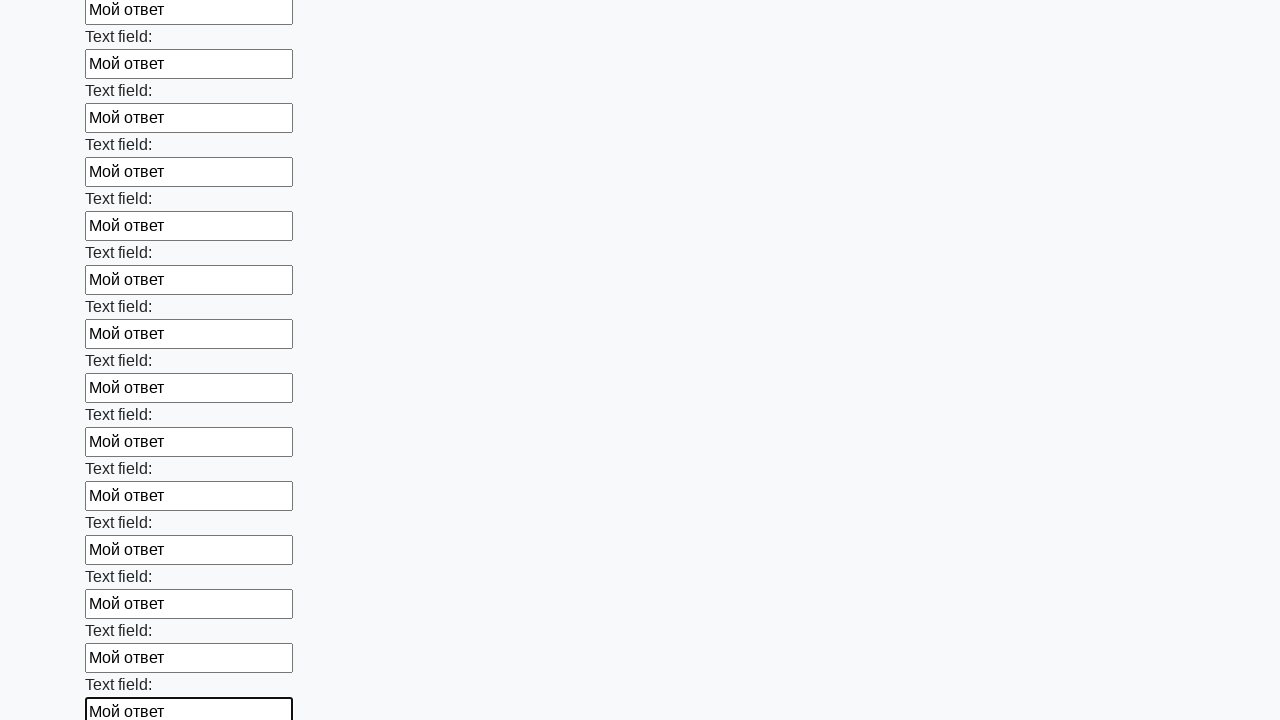

Filled an input field with 'Мой ответ' on input >> nth=42
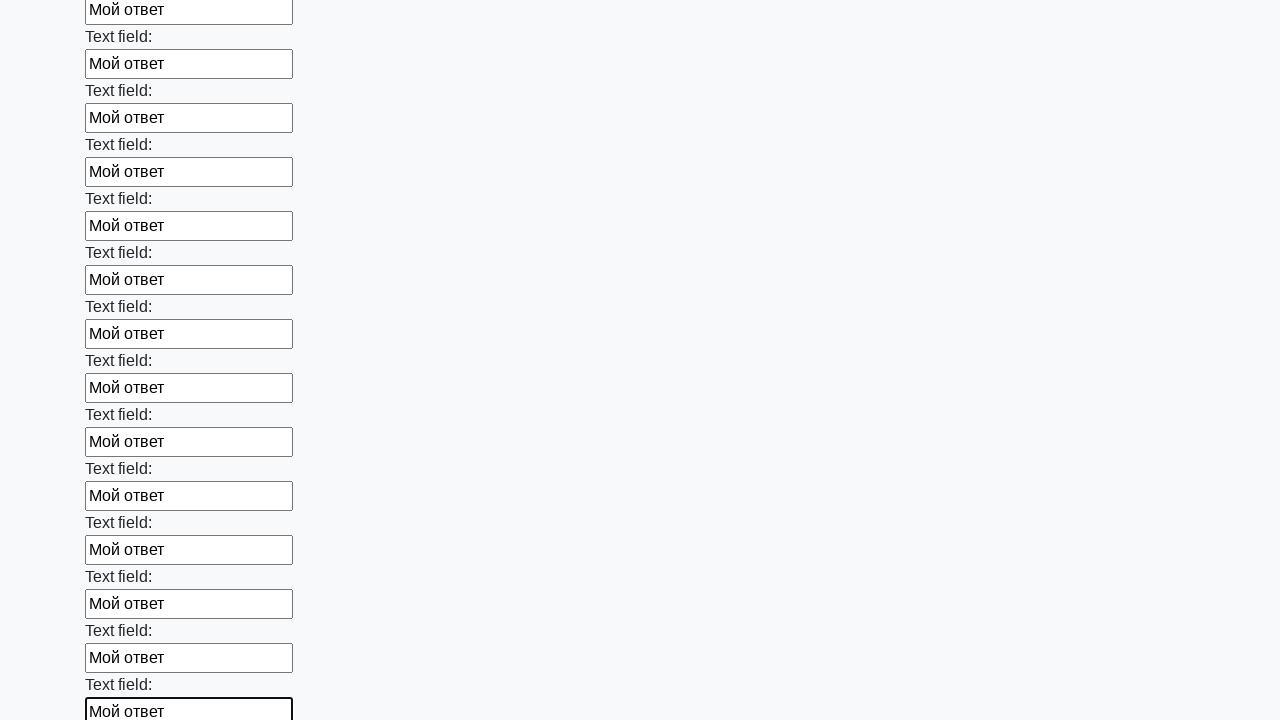

Filled an input field with 'Мой ответ' on input >> nth=43
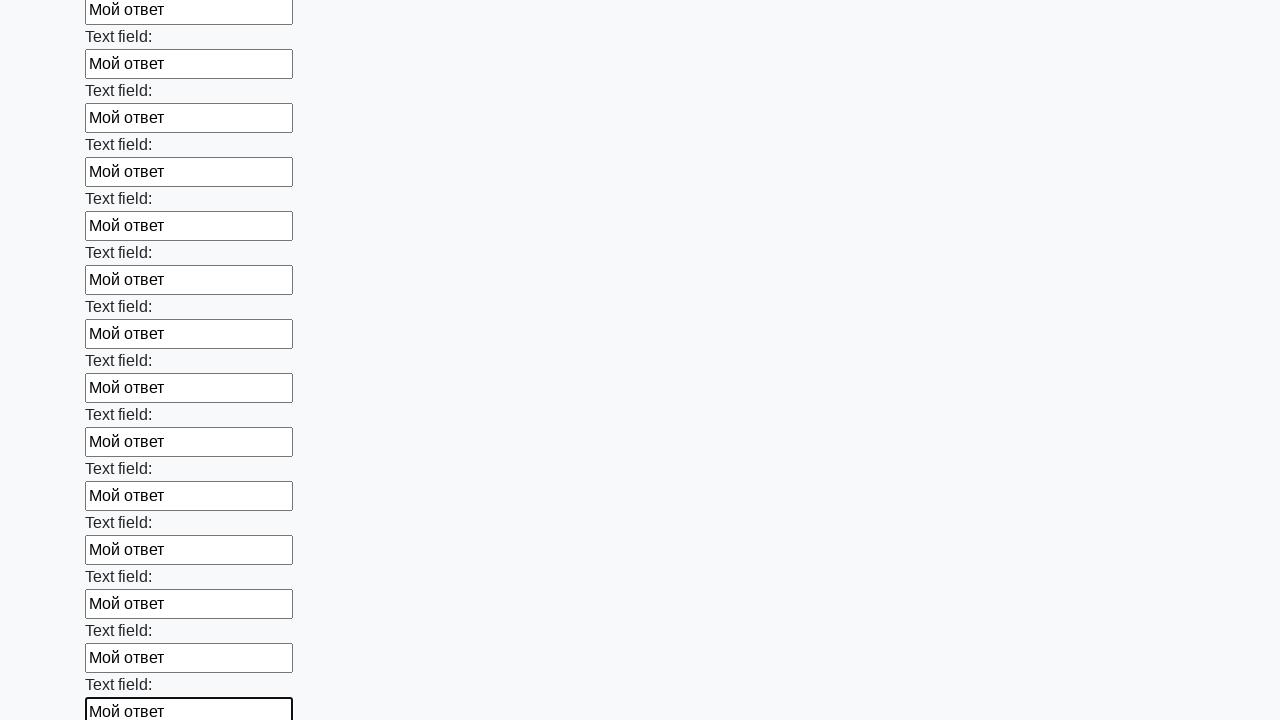

Filled an input field with 'Мой ответ' on input >> nth=44
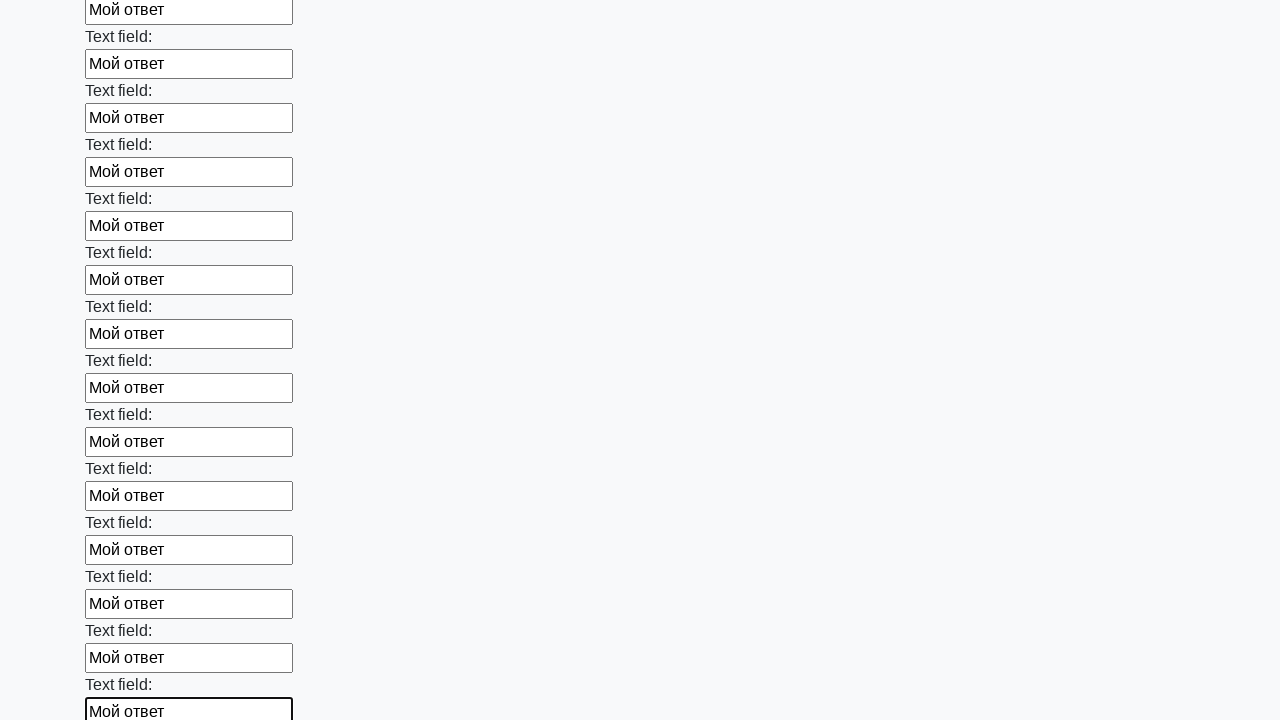

Filled an input field with 'Мой ответ' on input >> nth=45
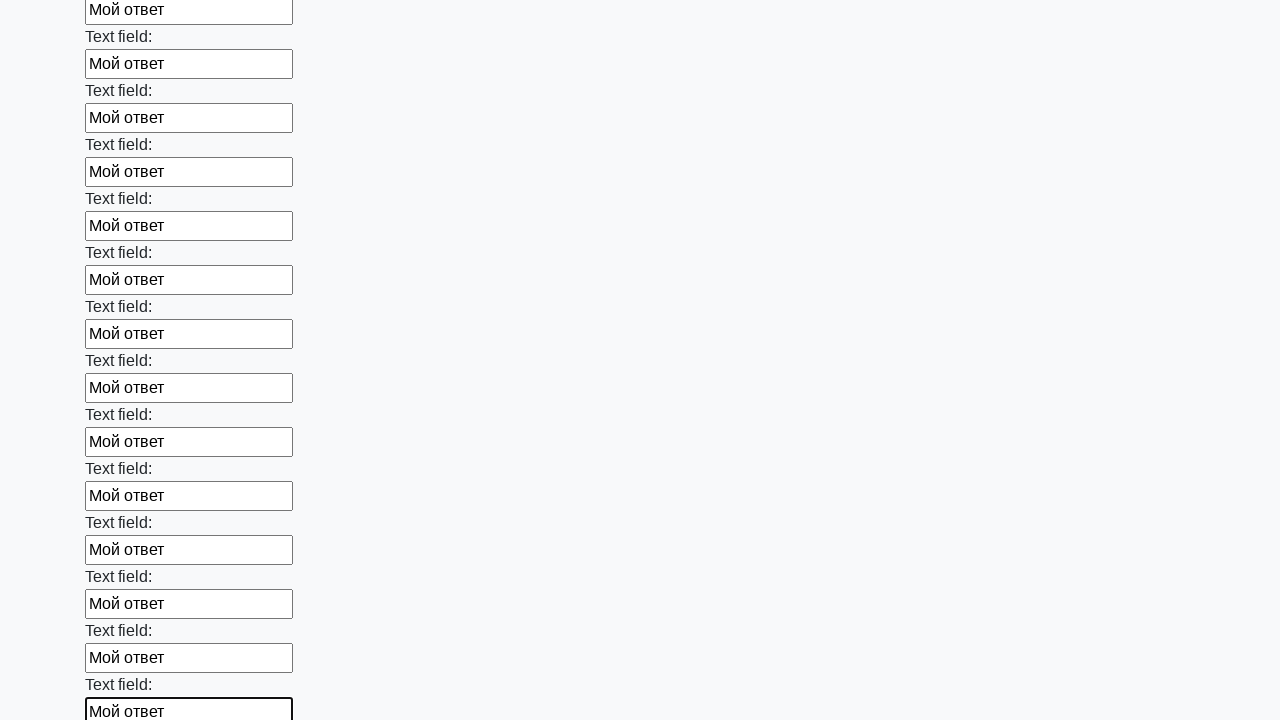

Filled an input field with 'Мой ответ' on input >> nth=46
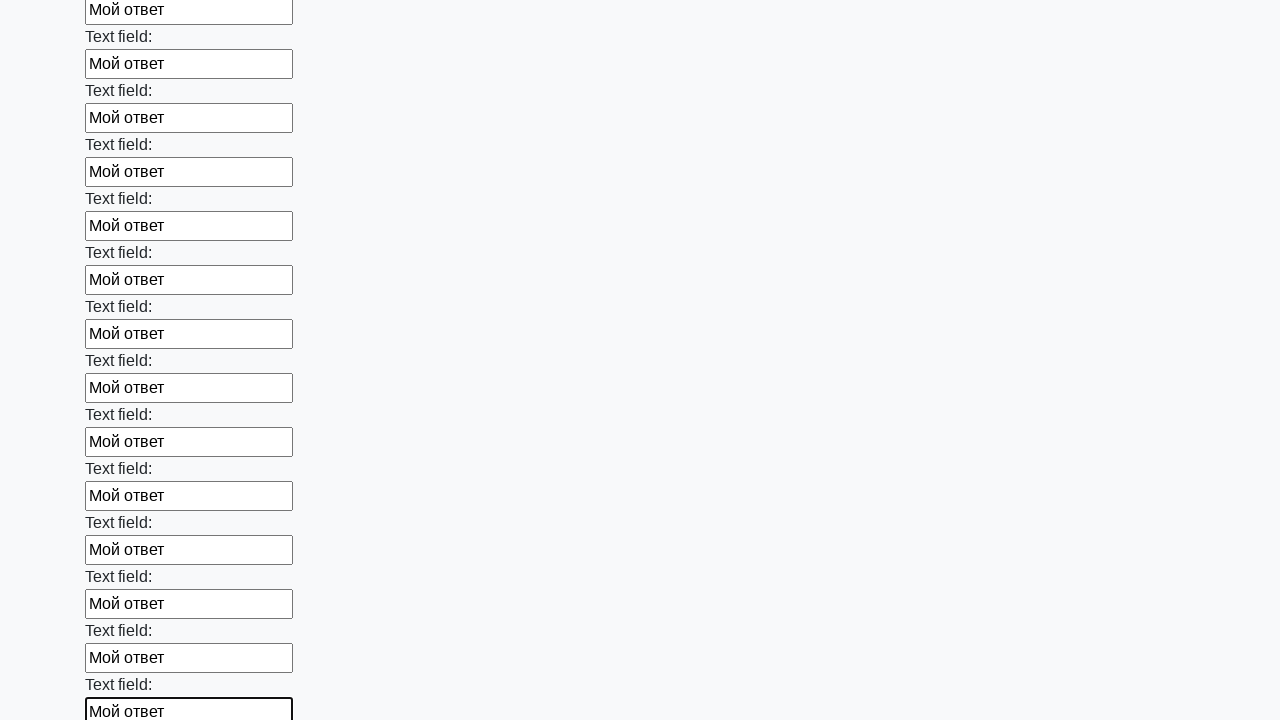

Filled an input field with 'Мой ответ' on input >> nth=47
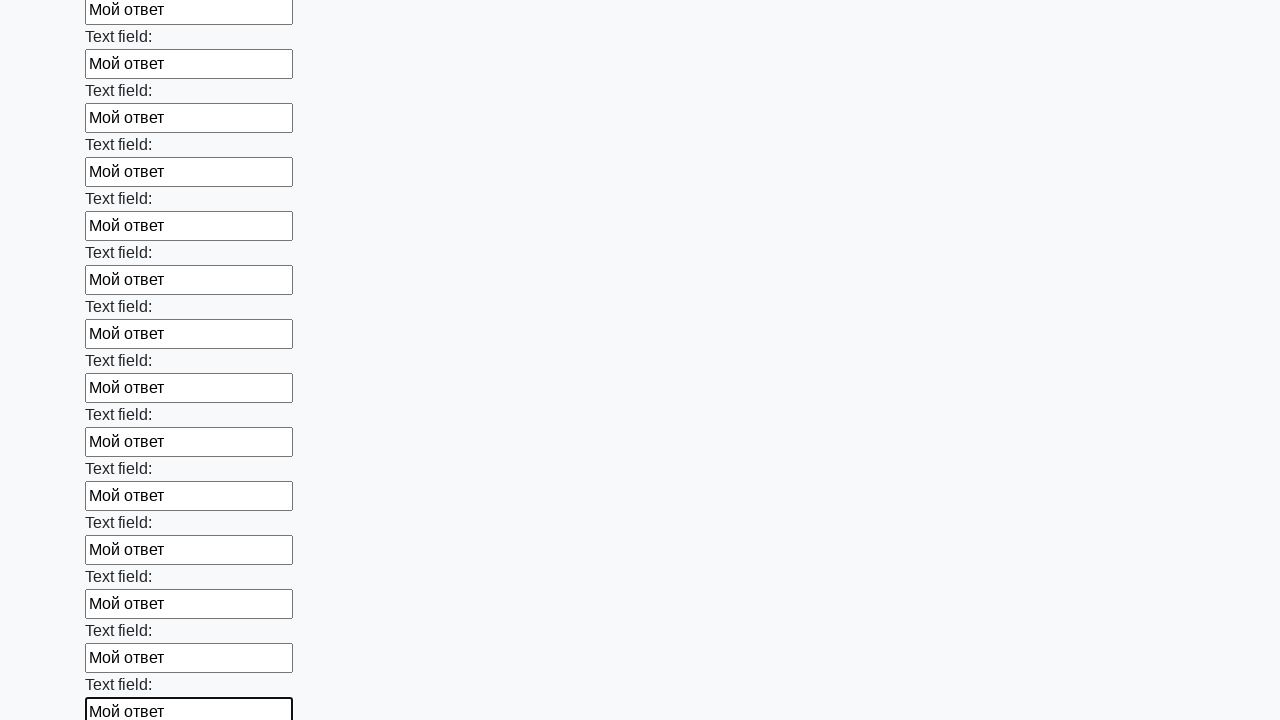

Filled an input field with 'Мой ответ' on input >> nth=48
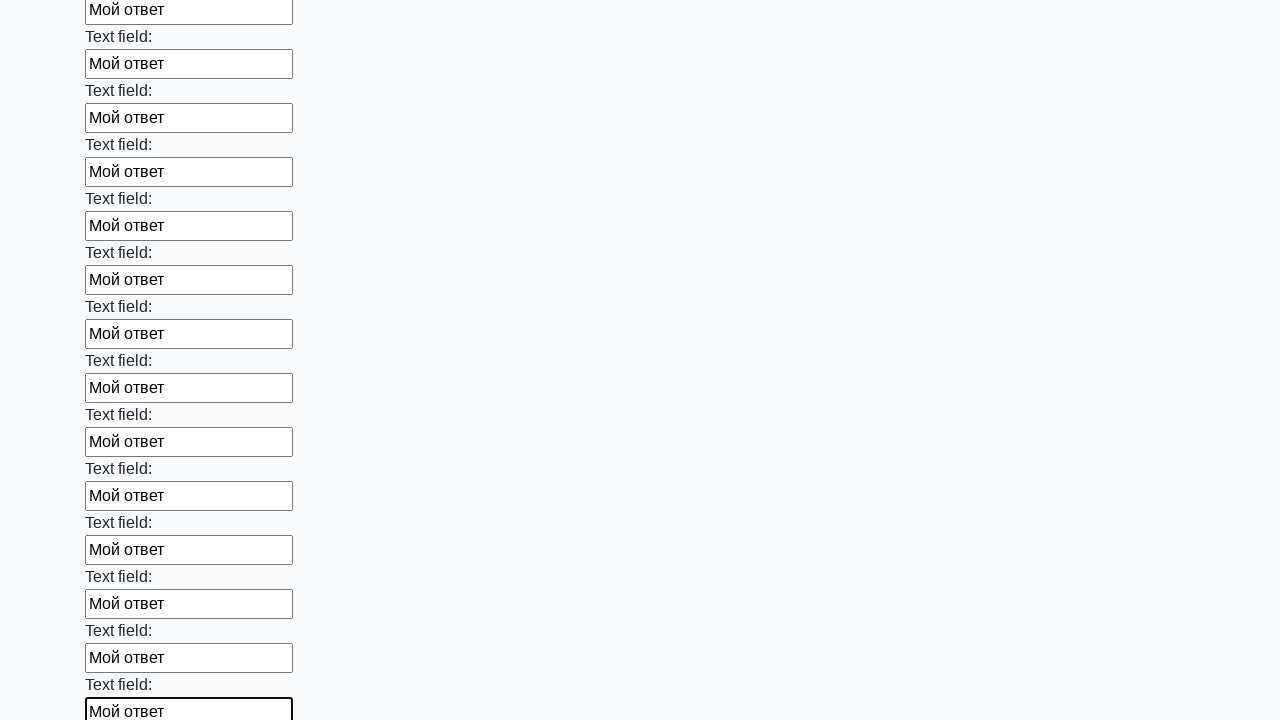

Filled an input field with 'Мой ответ' on input >> nth=49
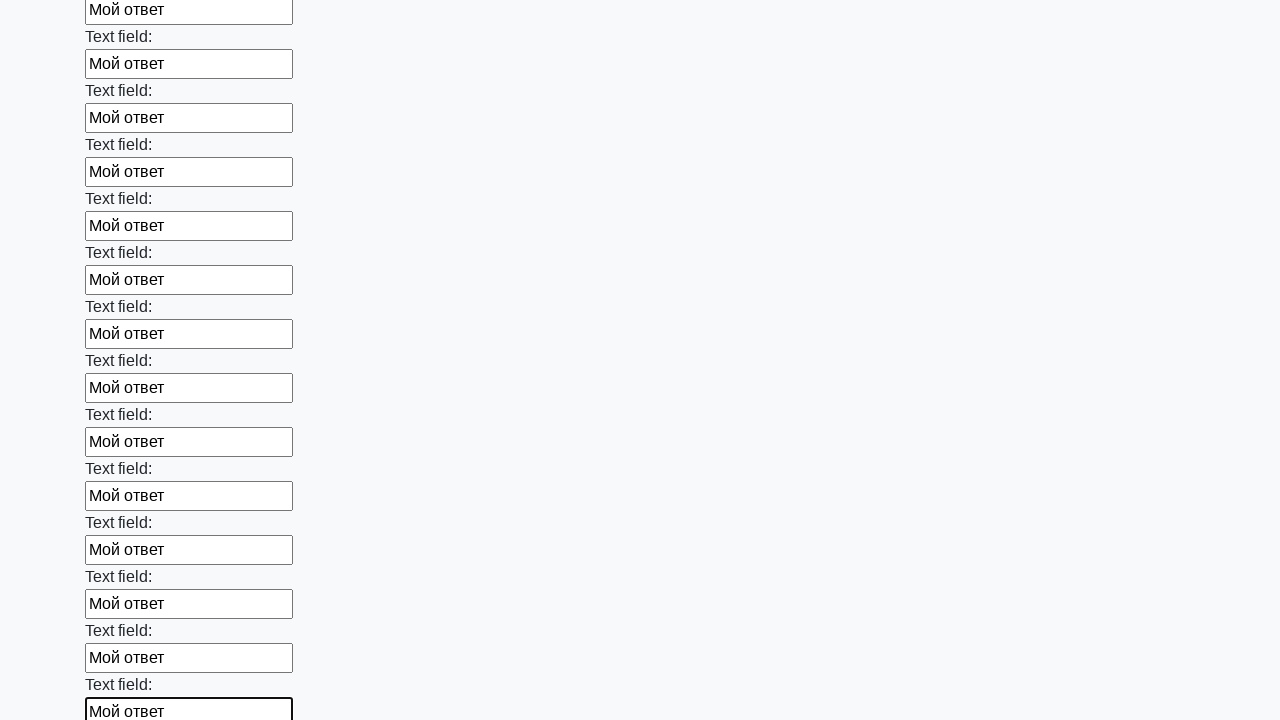

Filled an input field with 'Мой ответ' on input >> nth=50
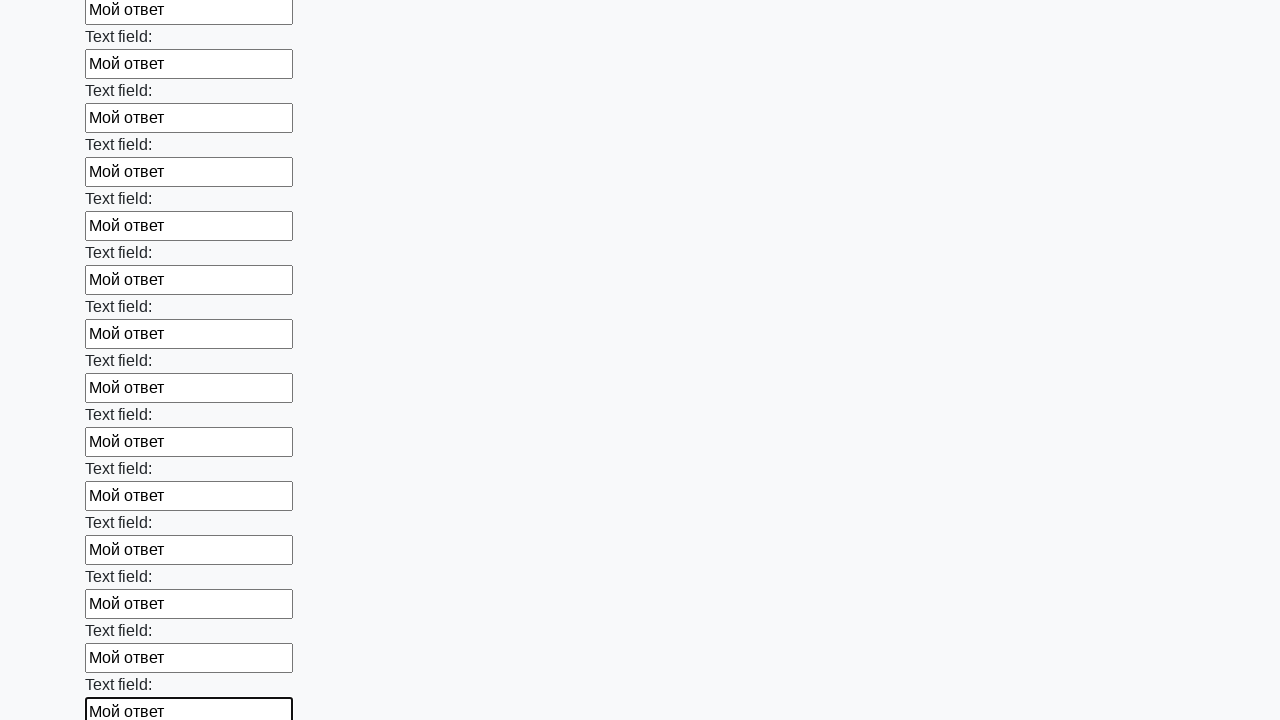

Filled an input field with 'Мой ответ' on input >> nth=51
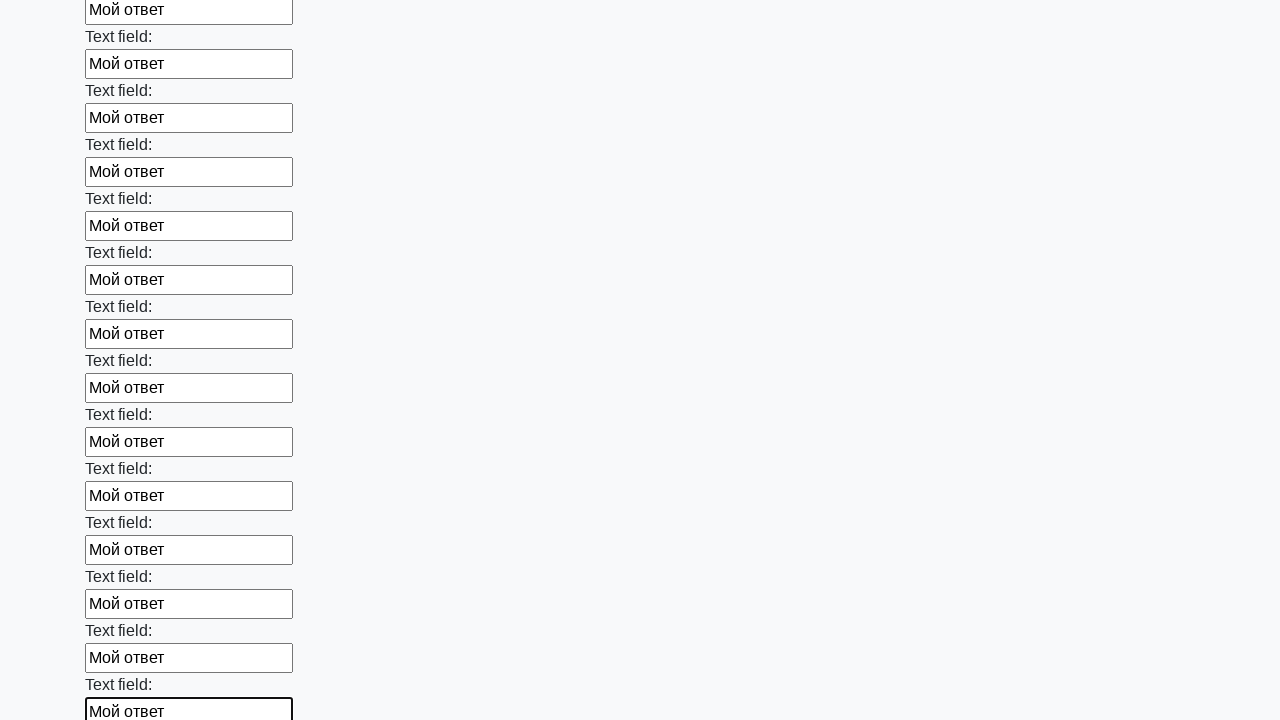

Filled an input field with 'Мой ответ' on input >> nth=52
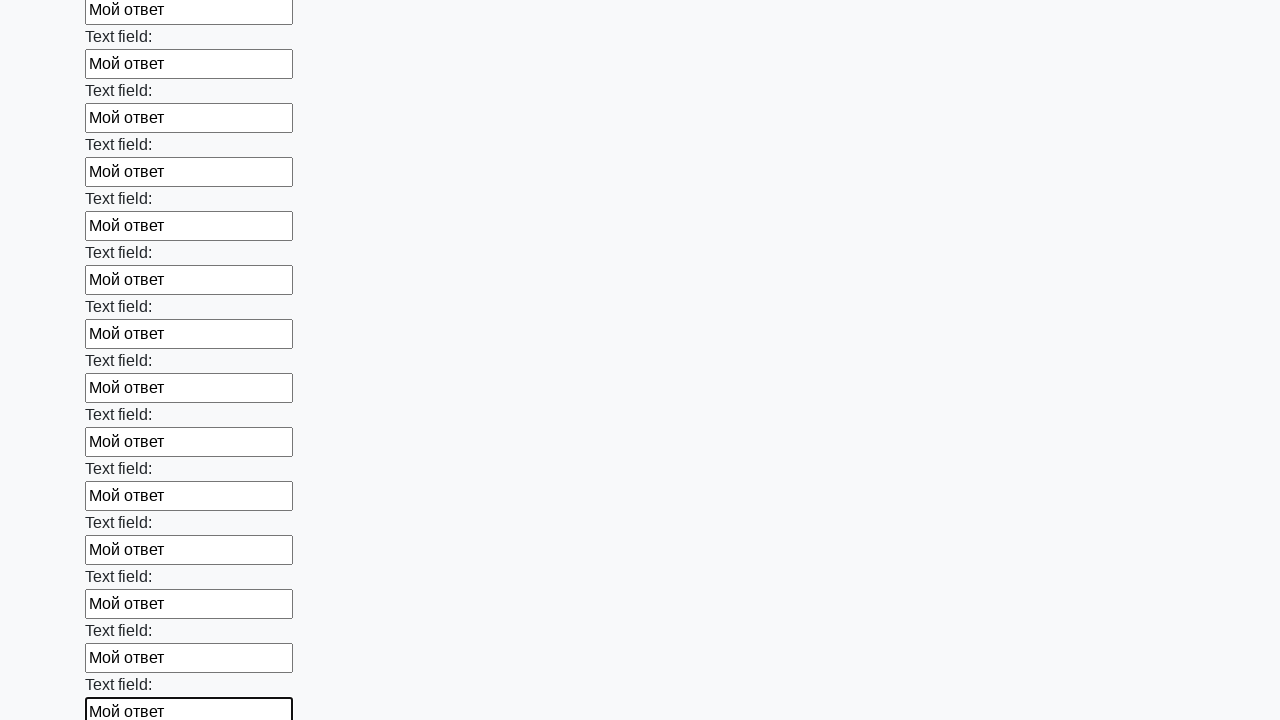

Filled an input field with 'Мой ответ' on input >> nth=53
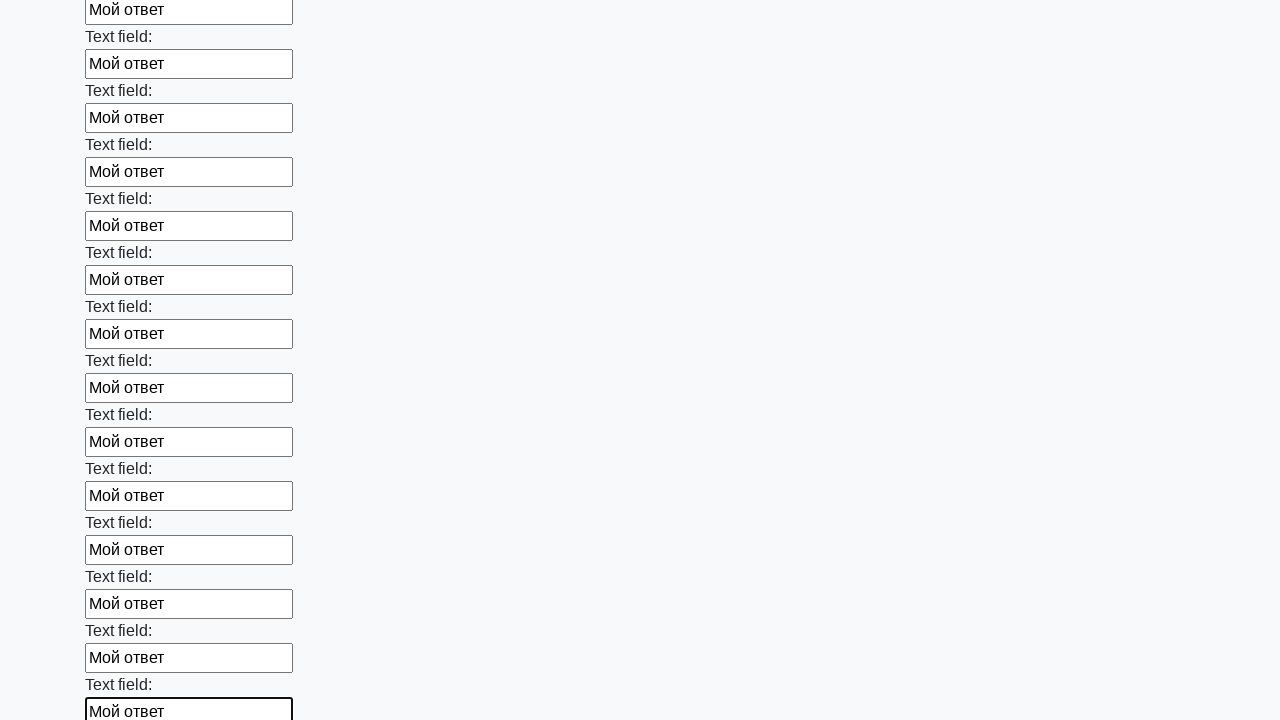

Filled an input field with 'Мой ответ' on input >> nth=54
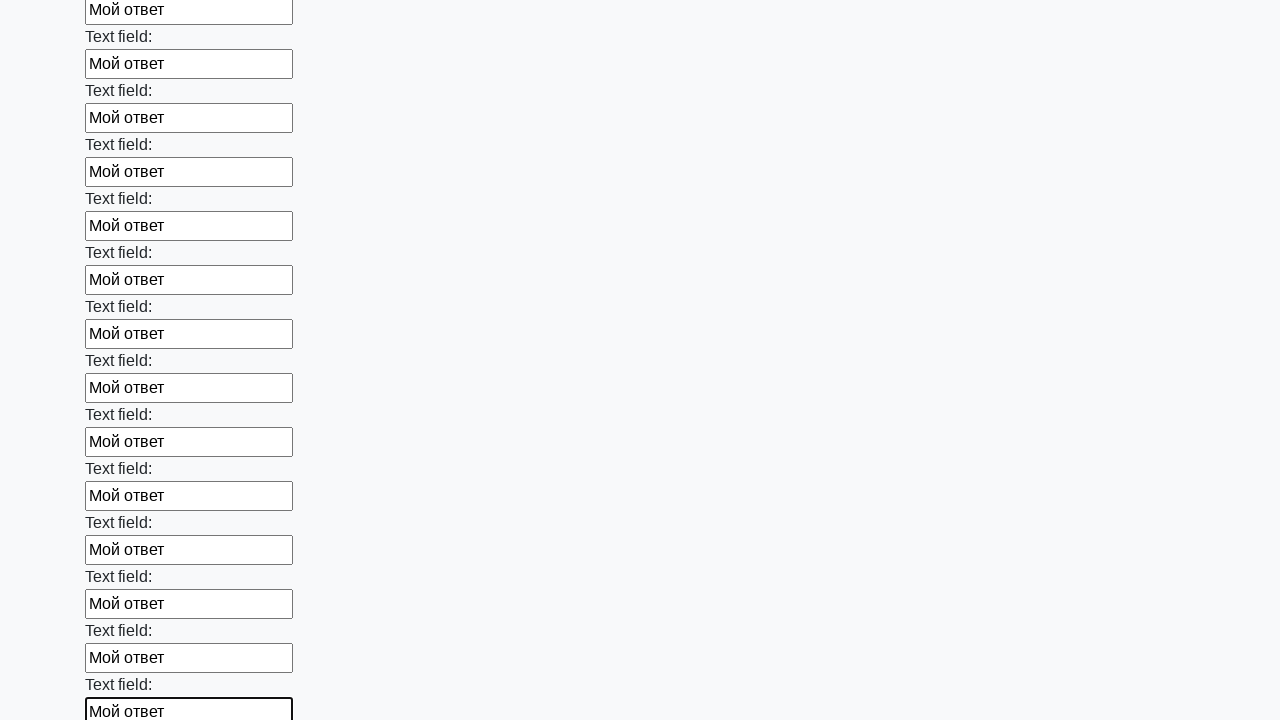

Filled an input field with 'Мой ответ' on input >> nth=55
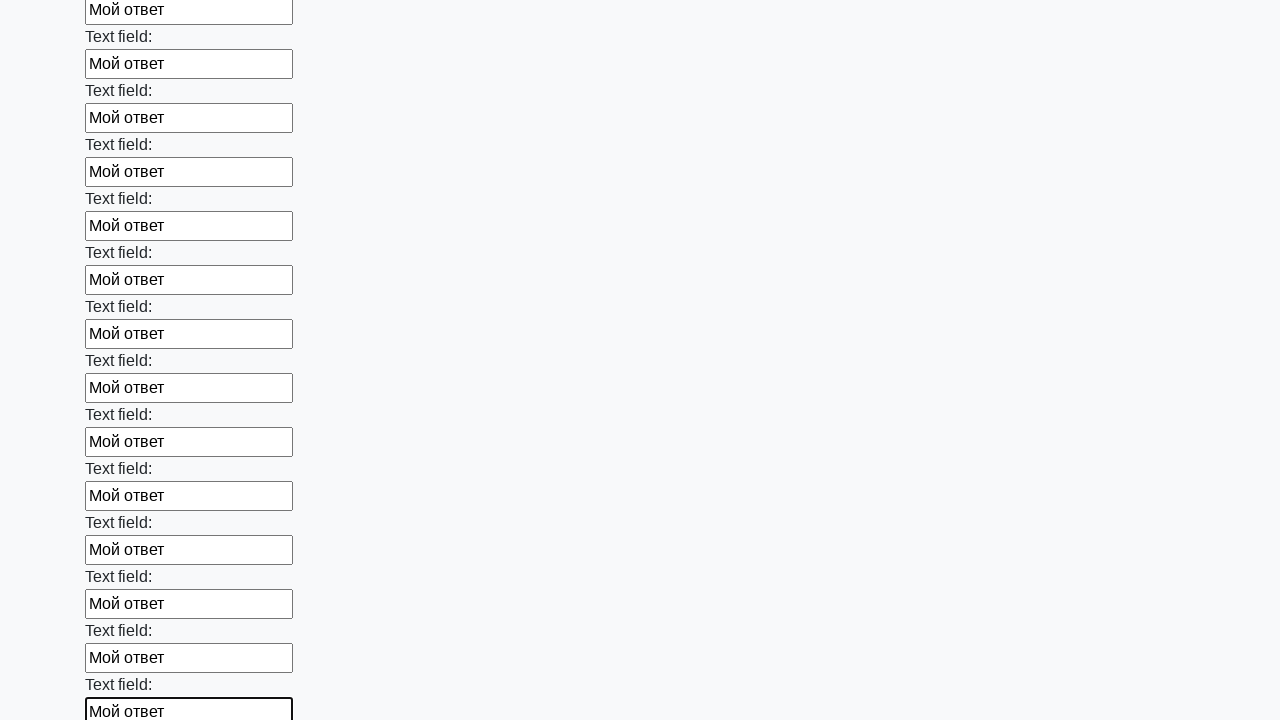

Filled an input field with 'Мой ответ' on input >> nth=56
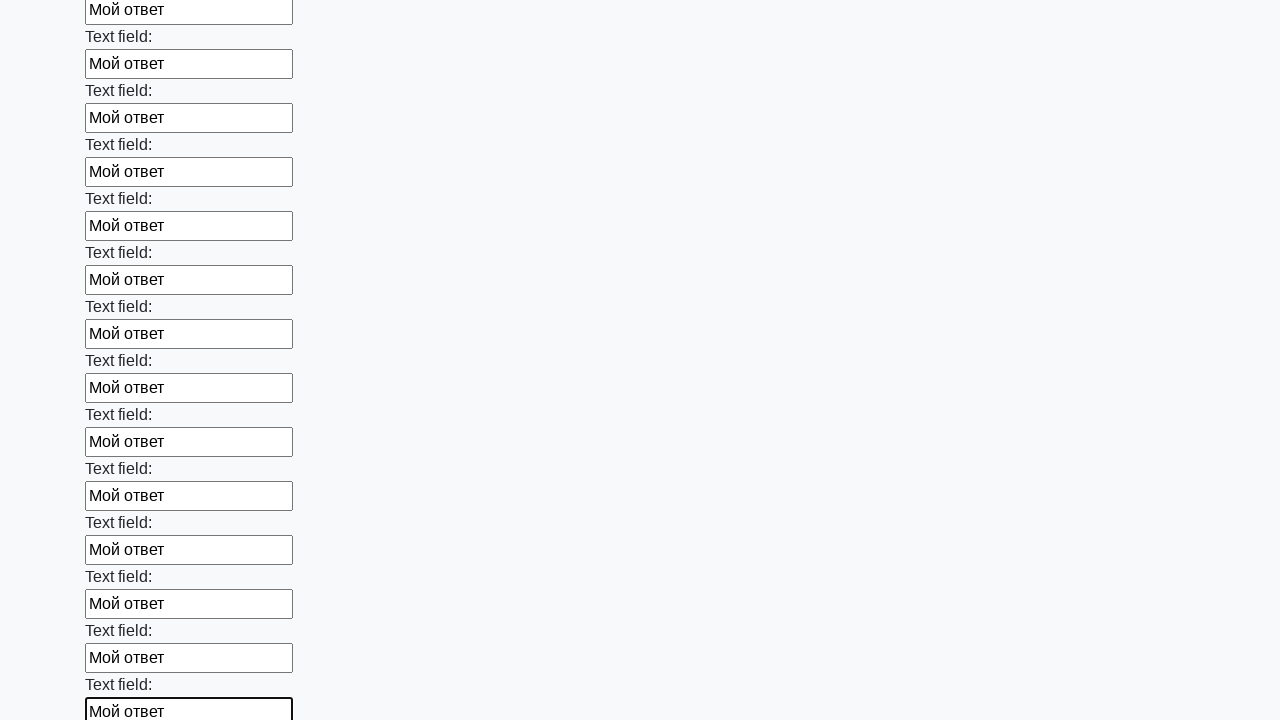

Filled an input field with 'Мой ответ' on input >> nth=57
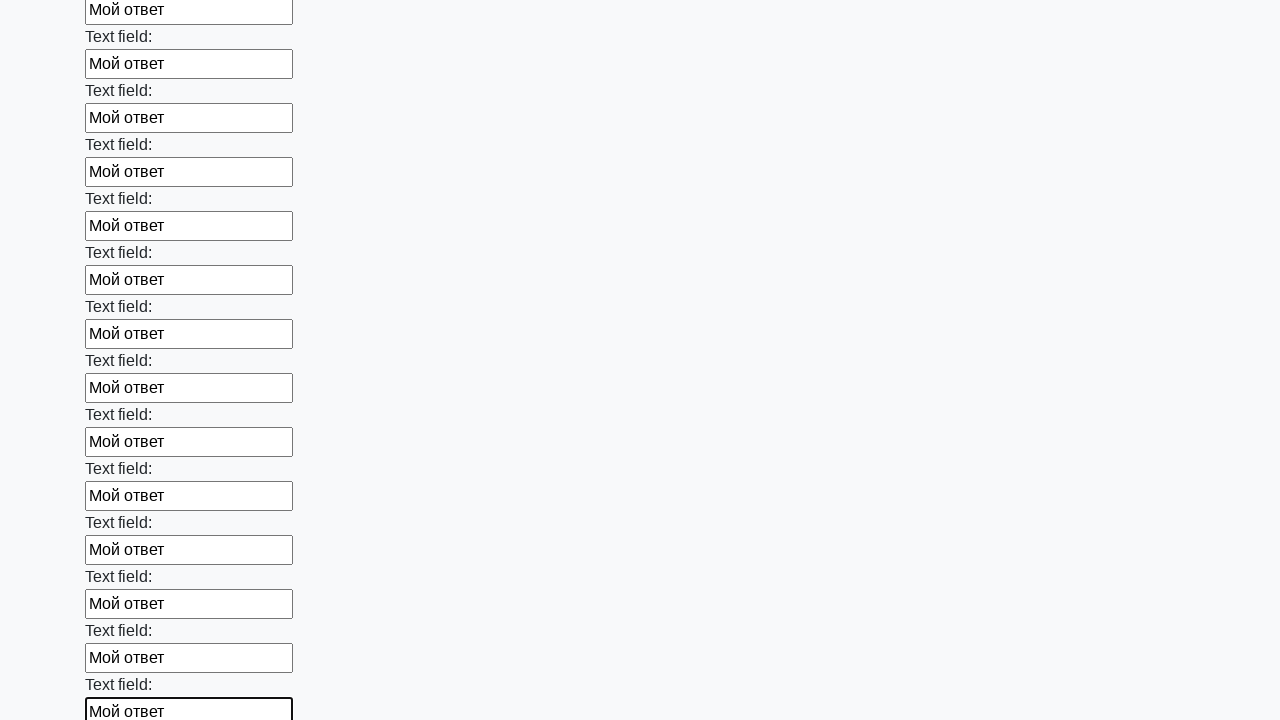

Filled an input field with 'Мой ответ' on input >> nth=58
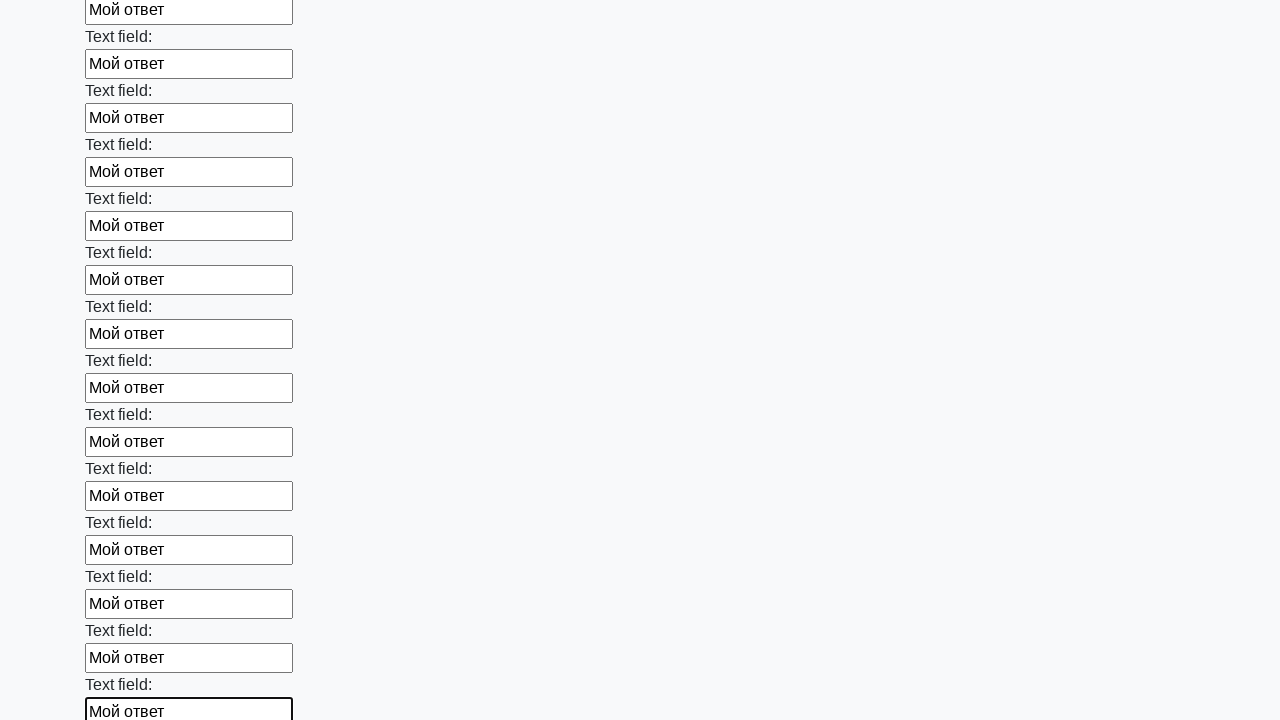

Filled an input field with 'Мой ответ' on input >> nth=59
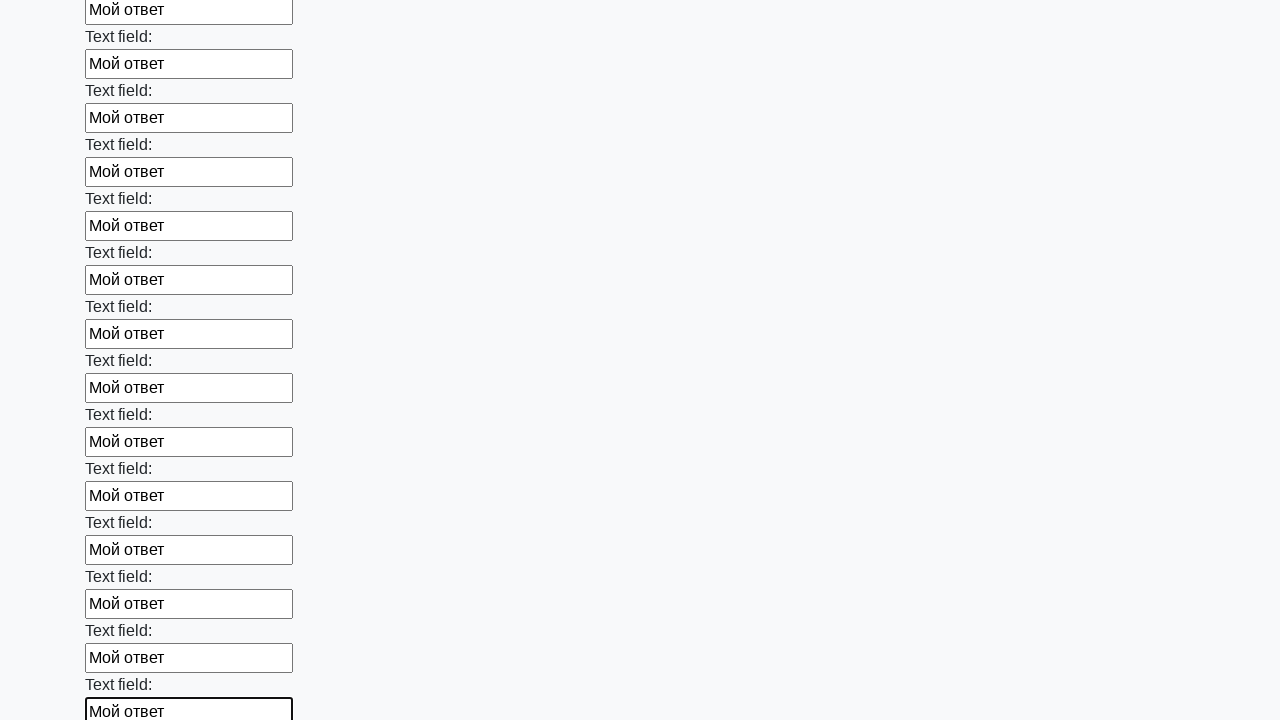

Filled an input field with 'Мой ответ' on input >> nth=60
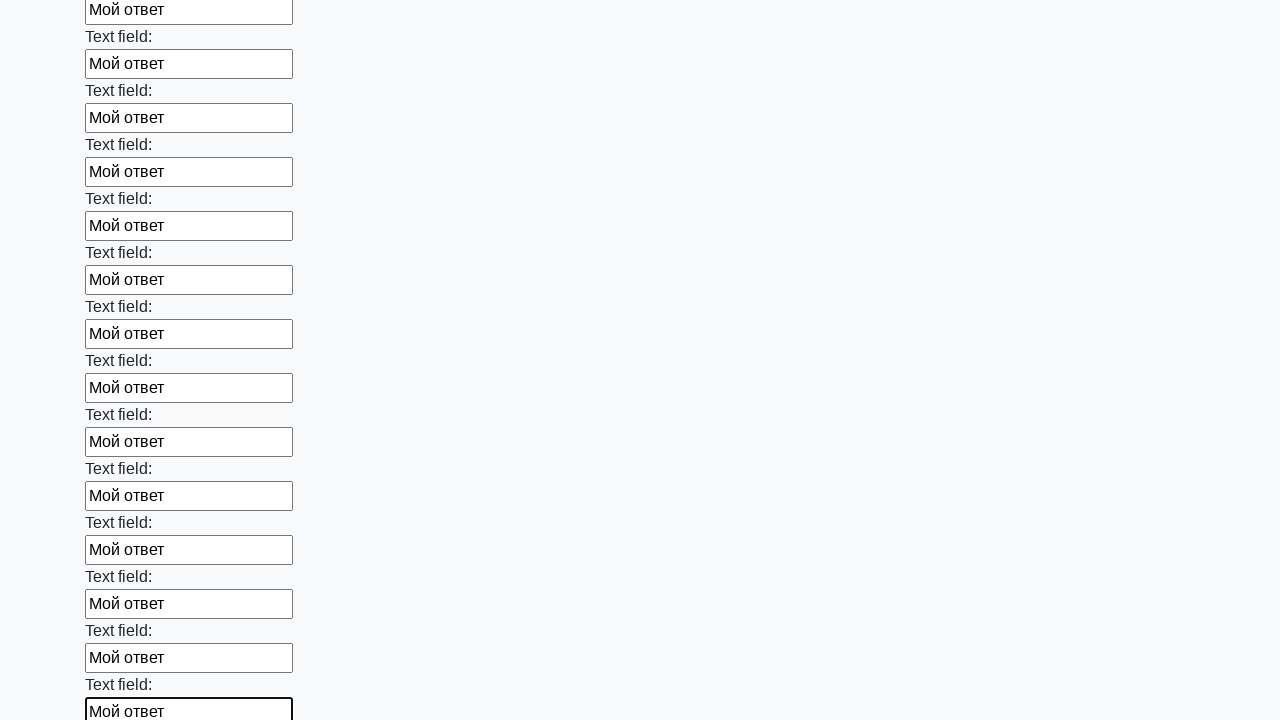

Filled an input field with 'Мой ответ' on input >> nth=61
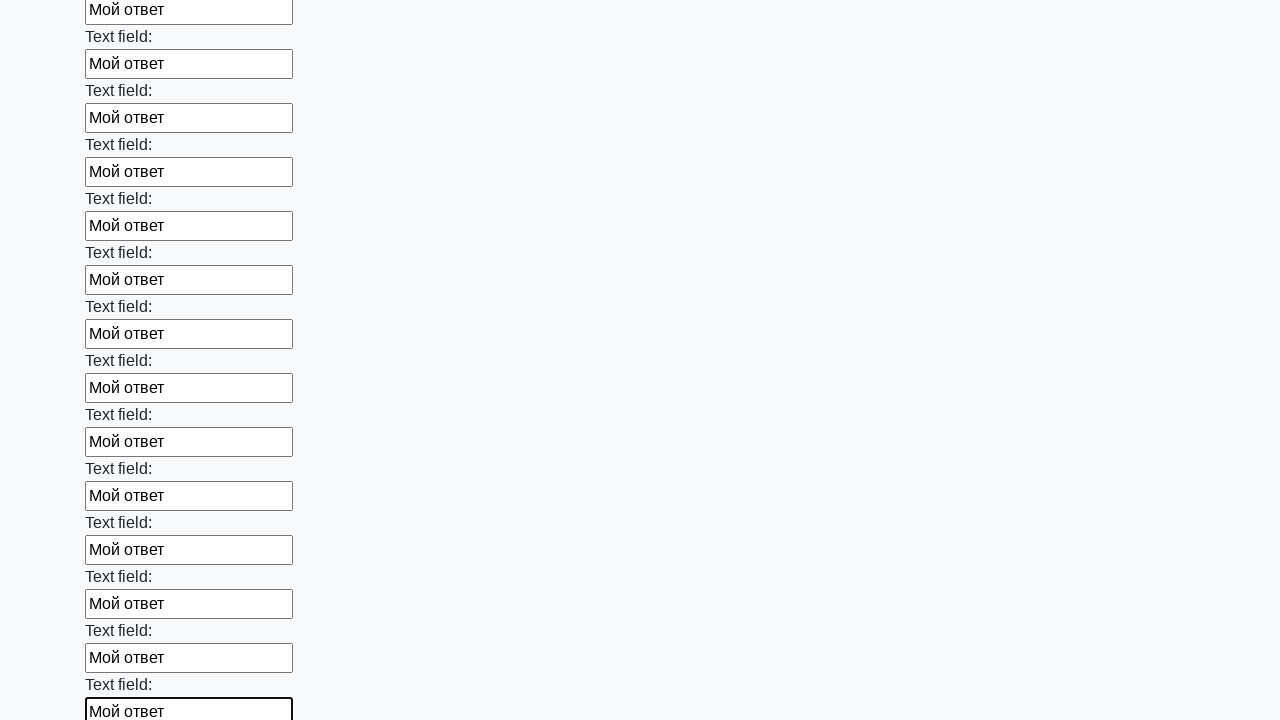

Filled an input field with 'Мой ответ' on input >> nth=62
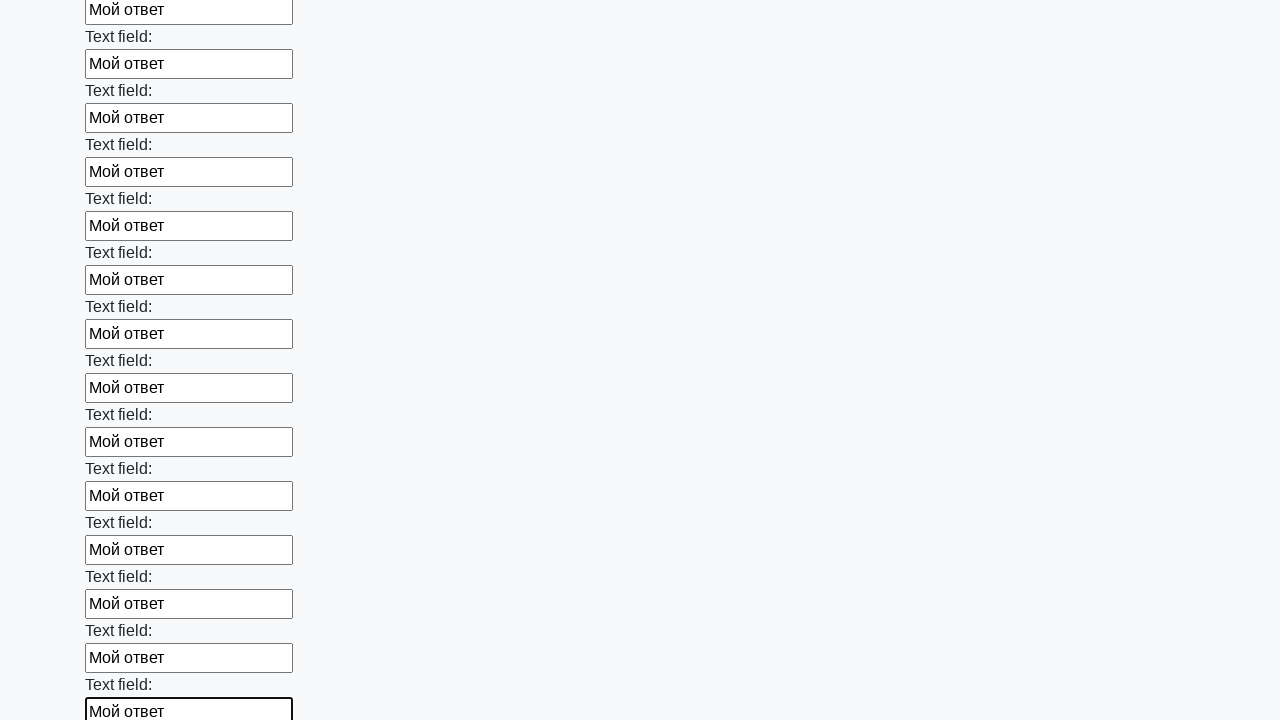

Filled an input field with 'Мой ответ' on input >> nth=63
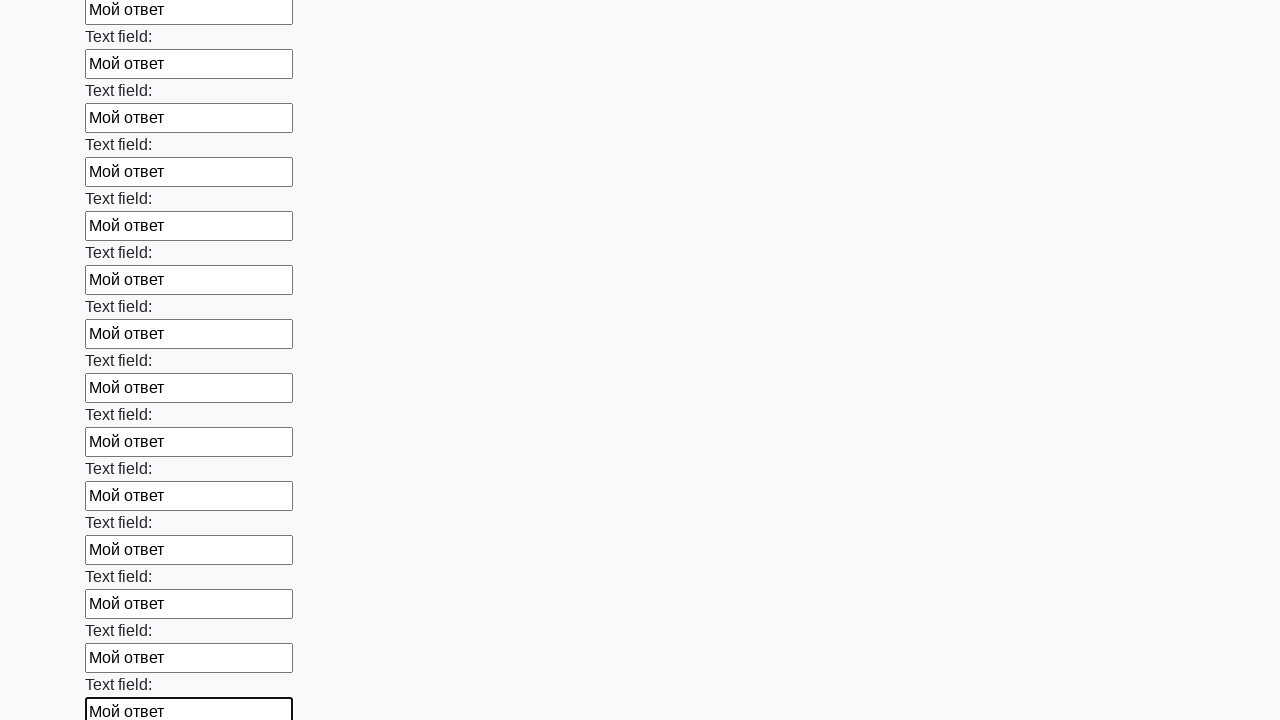

Filled an input field with 'Мой ответ' on input >> nth=64
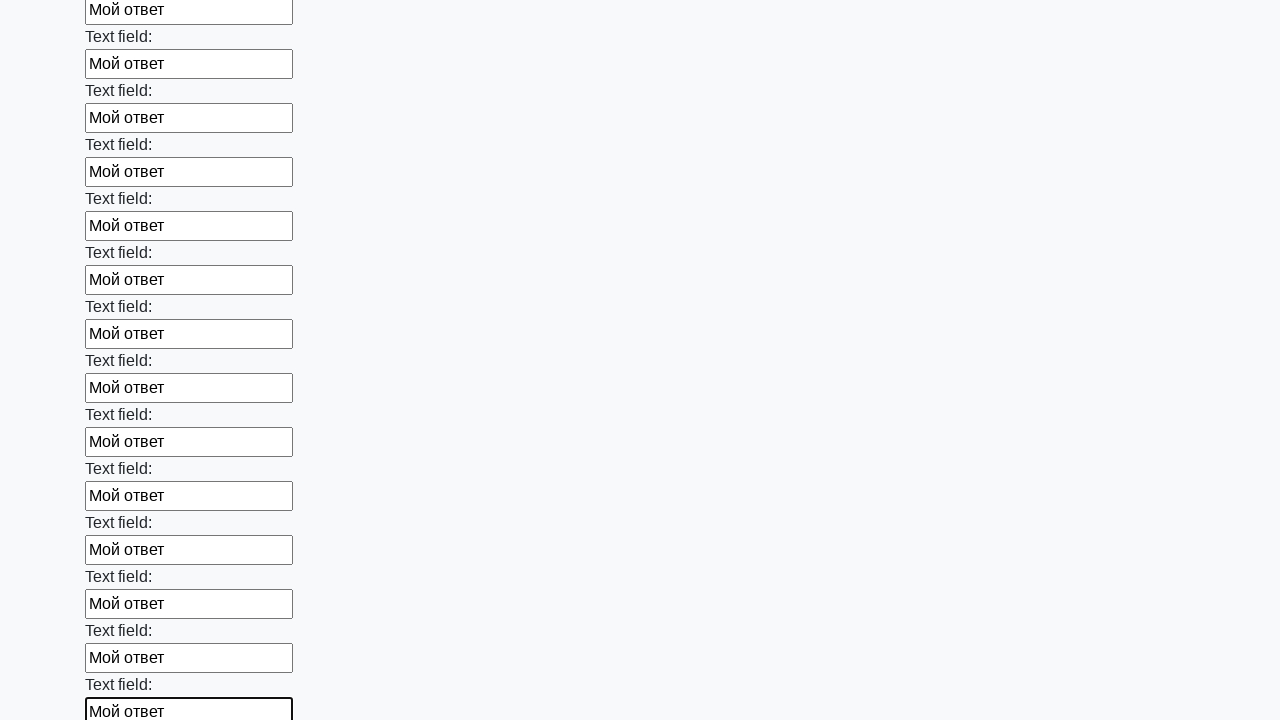

Filled an input field with 'Мой ответ' on input >> nth=65
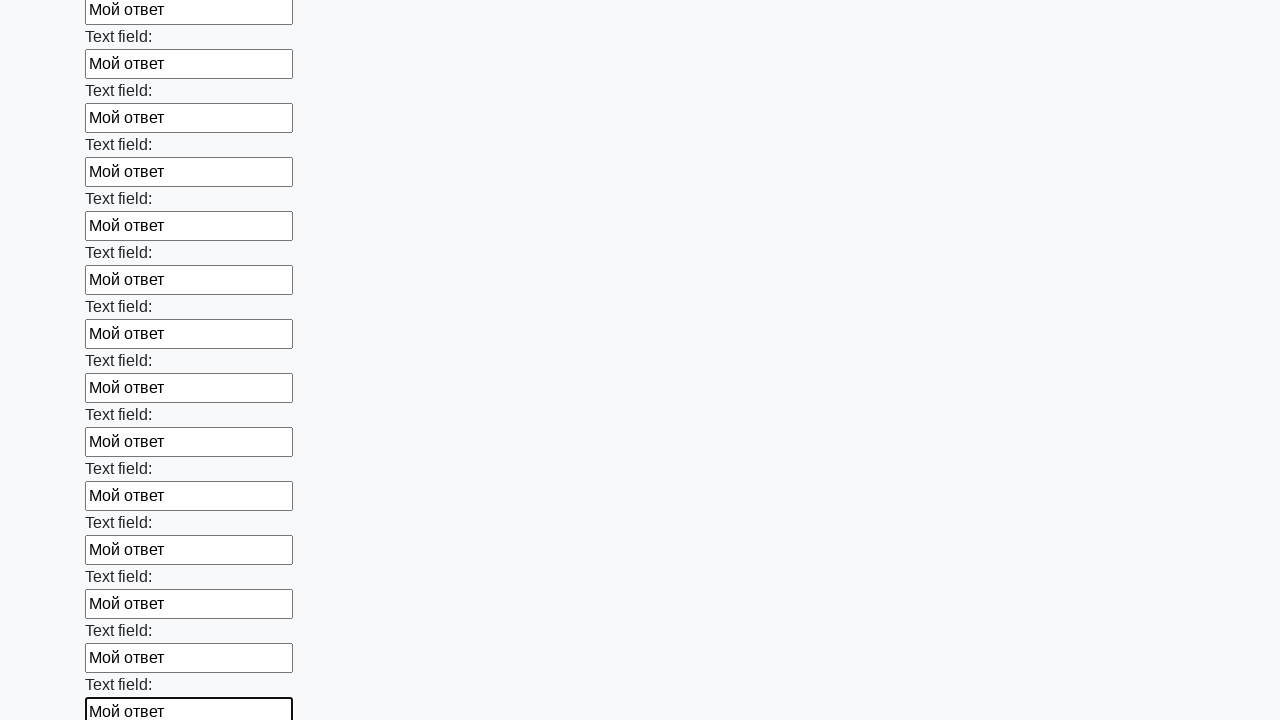

Filled an input field with 'Мой ответ' on input >> nth=66
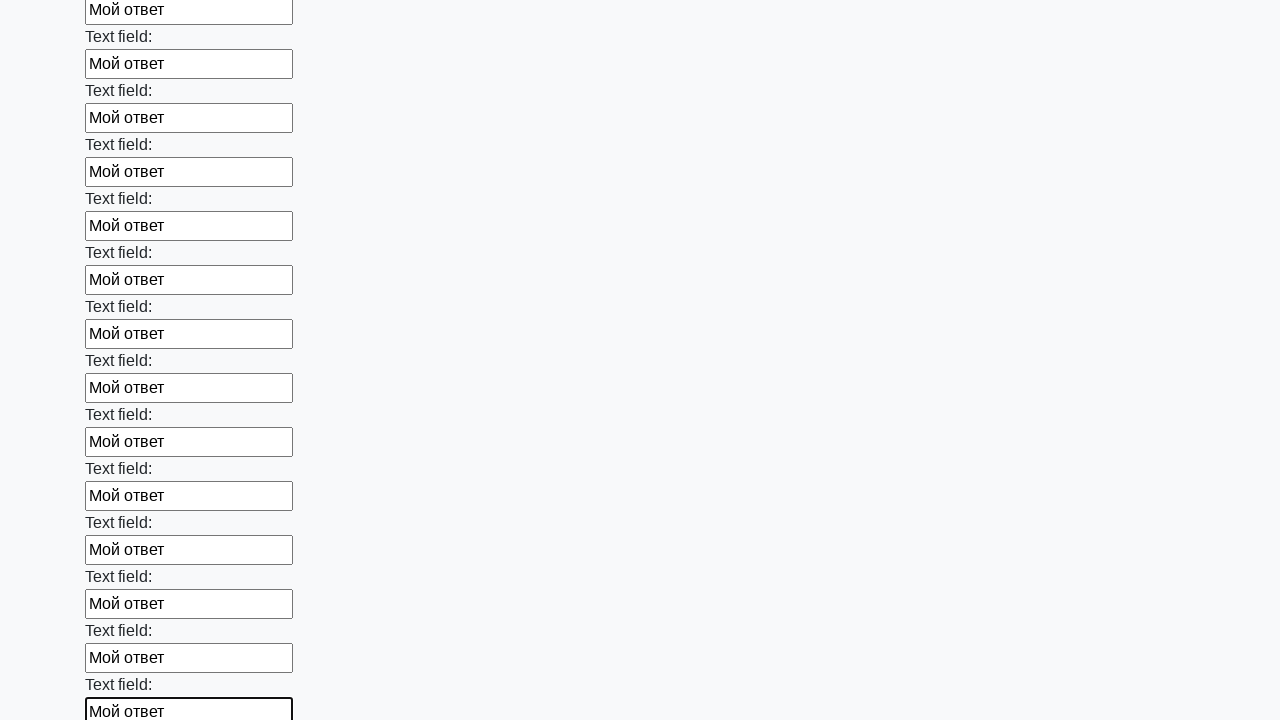

Filled an input field with 'Мой ответ' on input >> nth=67
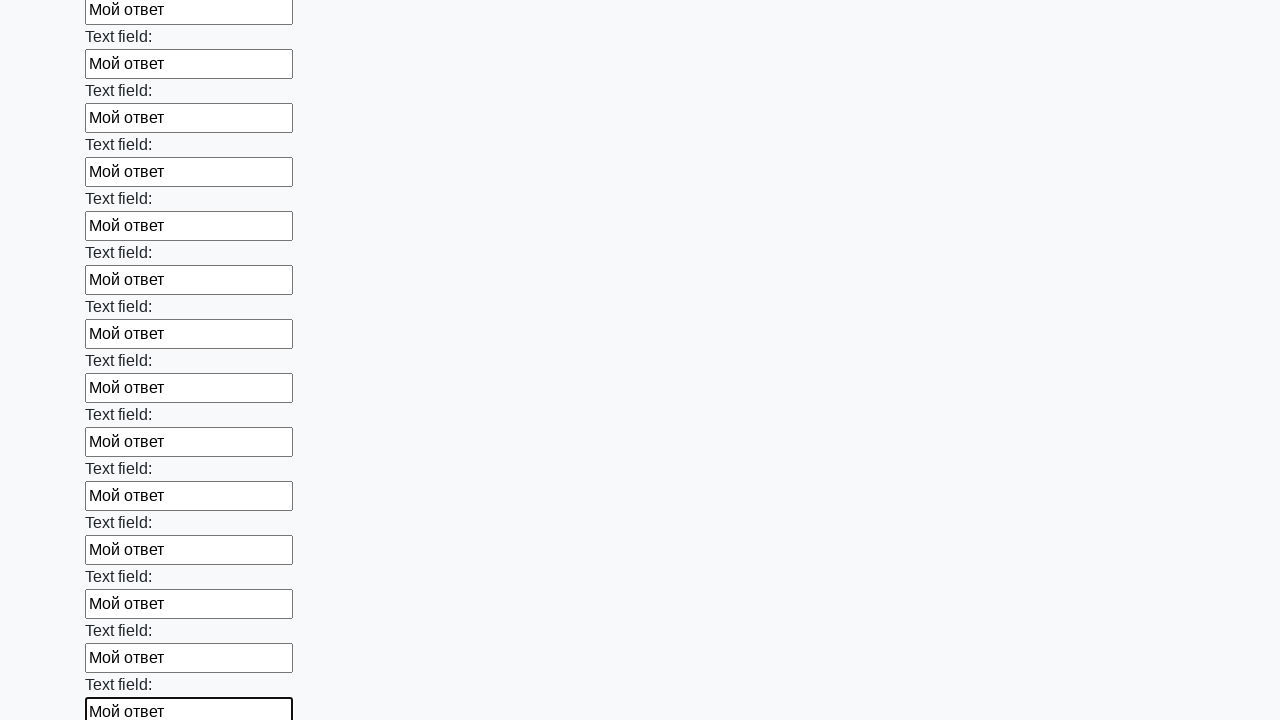

Filled an input field with 'Мой ответ' on input >> nth=68
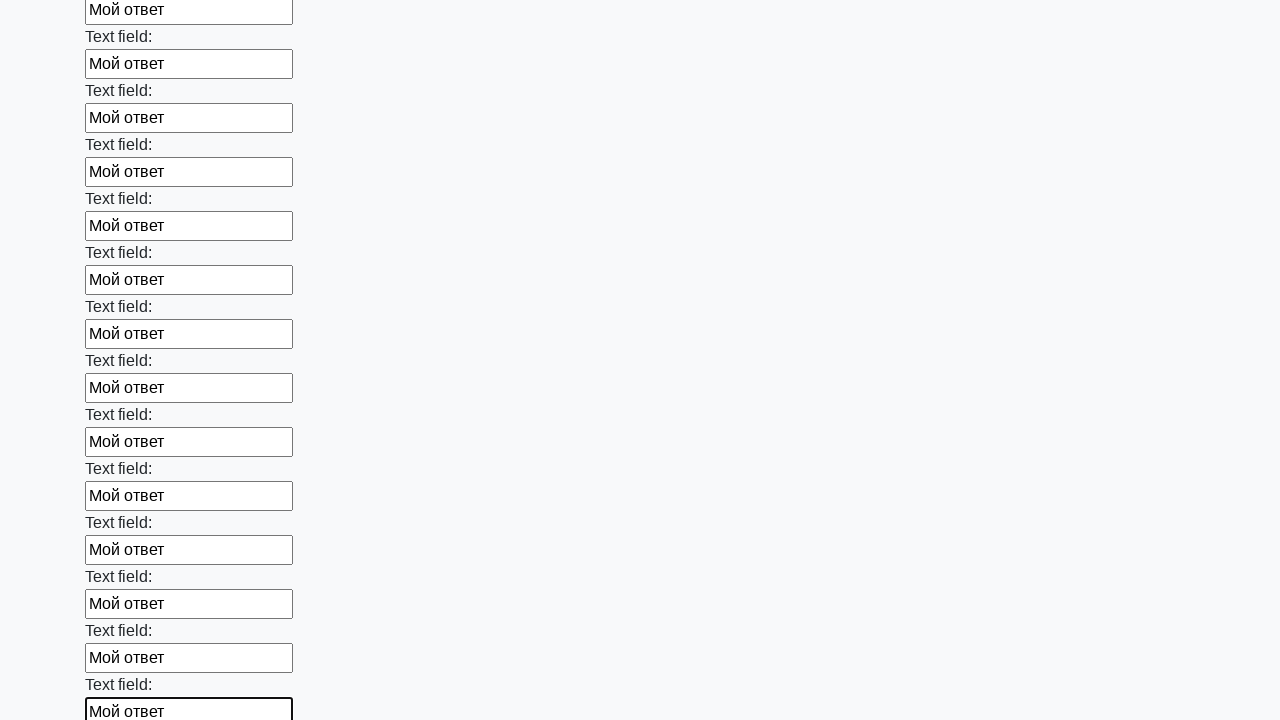

Filled an input field with 'Мой ответ' on input >> nth=69
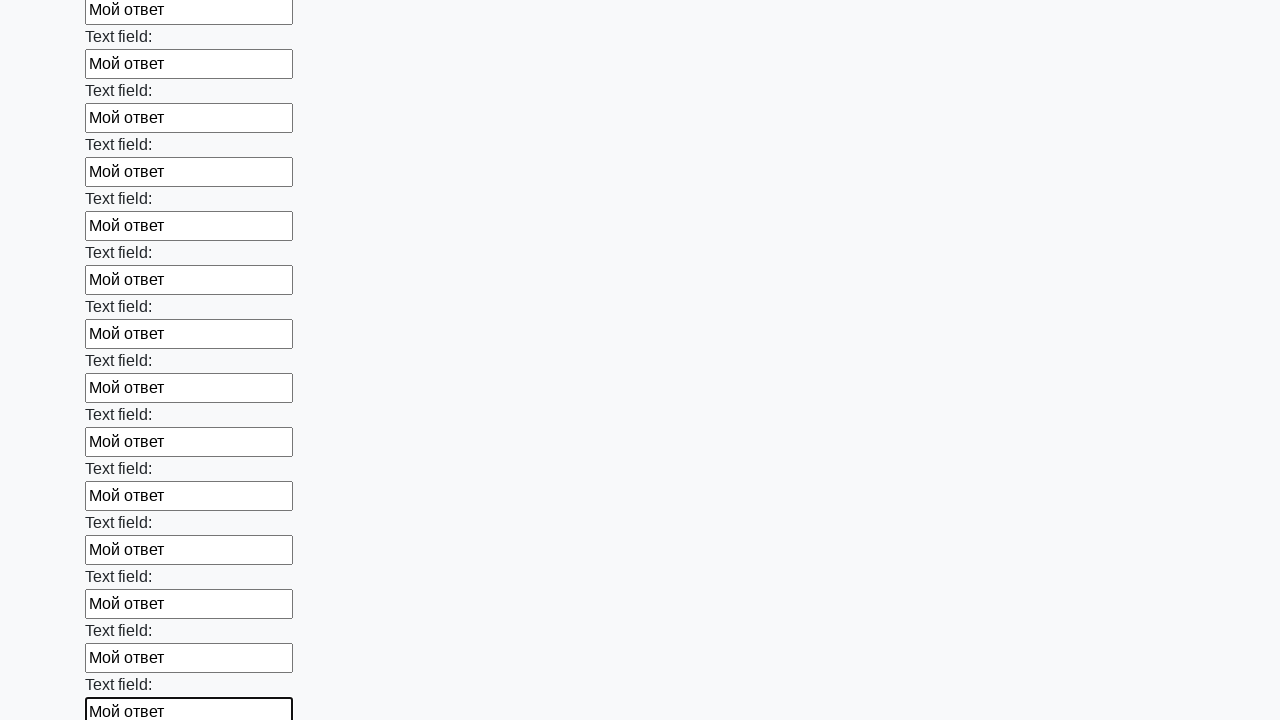

Filled an input field with 'Мой ответ' on input >> nth=70
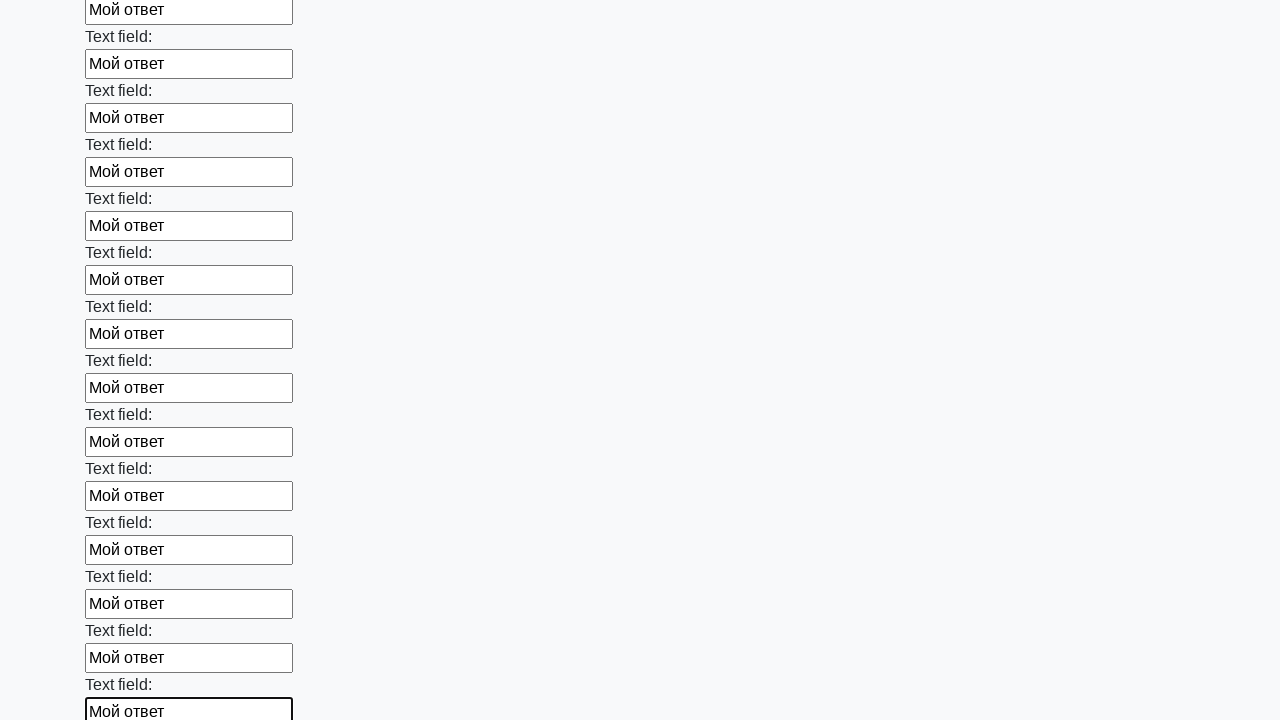

Filled an input field with 'Мой ответ' on input >> nth=71
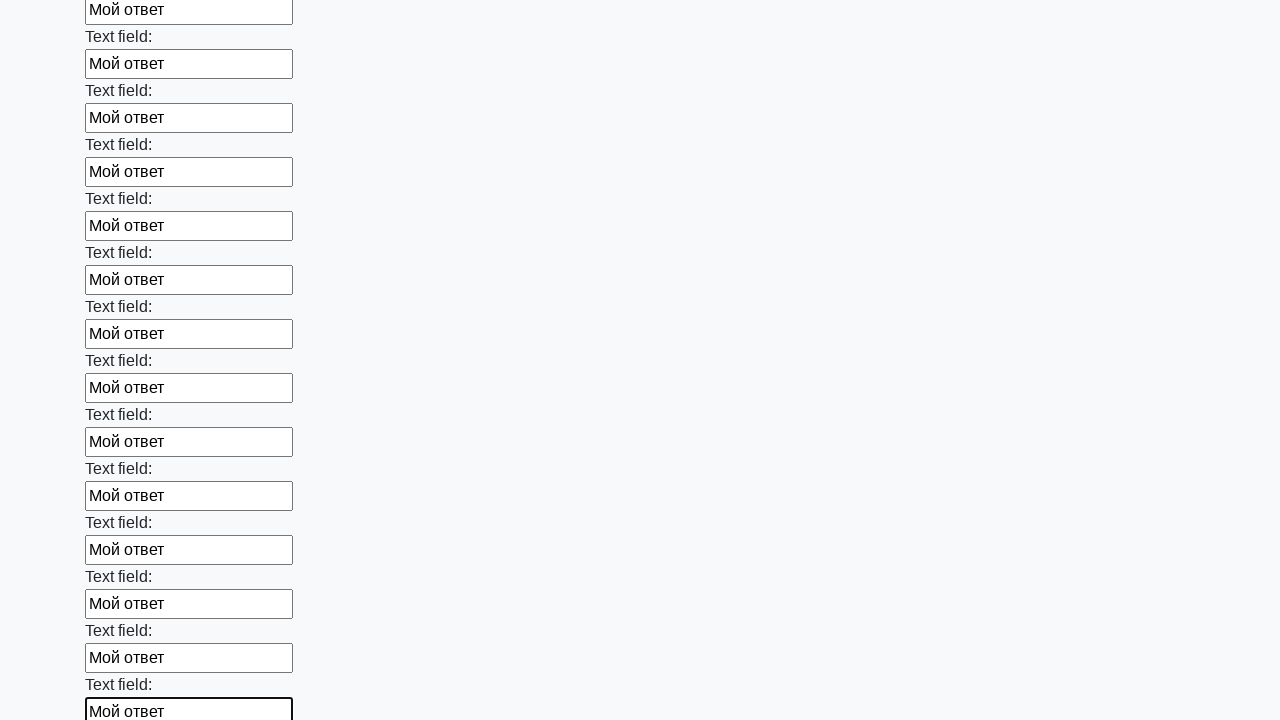

Filled an input field with 'Мой ответ' on input >> nth=72
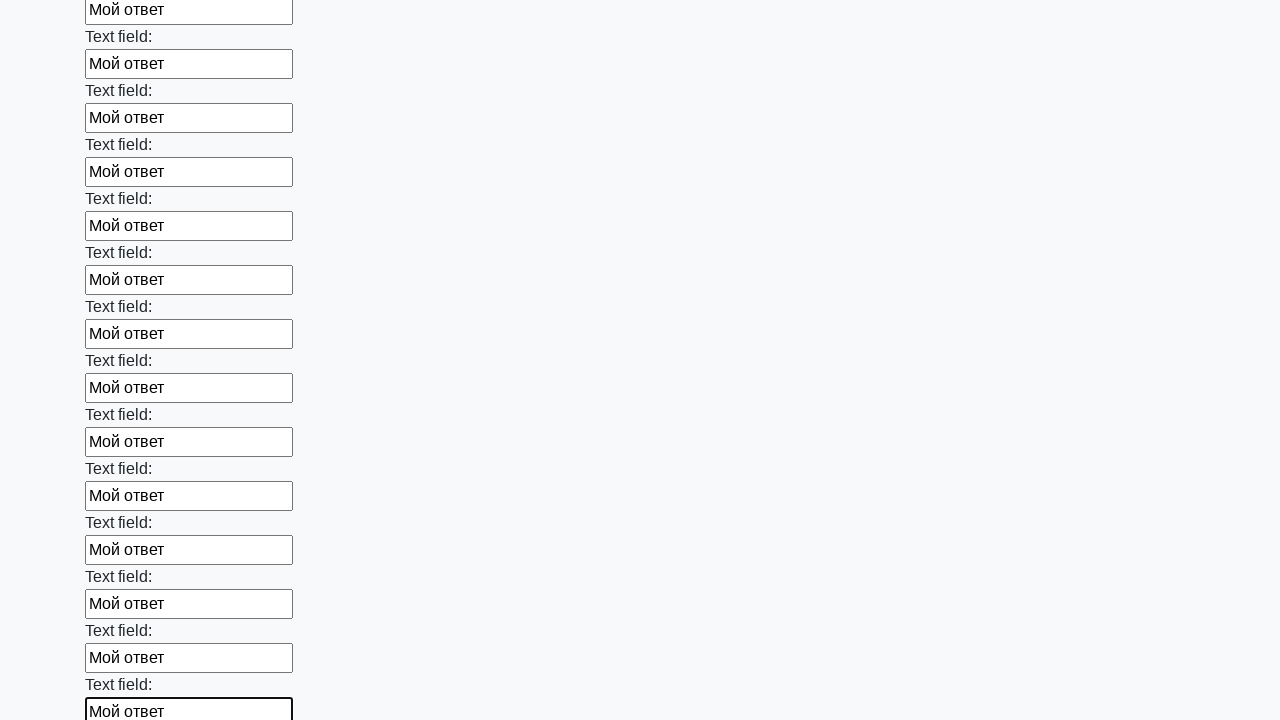

Filled an input field with 'Мой ответ' on input >> nth=73
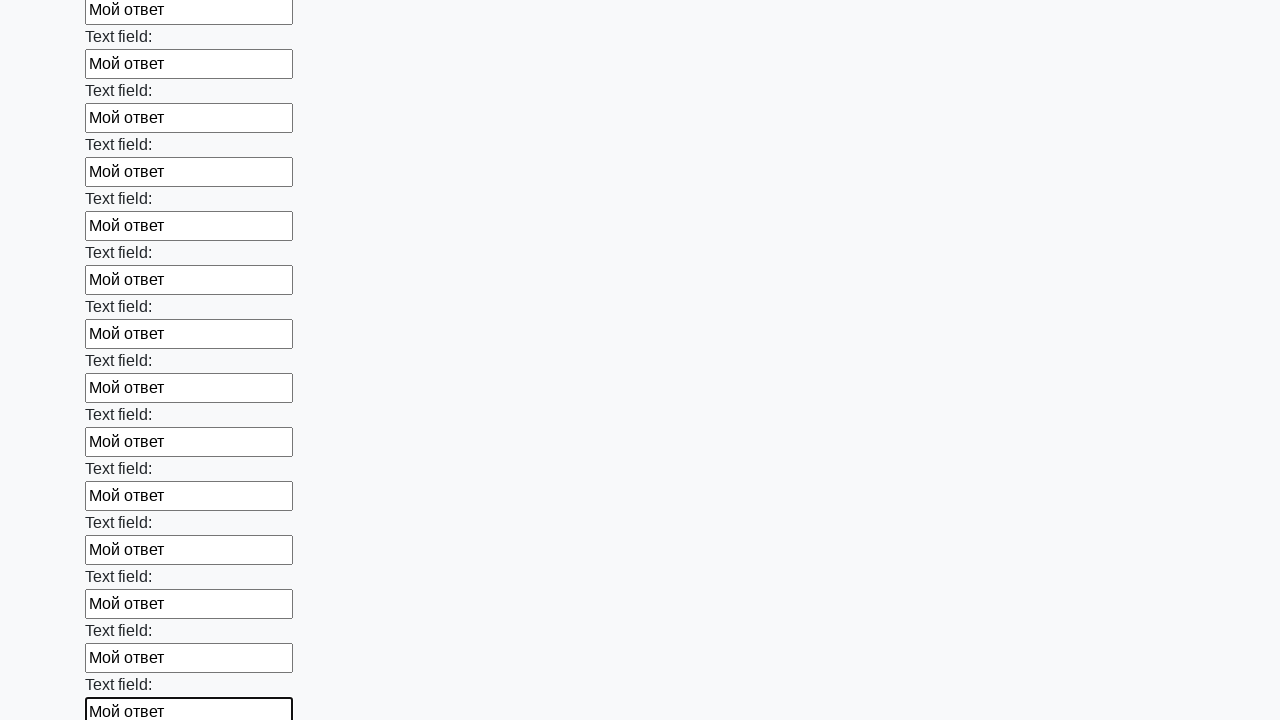

Filled an input field with 'Мой ответ' on input >> nth=74
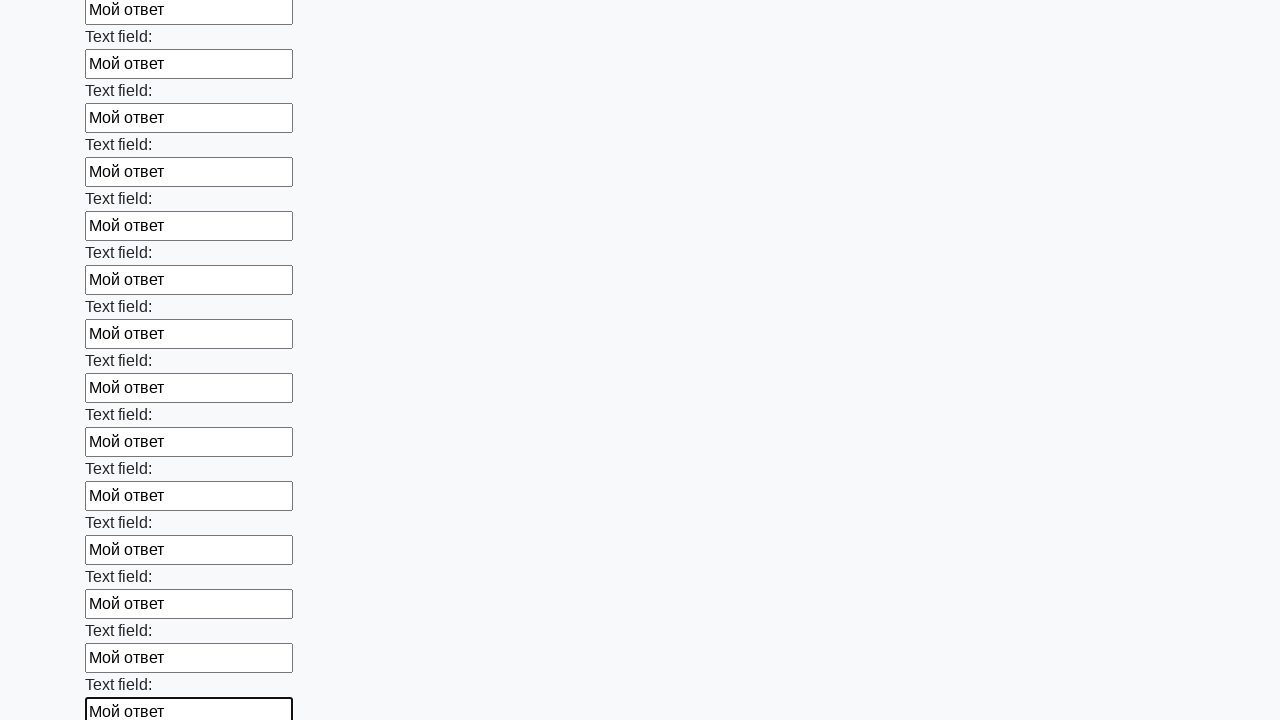

Filled an input field with 'Мой ответ' on input >> nth=75
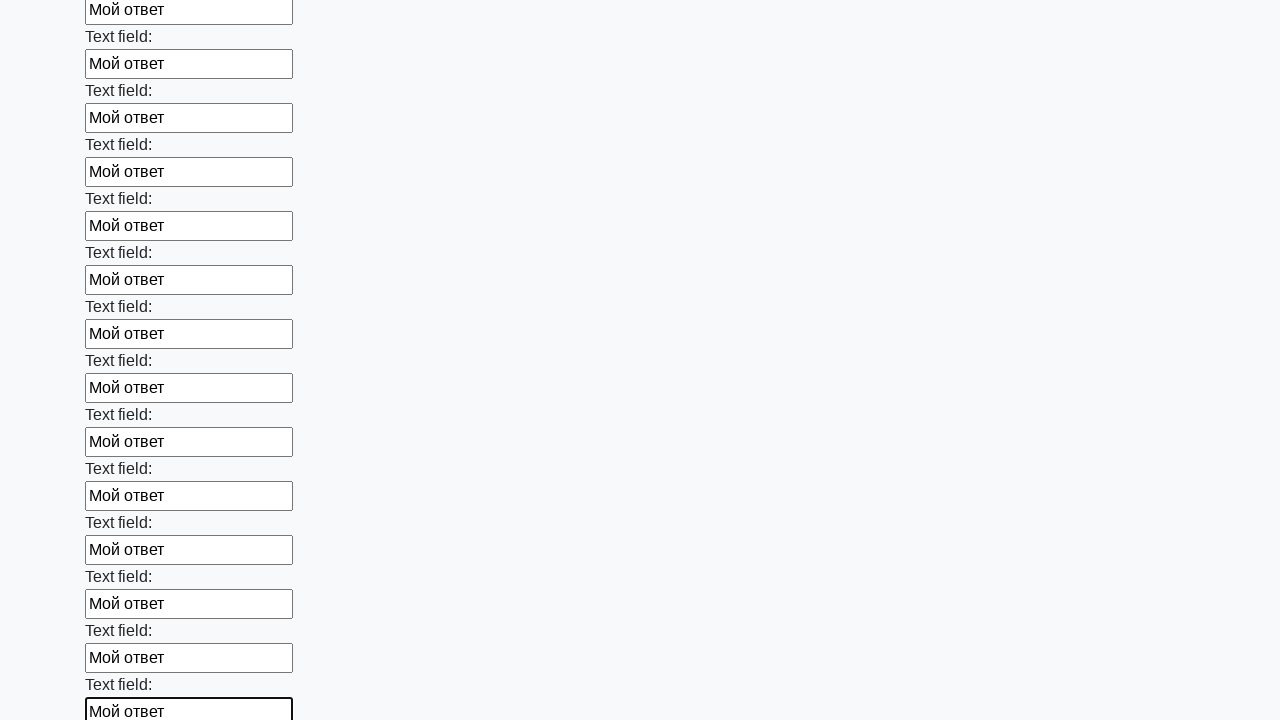

Filled an input field with 'Мой ответ' on input >> nth=76
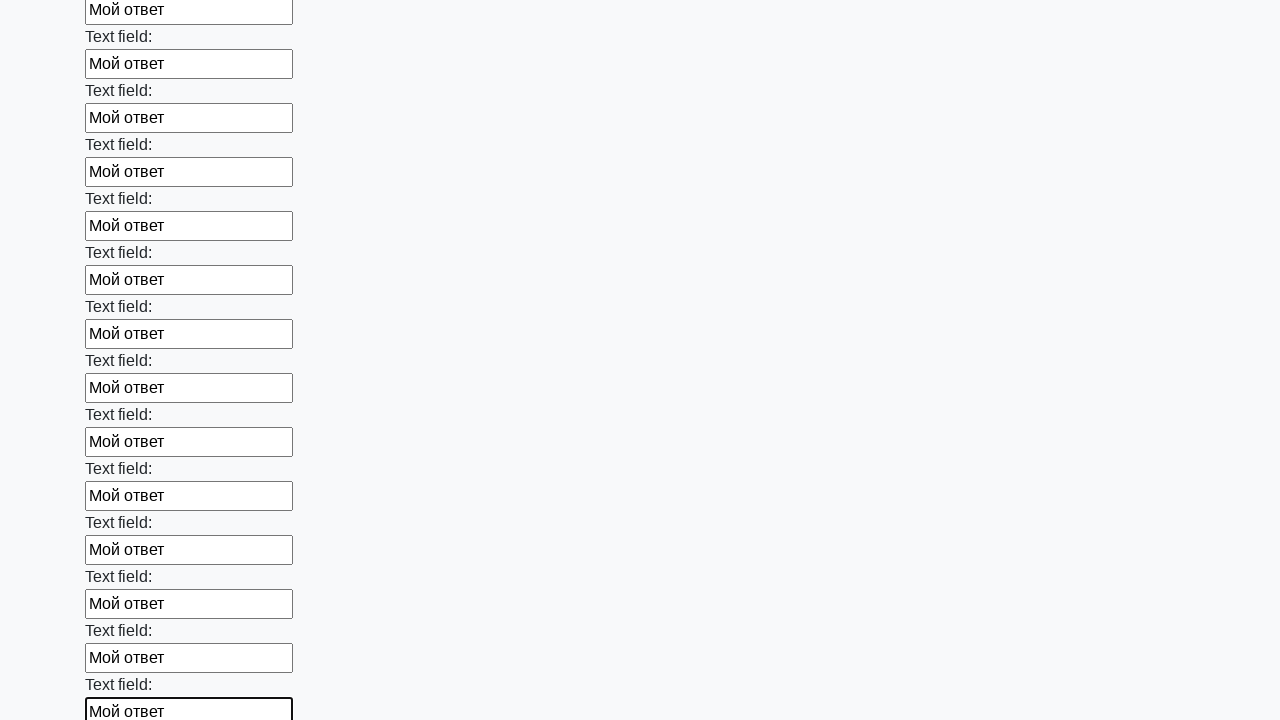

Filled an input field with 'Мой ответ' on input >> nth=77
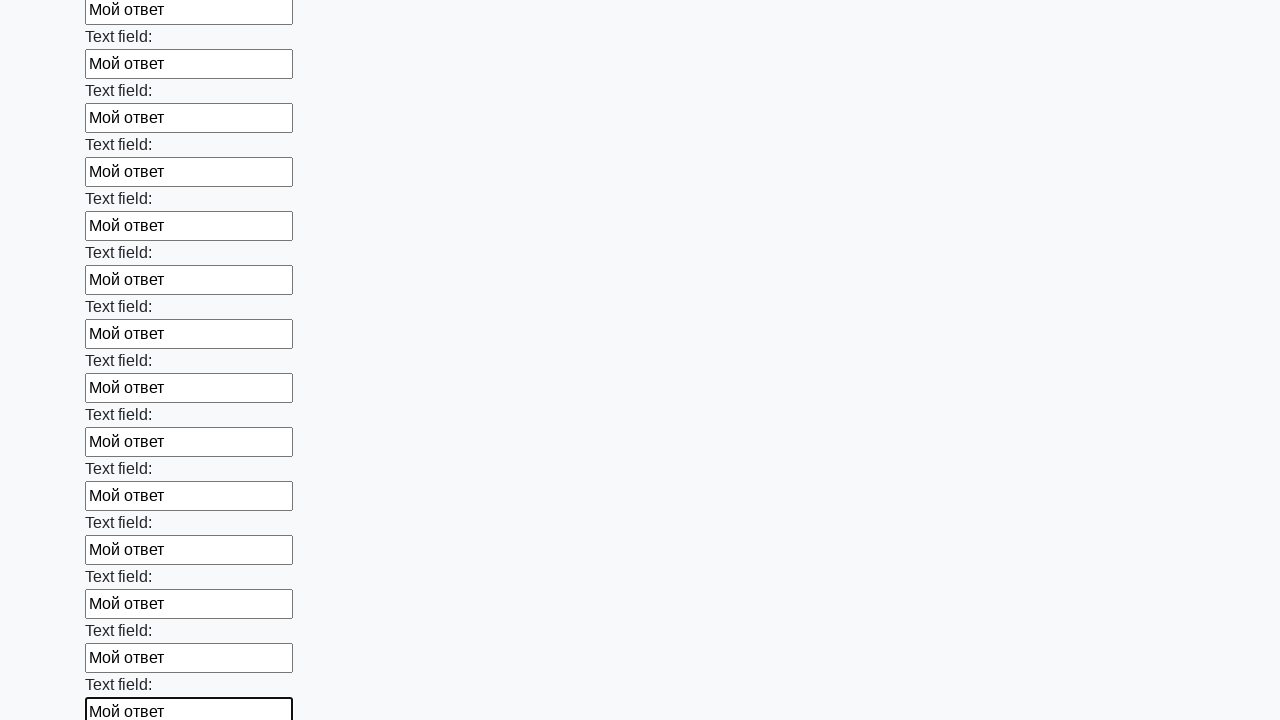

Filled an input field with 'Мой ответ' on input >> nth=78
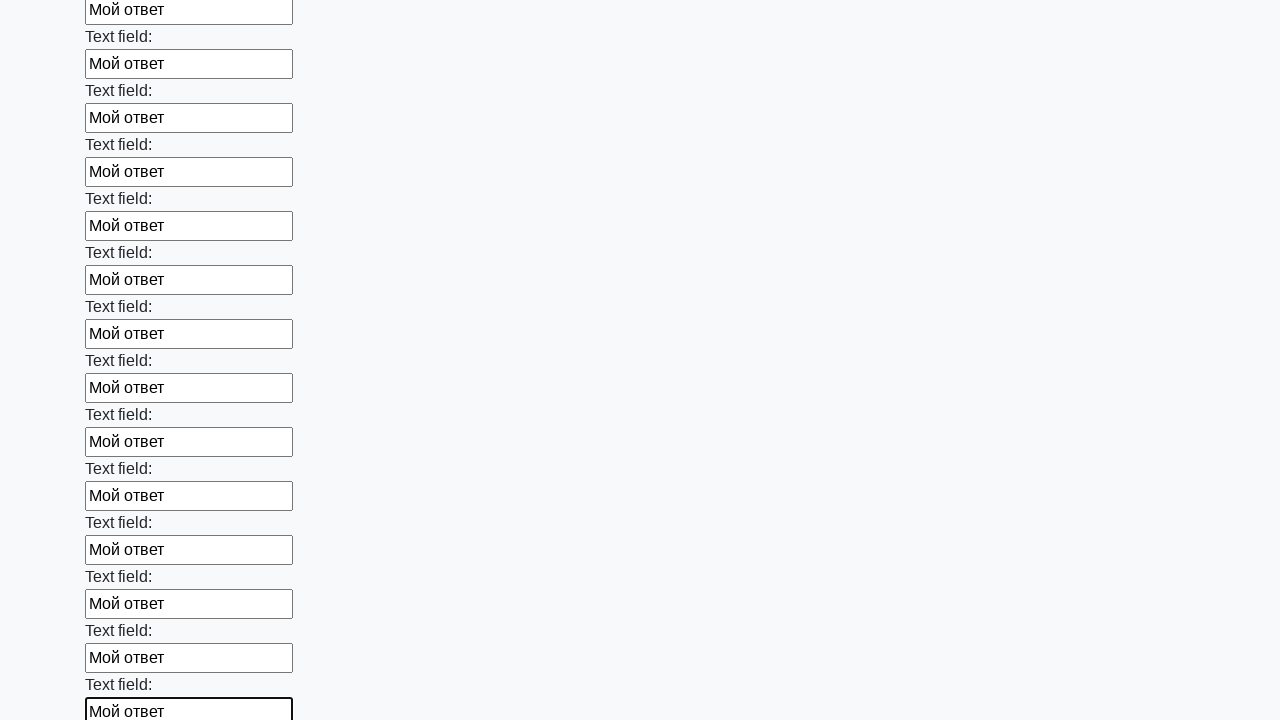

Filled an input field with 'Мой ответ' on input >> nth=79
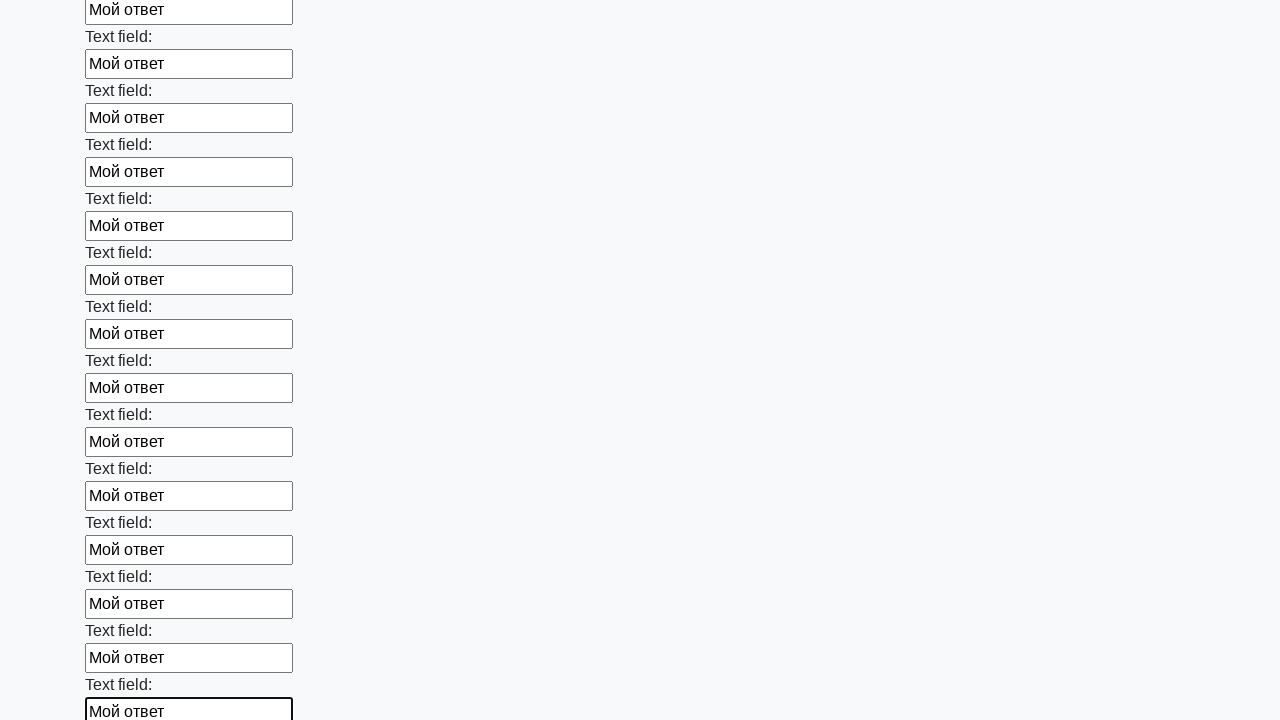

Filled an input field with 'Мой ответ' on input >> nth=80
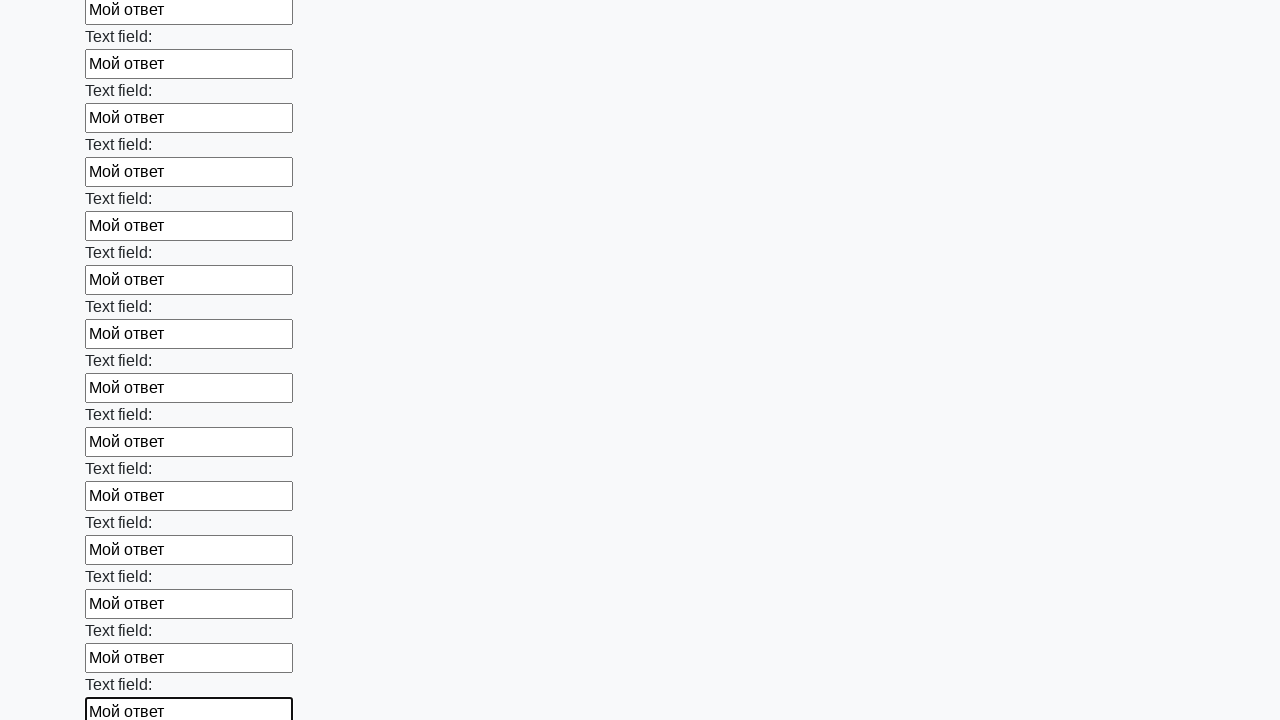

Filled an input field with 'Мой ответ' on input >> nth=81
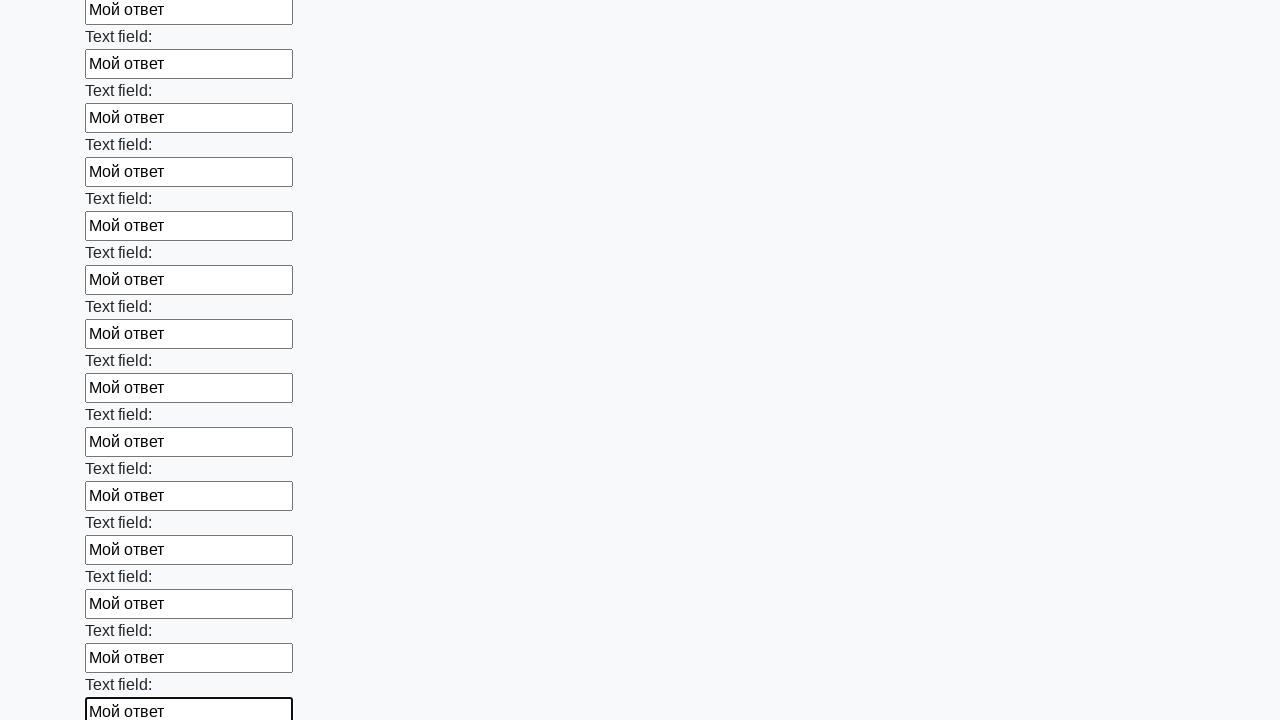

Filled an input field with 'Мой ответ' on input >> nth=82
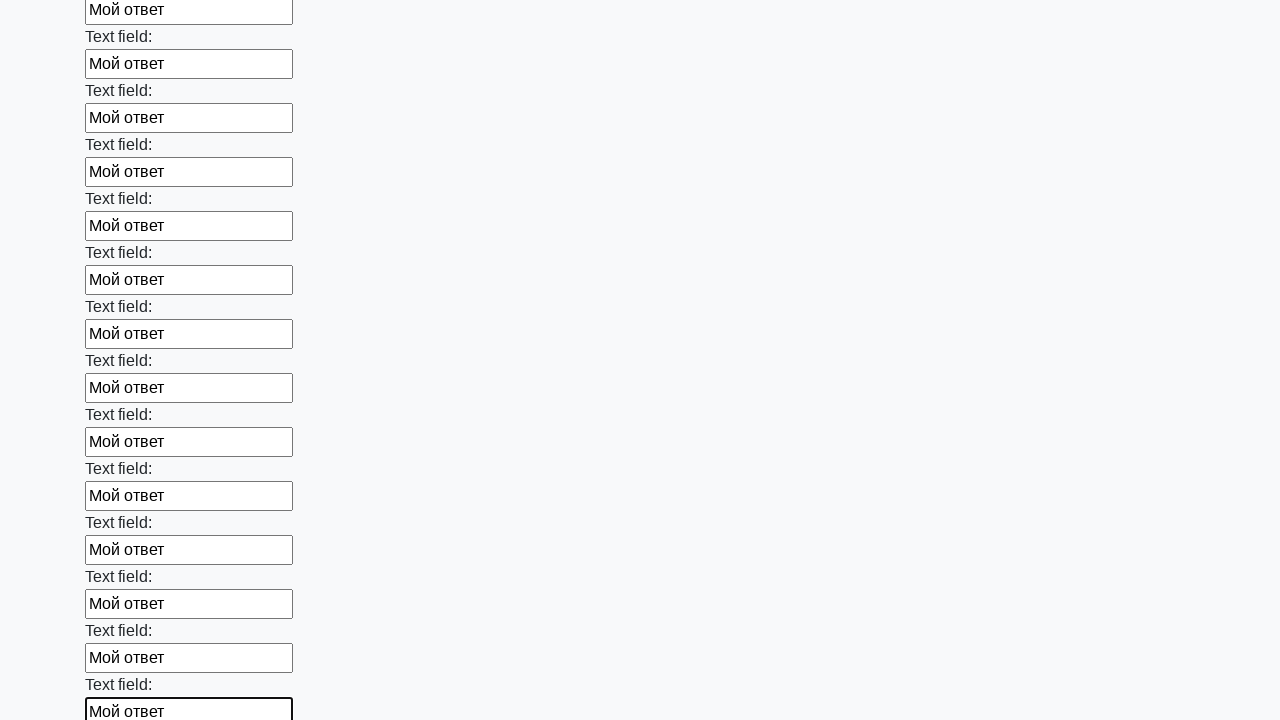

Filled an input field with 'Мой ответ' on input >> nth=83
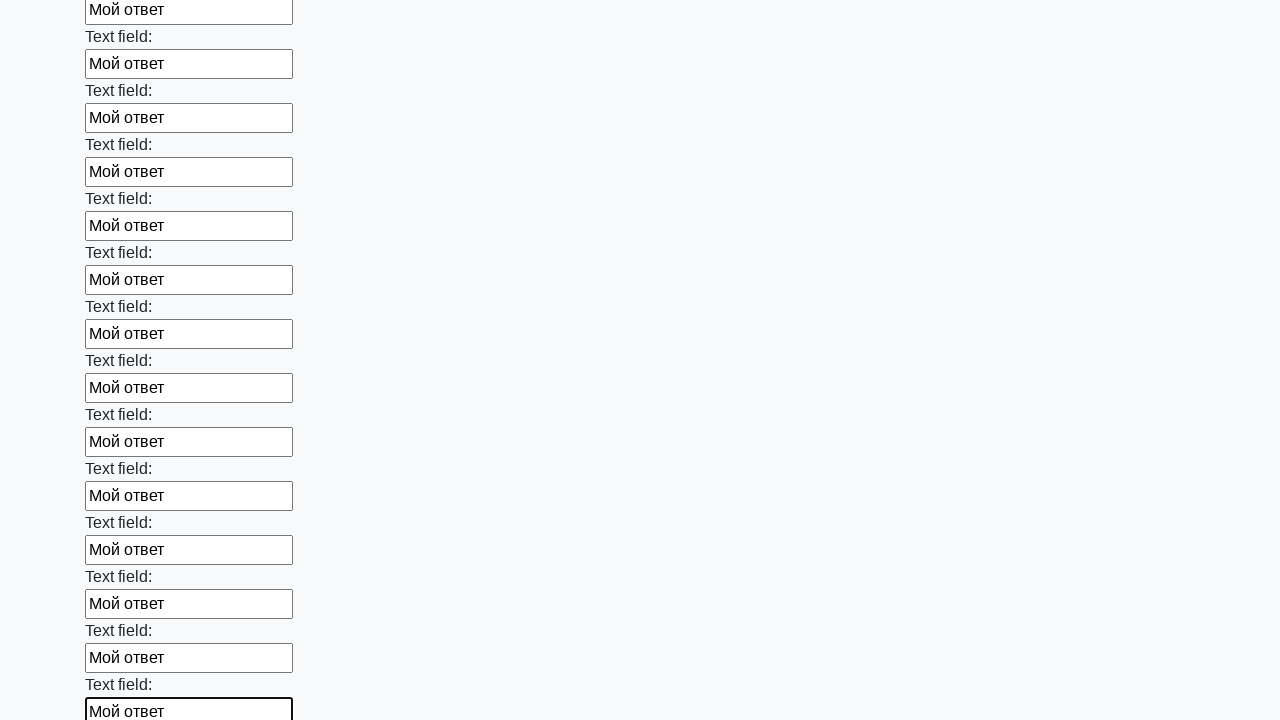

Filled an input field with 'Мой ответ' on input >> nth=84
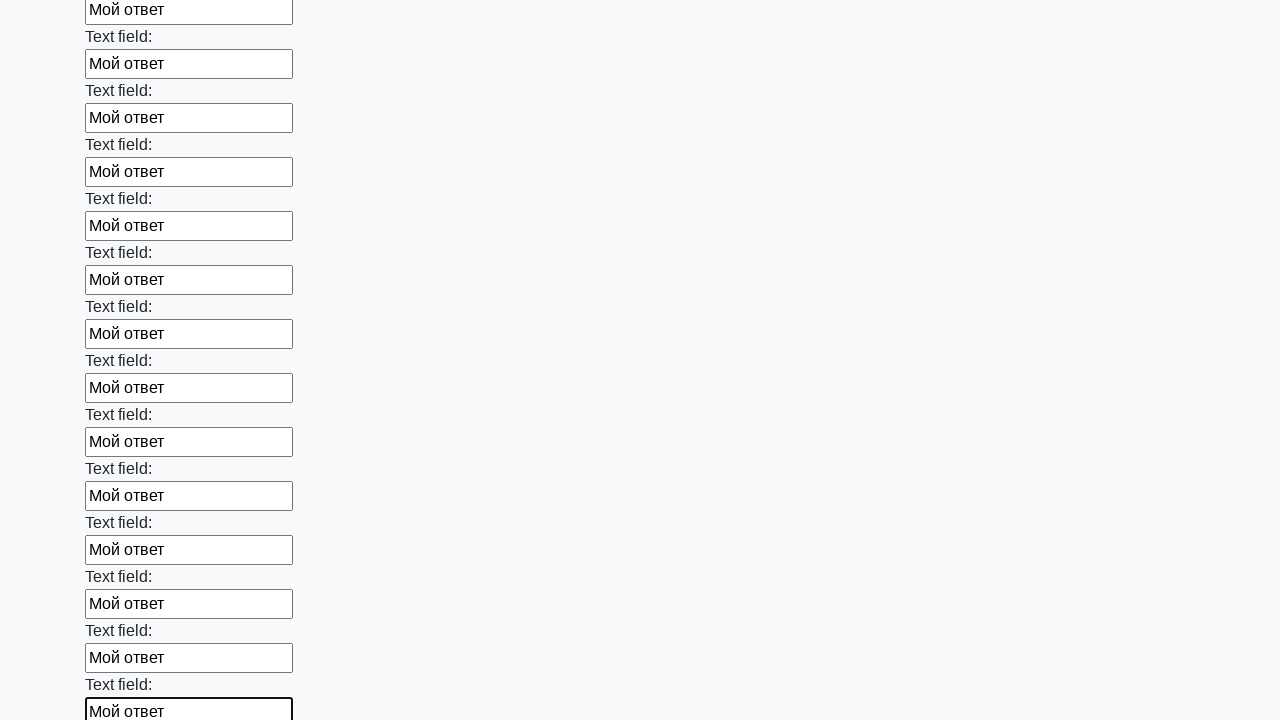

Filled an input field with 'Мой ответ' on input >> nth=85
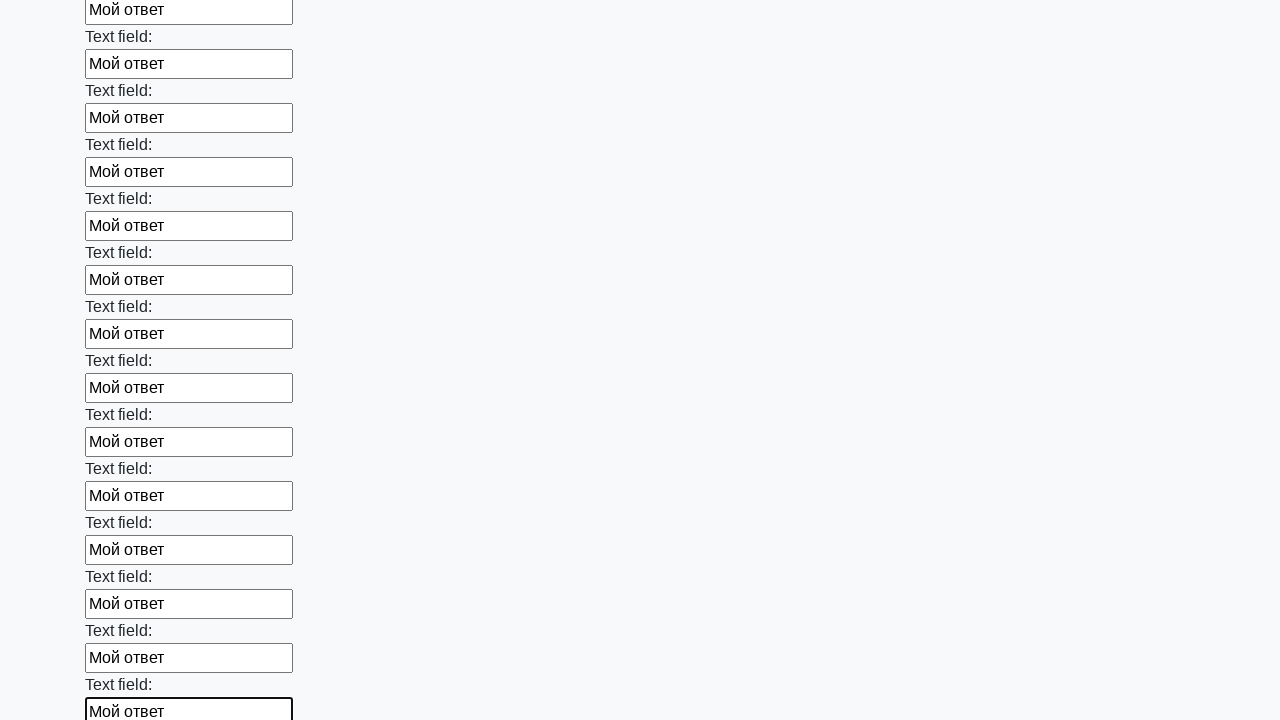

Filled an input field with 'Мой ответ' on input >> nth=86
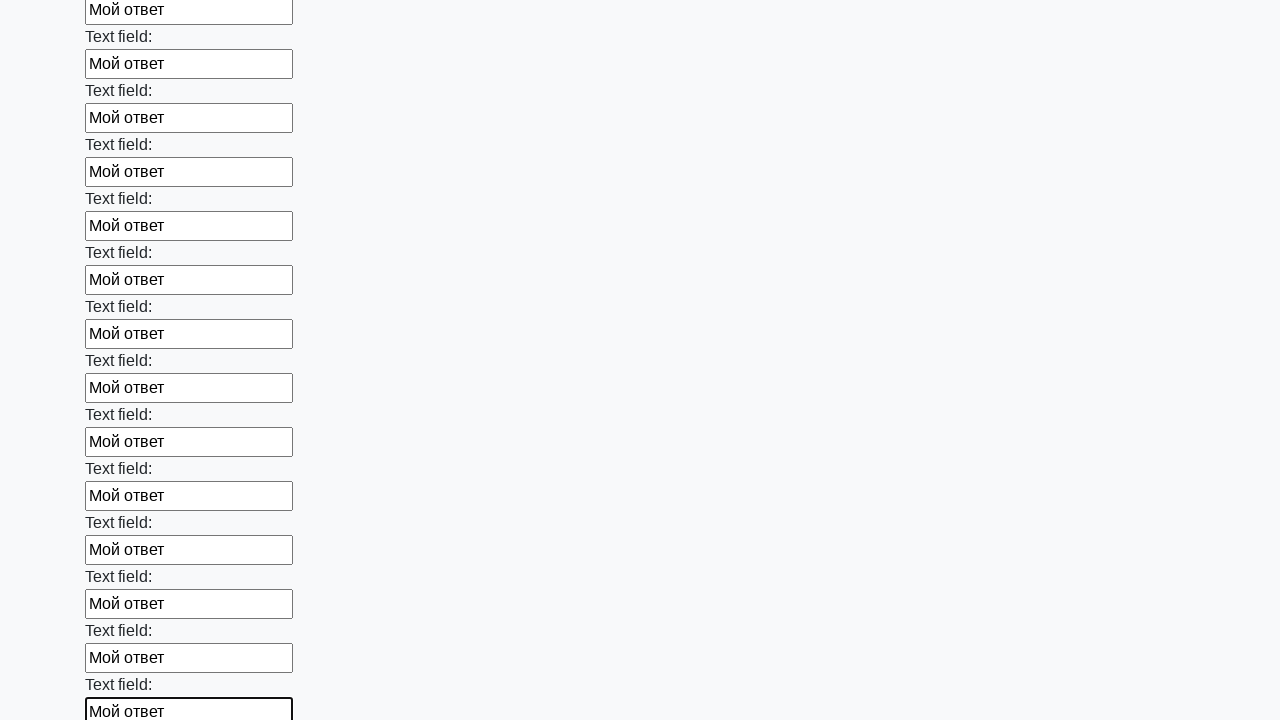

Filled an input field with 'Мой ответ' on input >> nth=87
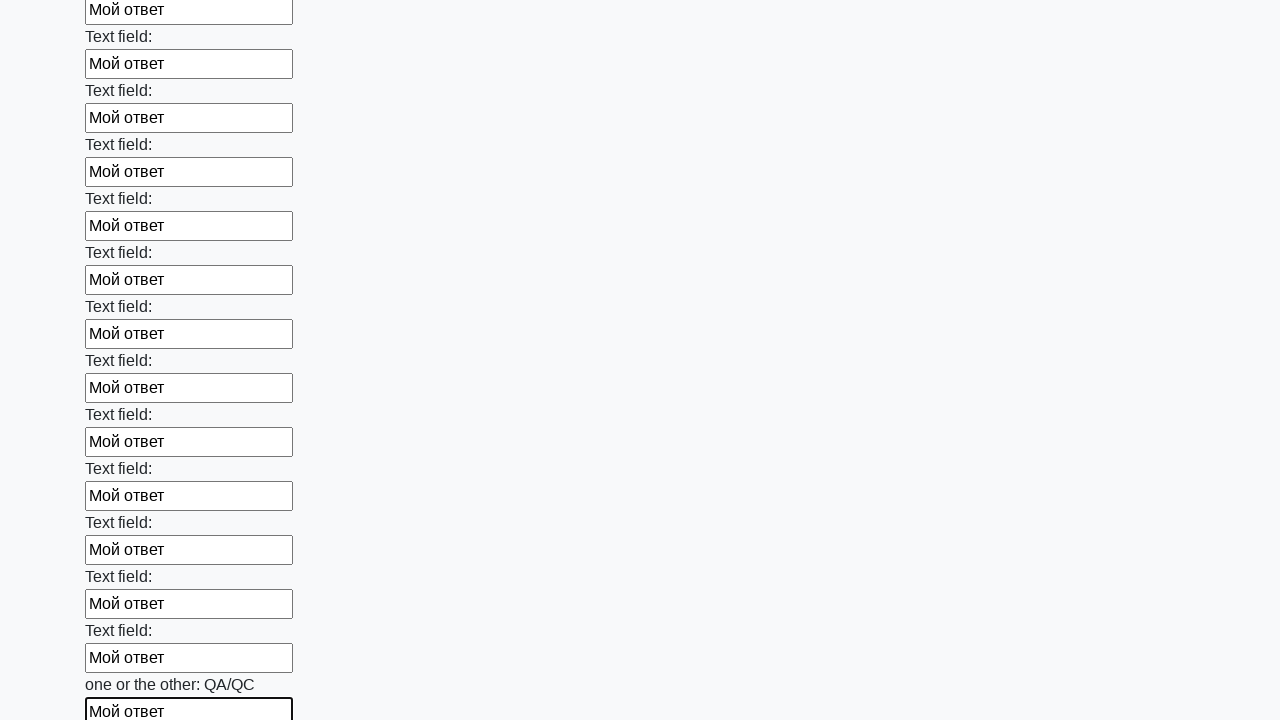

Filled an input field with 'Мой ответ' on input >> nth=88
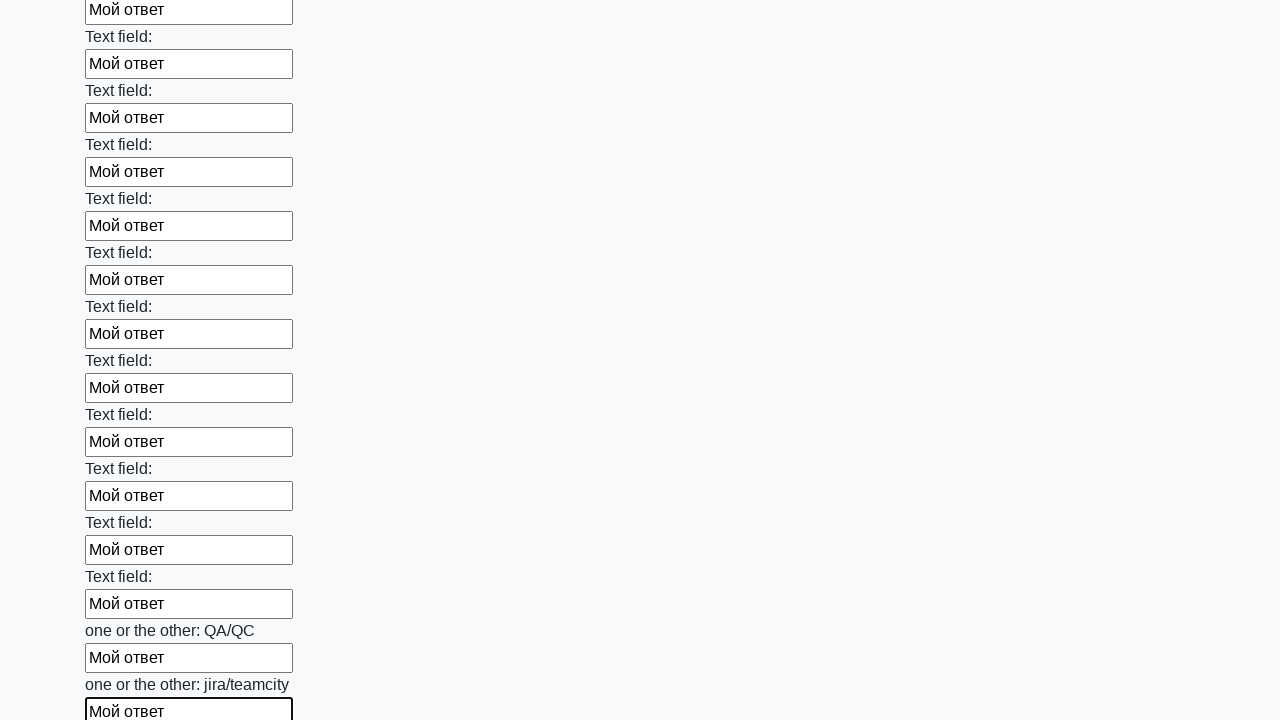

Filled an input field with 'Мой ответ' on input >> nth=89
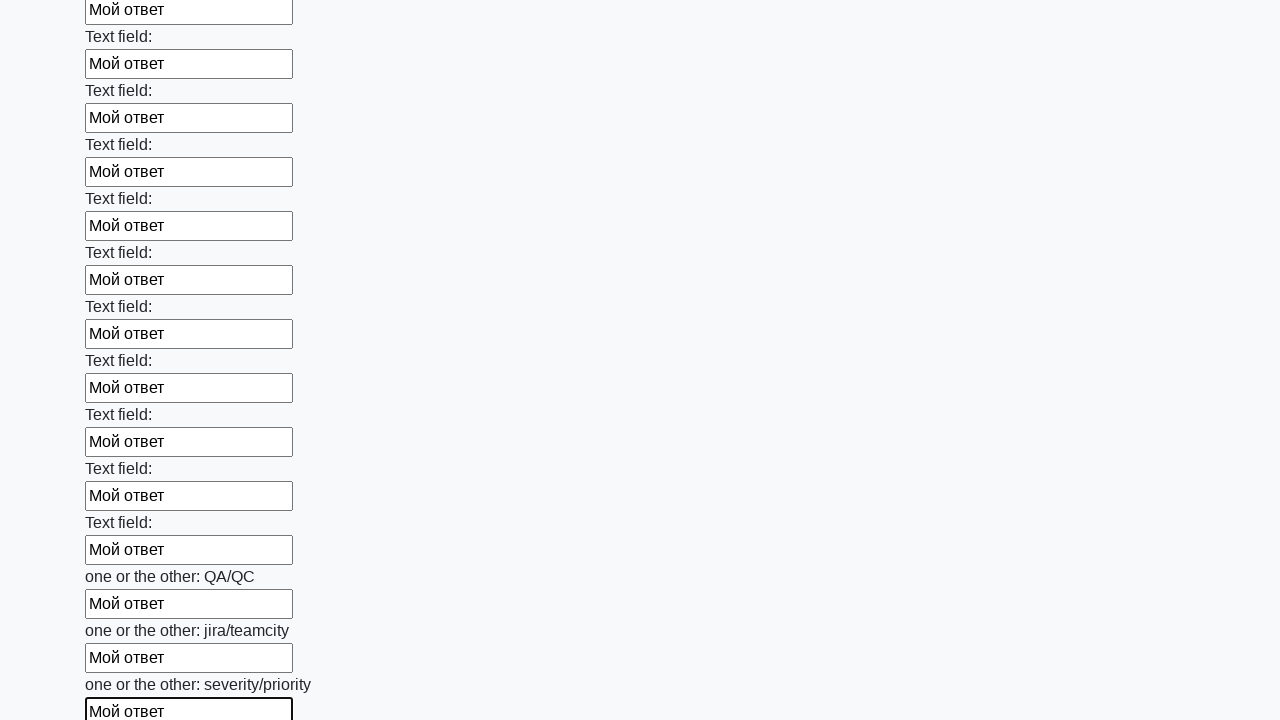

Filled an input field with 'Мой ответ' on input >> nth=90
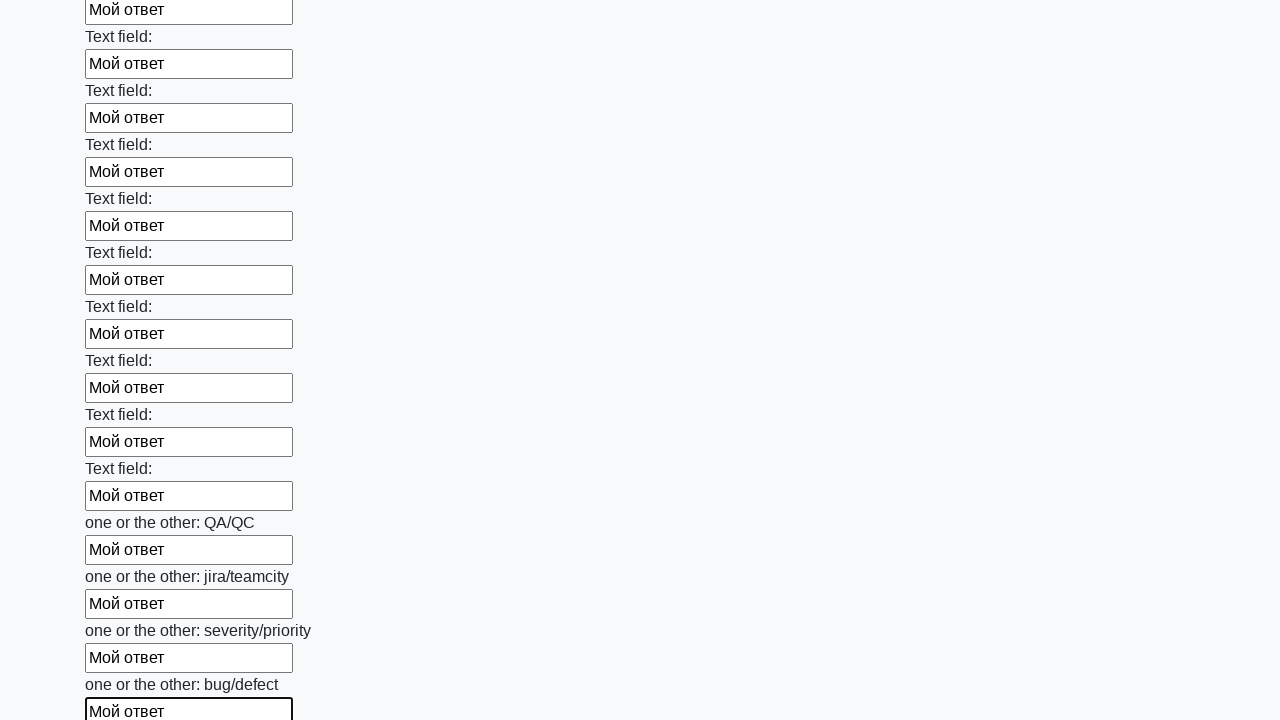

Filled an input field with 'Мой ответ' on input >> nth=91
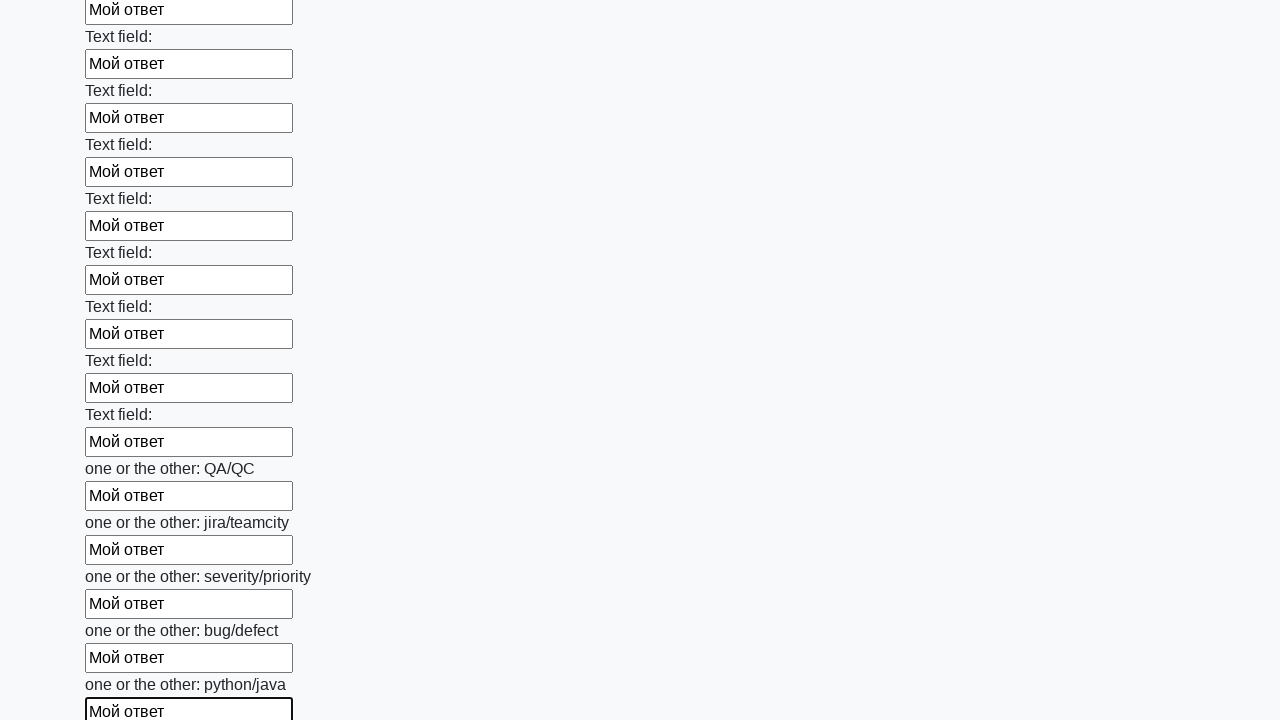

Filled an input field with 'Мой ответ' on input >> nth=92
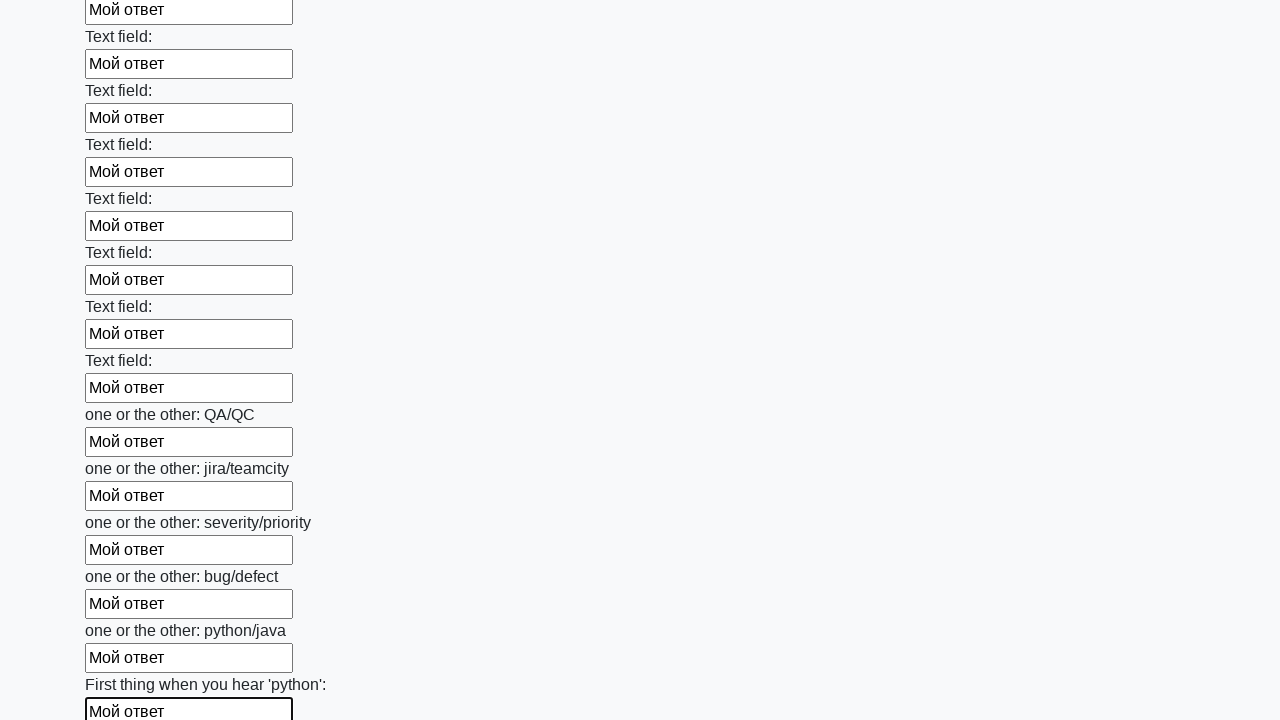

Filled an input field with 'Мой ответ' on input >> nth=93
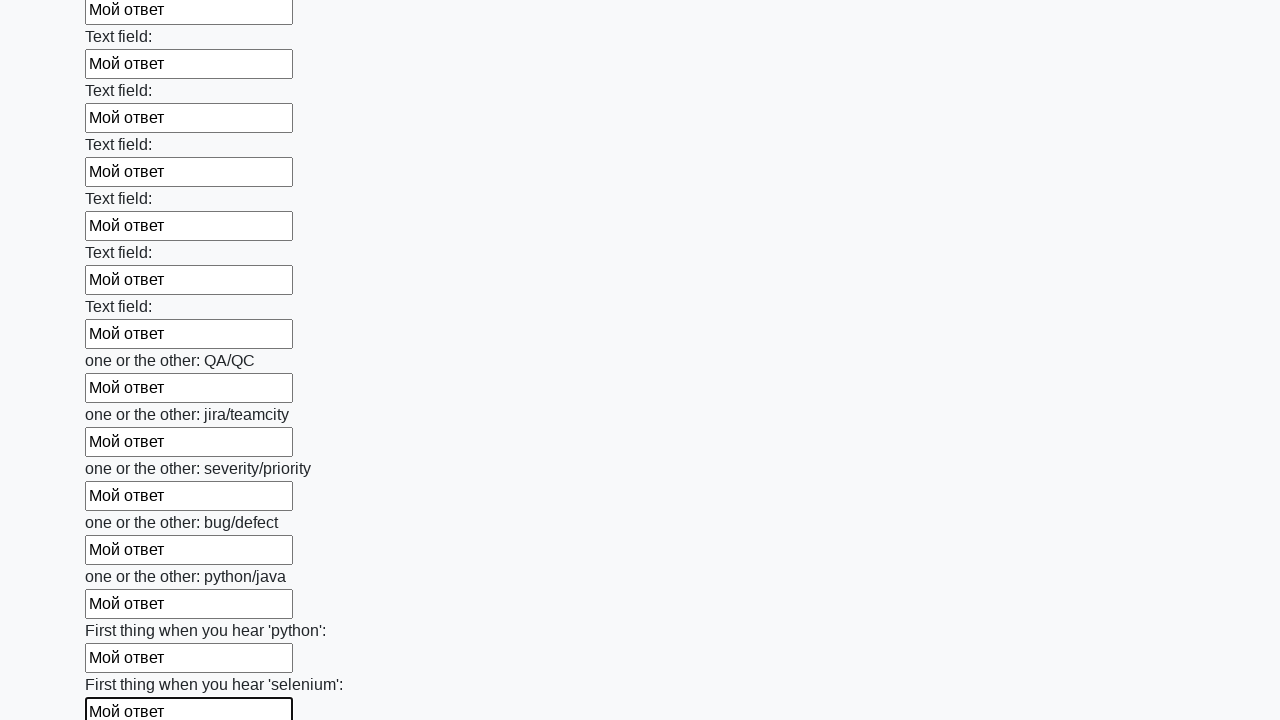

Filled an input field with 'Мой ответ' on input >> nth=94
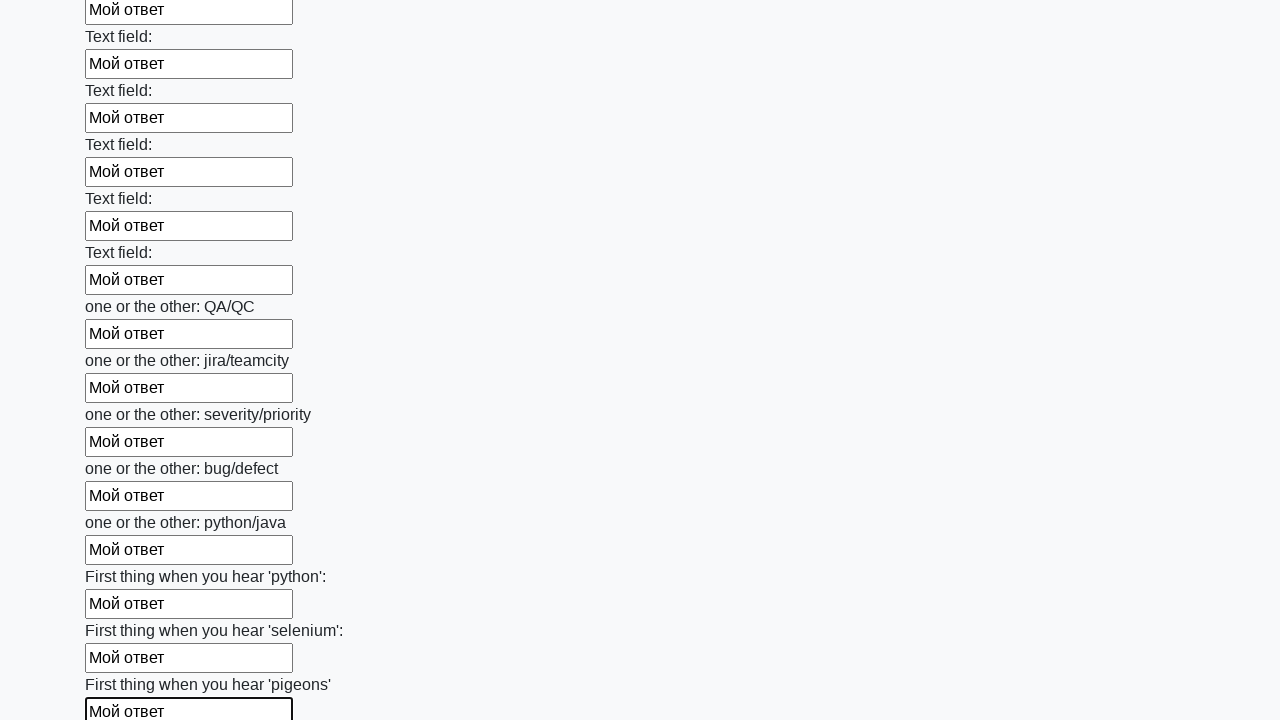

Filled an input field with 'Мой ответ' on input >> nth=95
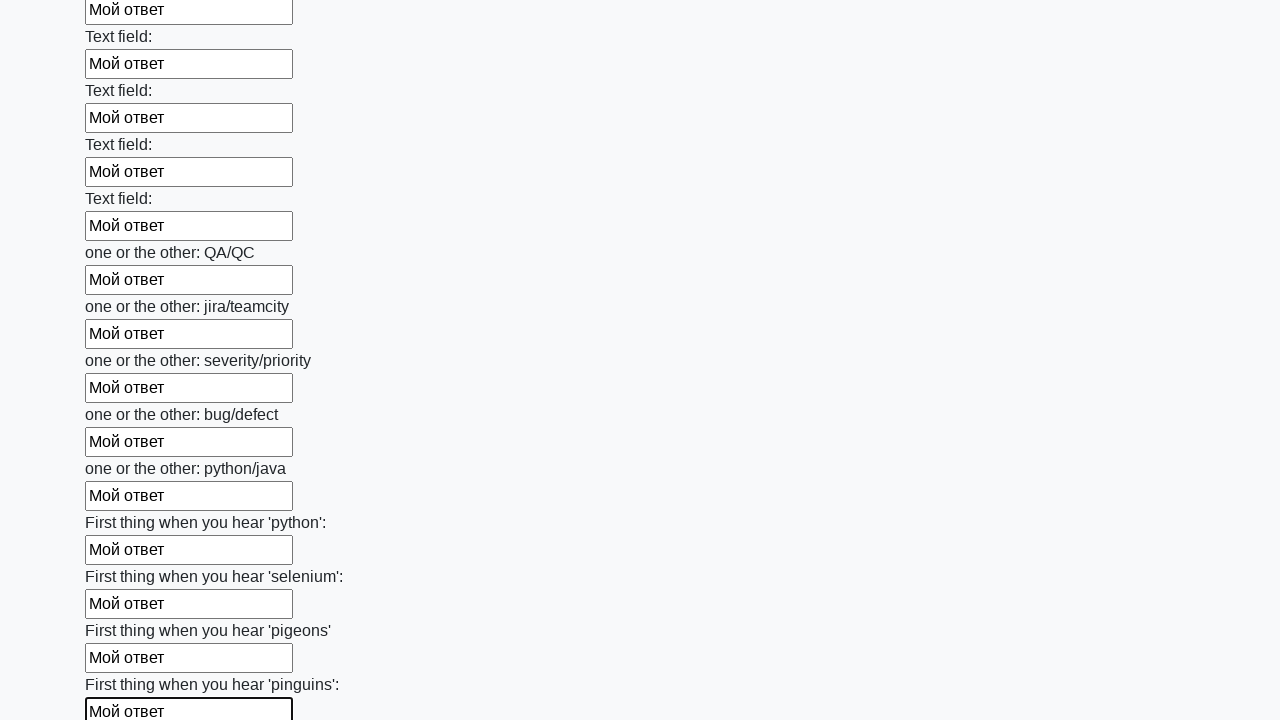

Filled an input field with 'Мой ответ' on input >> nth=96
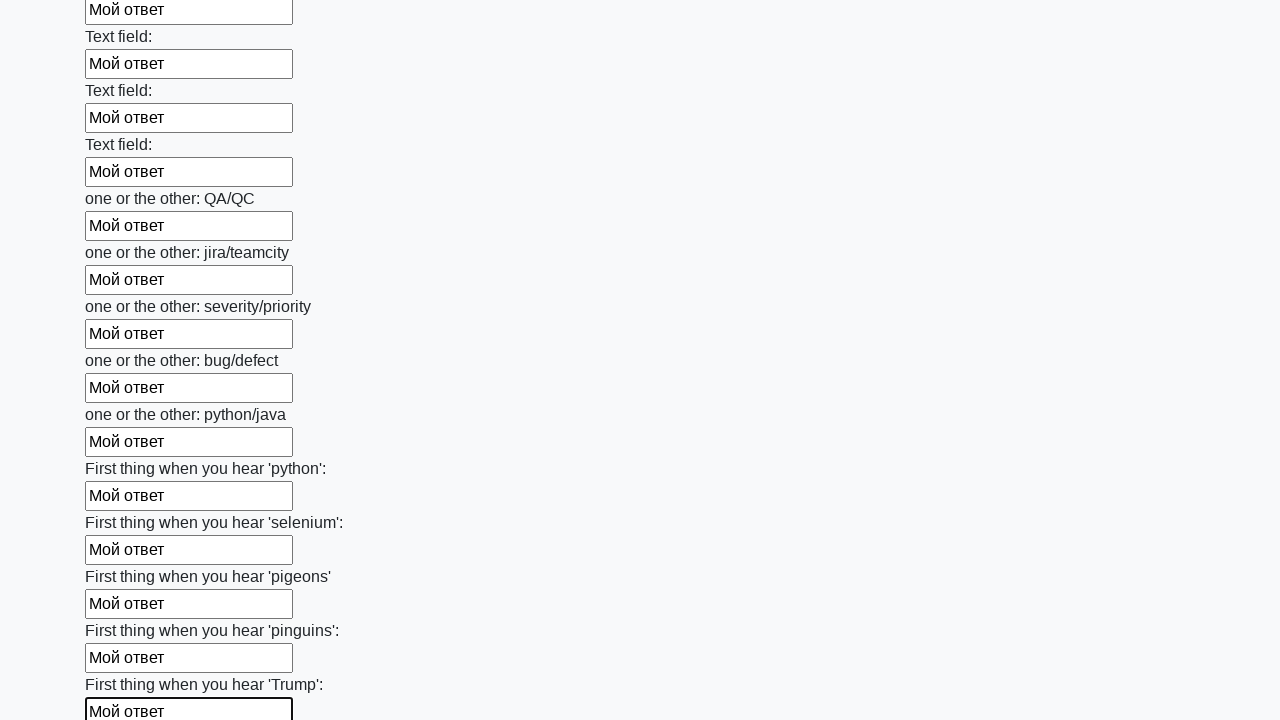

Filled an input field with 'Мой ответ' on input >> nth=97
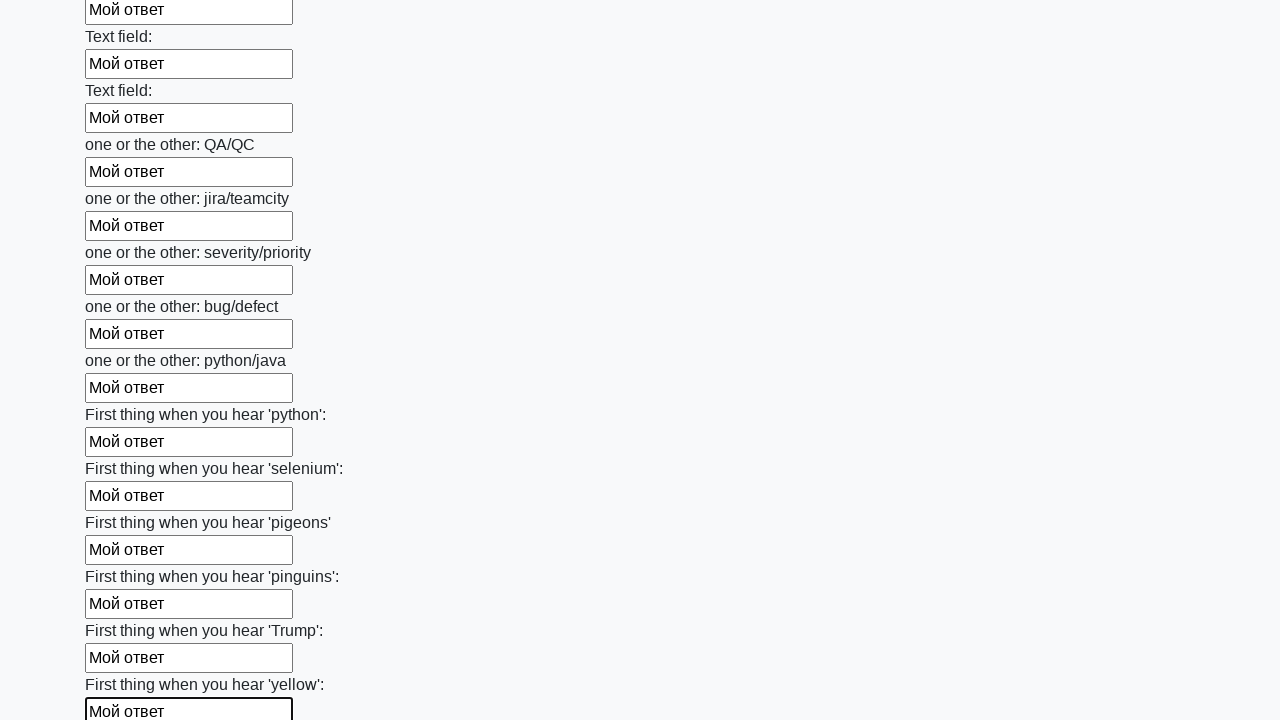

Filled an input field with 'Мой ответ' on input >> nth=98
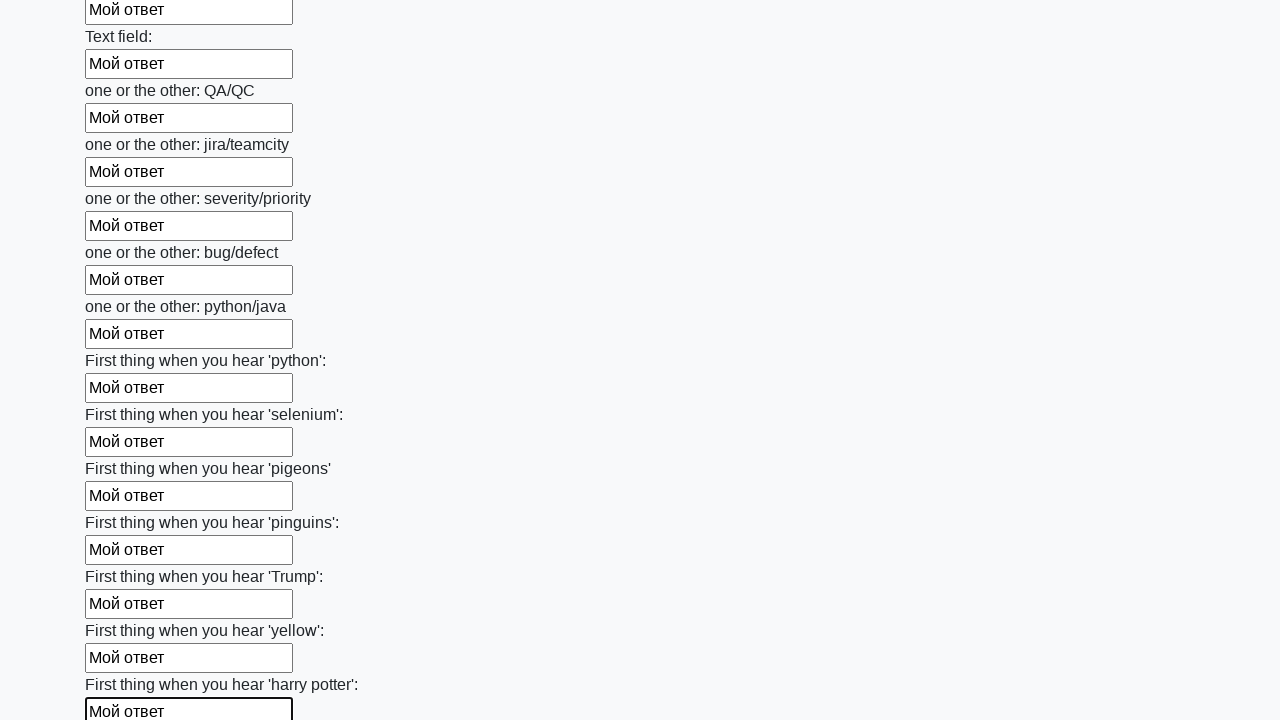

Filled an input field with 'Мой ответ' on input >> nth=99
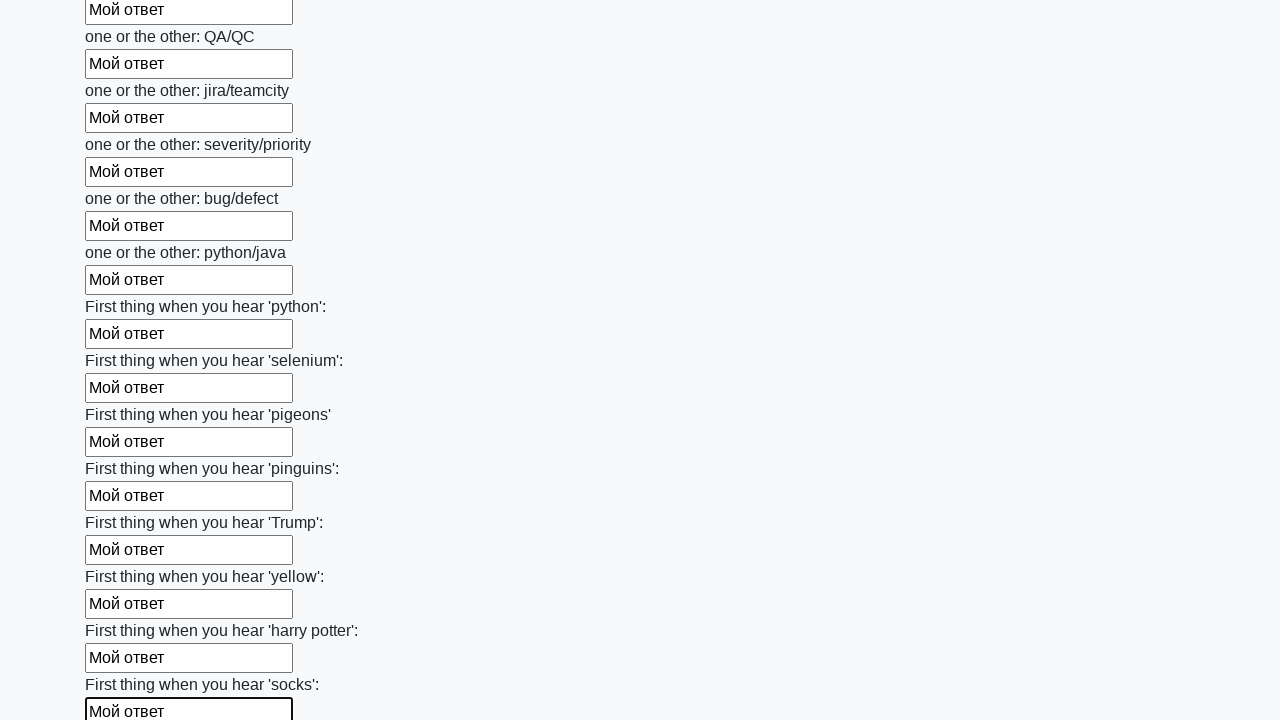

Clicked the submit button at (123, 611) on button.btn
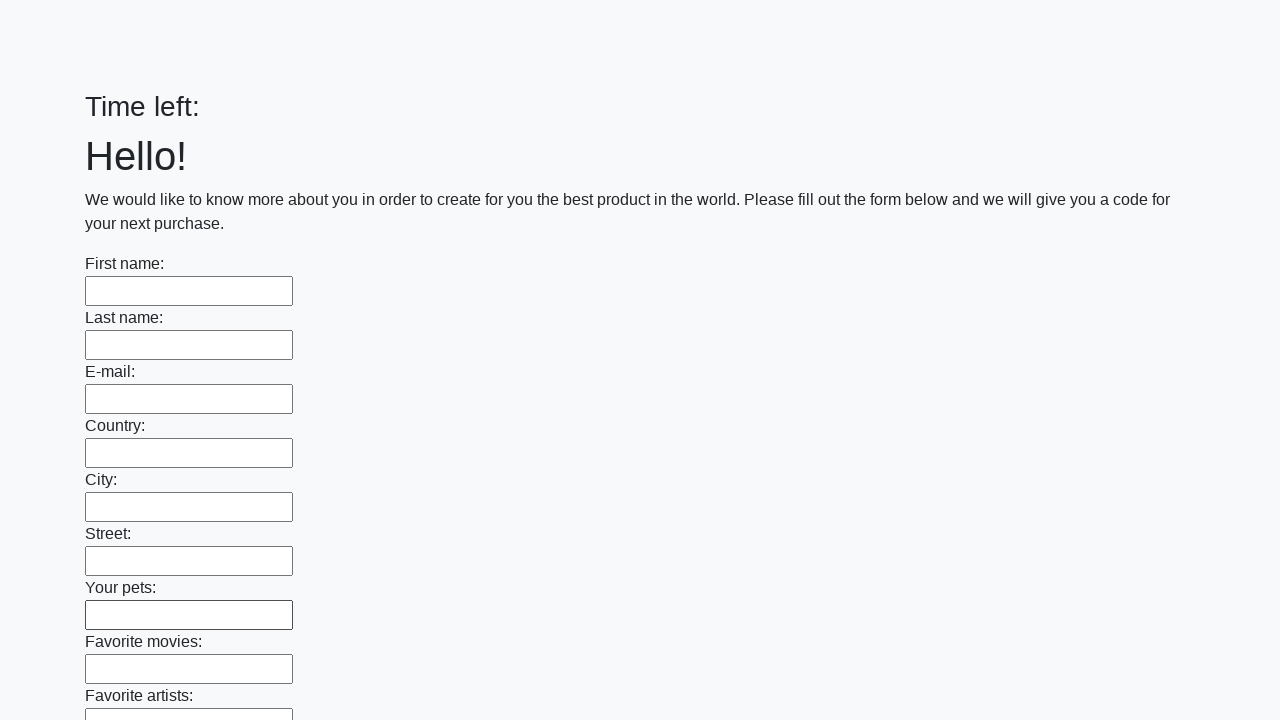

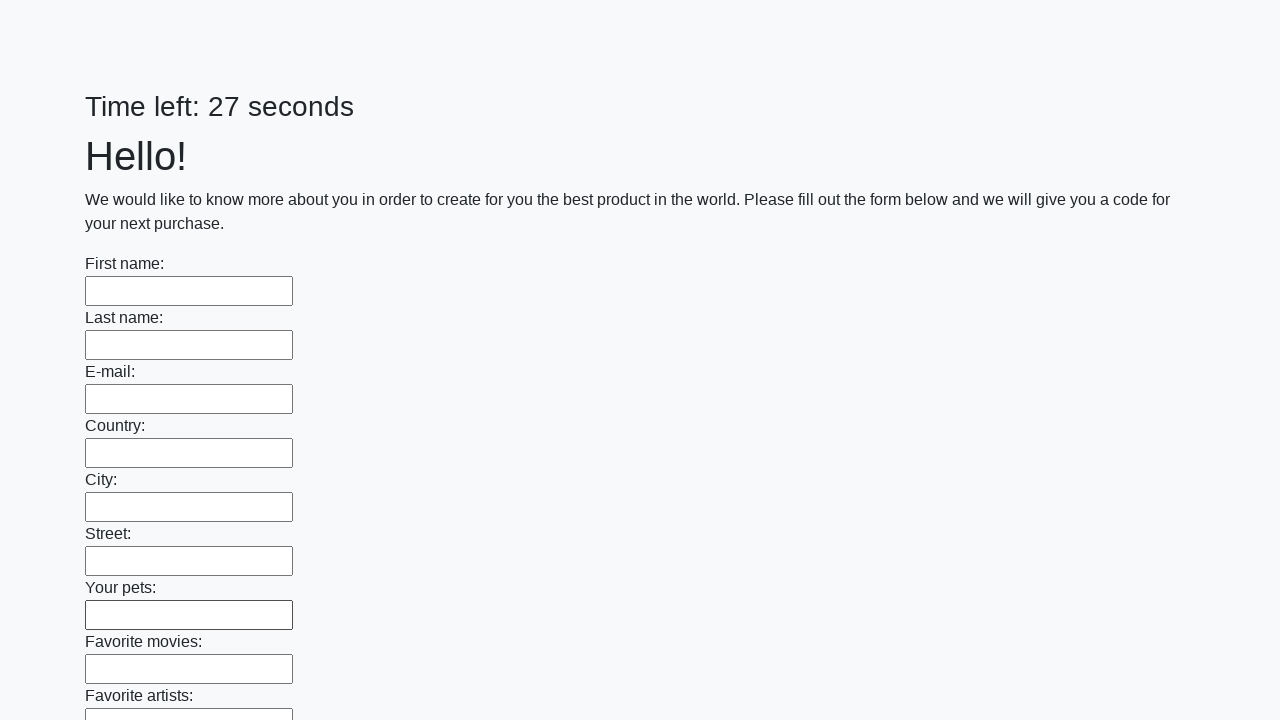